Navigates to Selenium HQ website and verifies that all links on the page are present and have valid href attributes

Starting URL: https://www.seleniumhq.org/

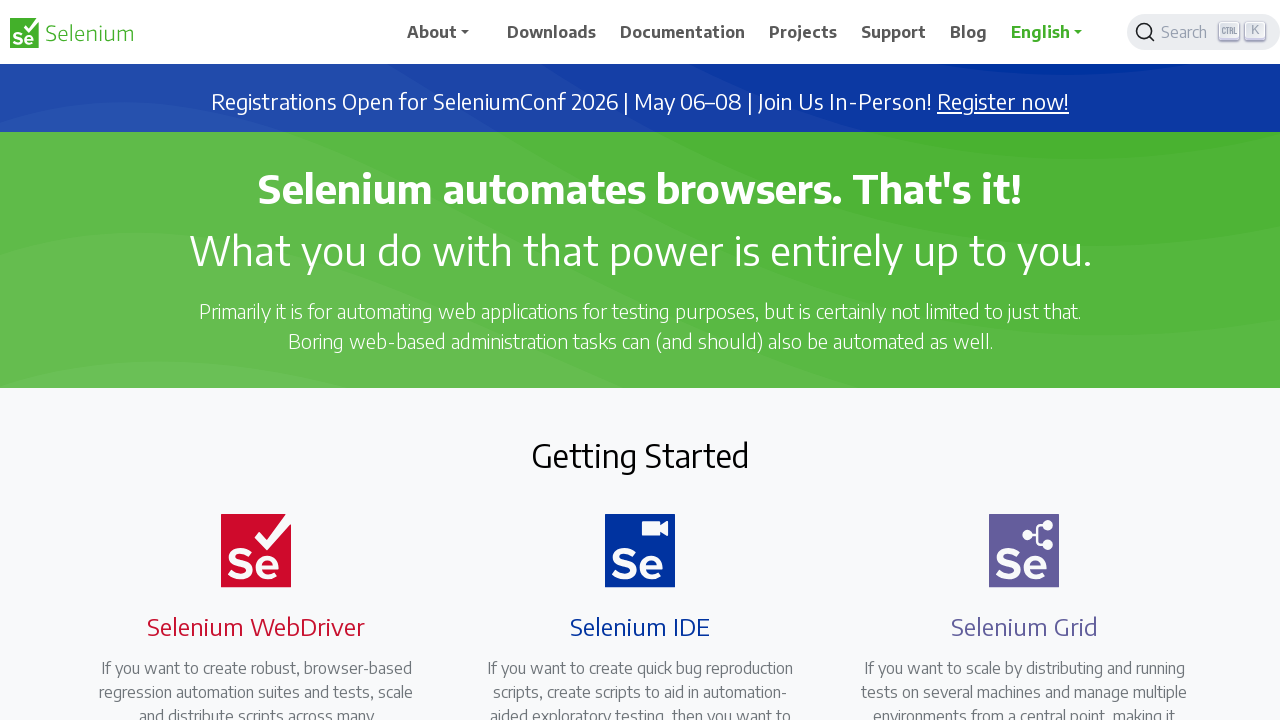

Navigated to Selenium HQ website
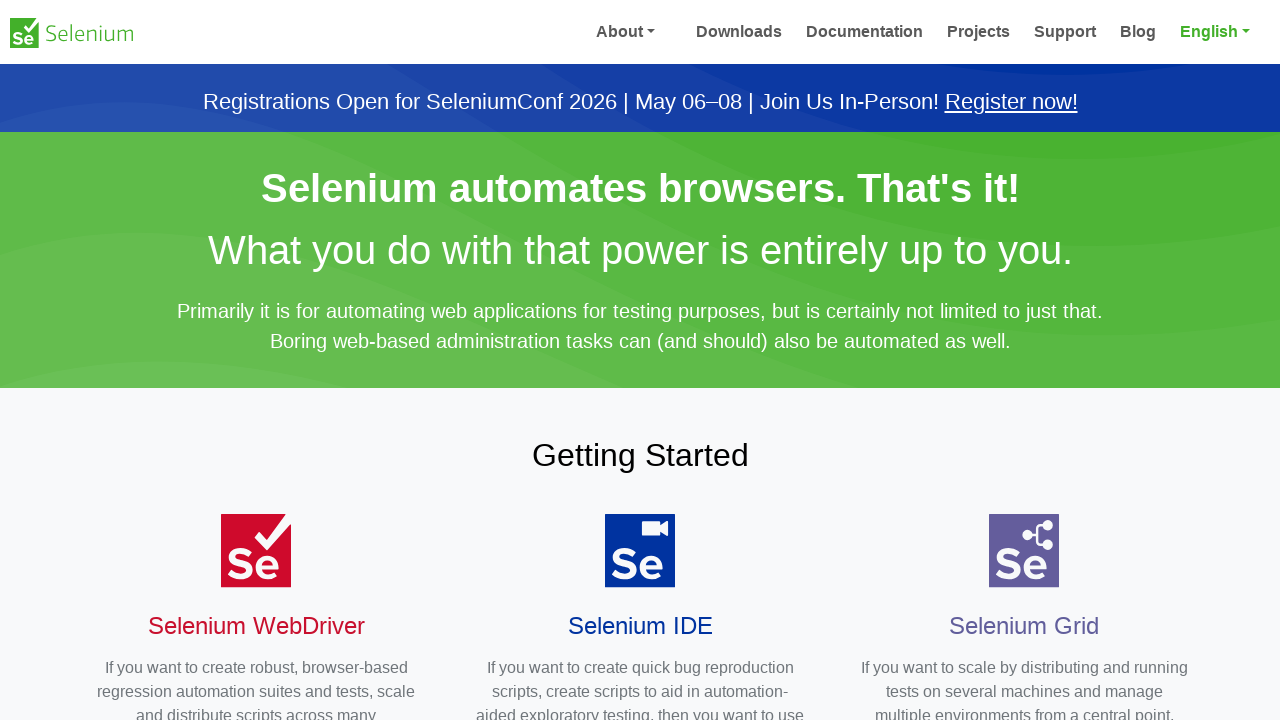

Retrieved all links from the page
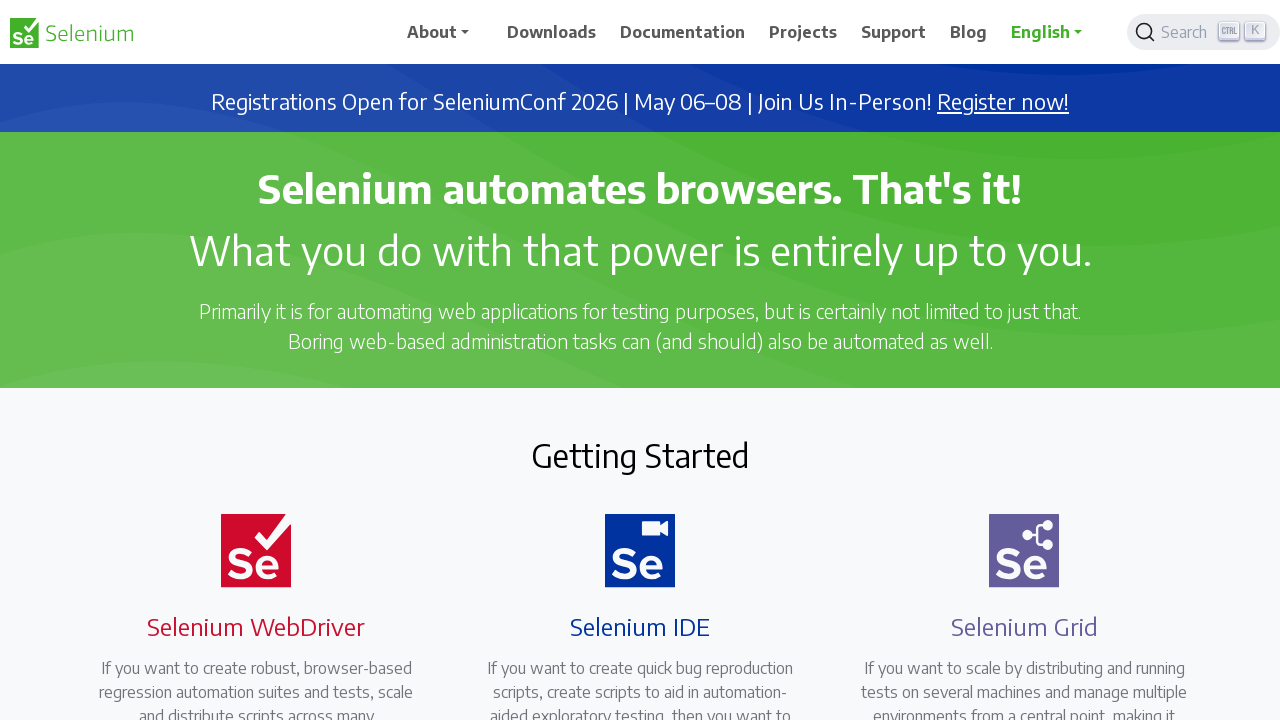

Retrieved href attribute from link: /
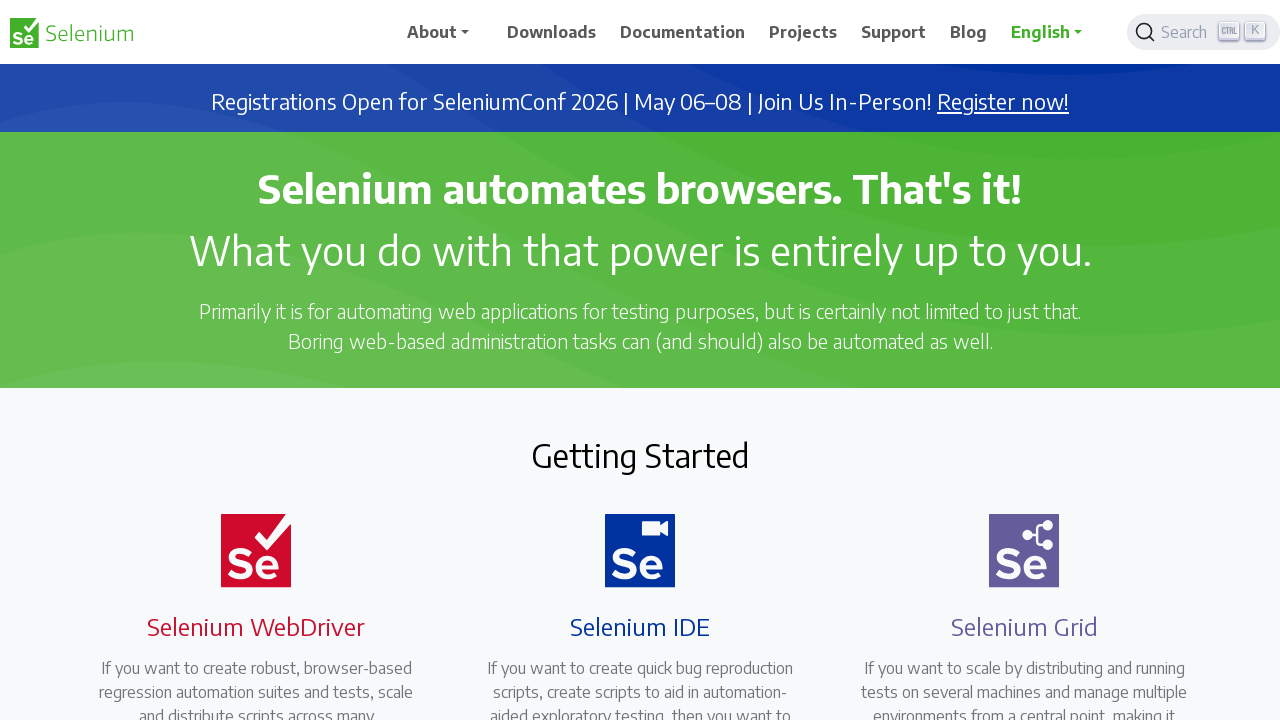

Retrieved href attribute from link: #
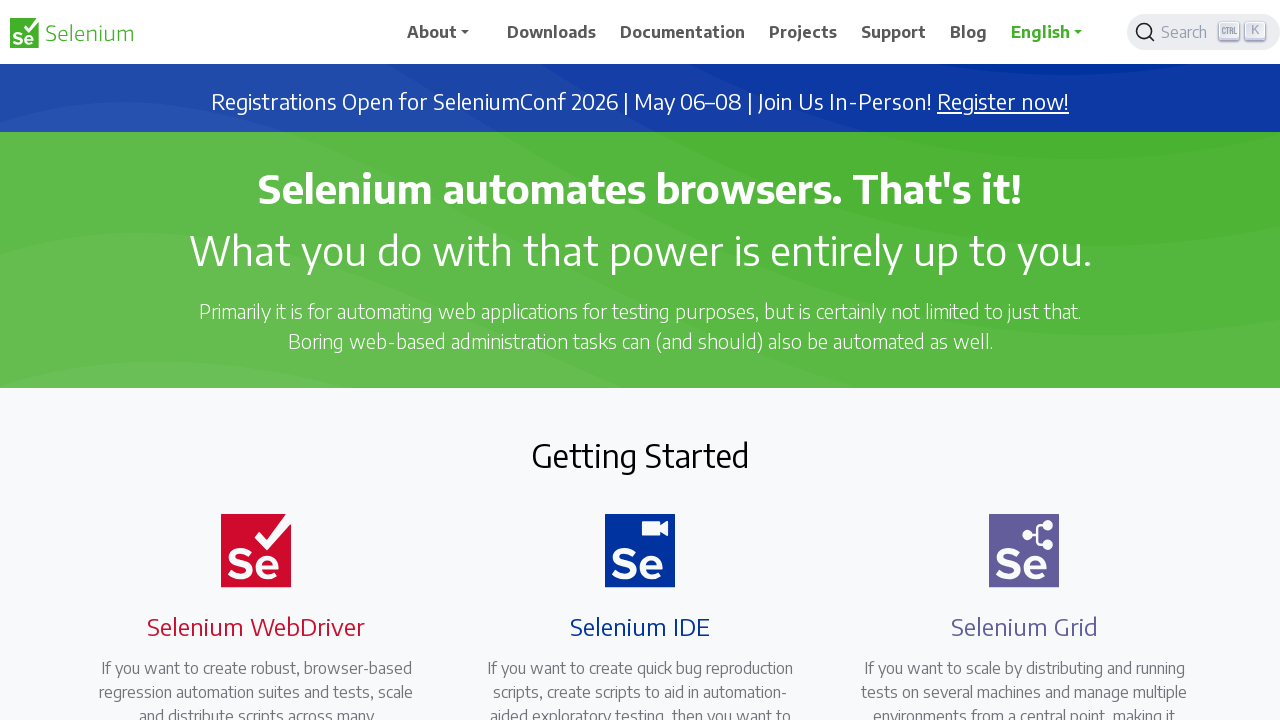

Retrieved href attribute from link: /about
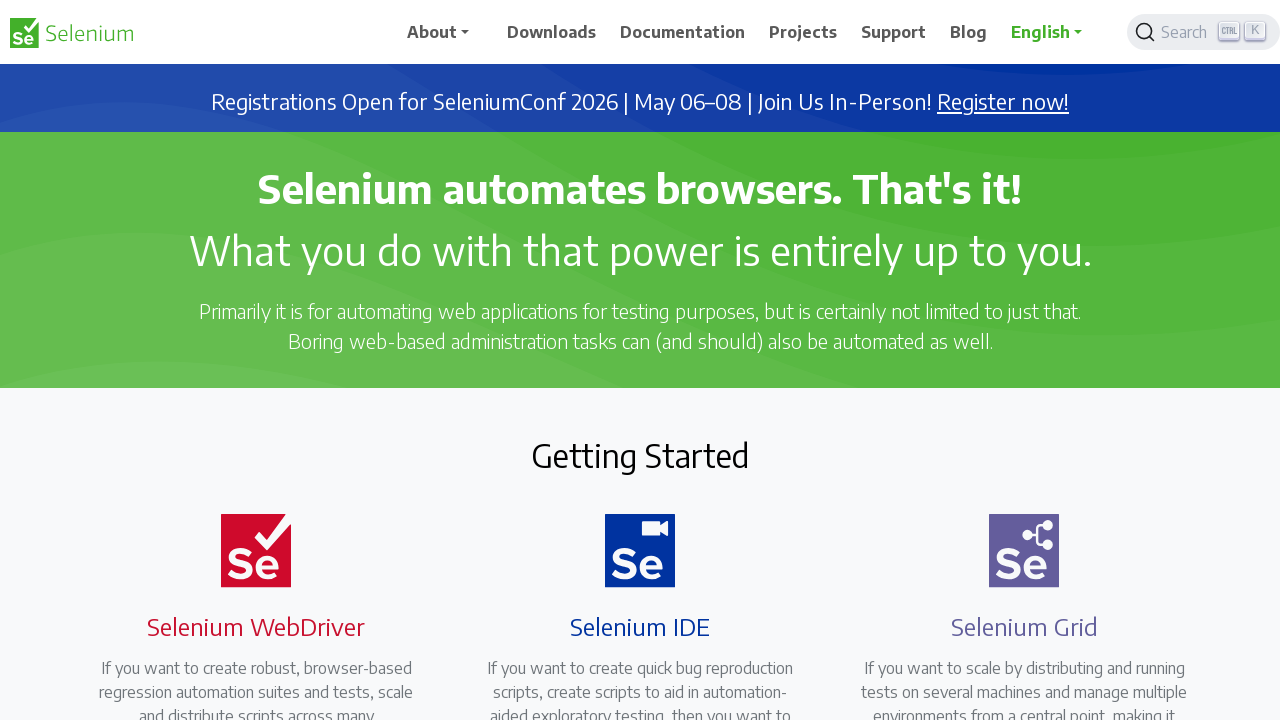

Retrieved href attribute from link: /project
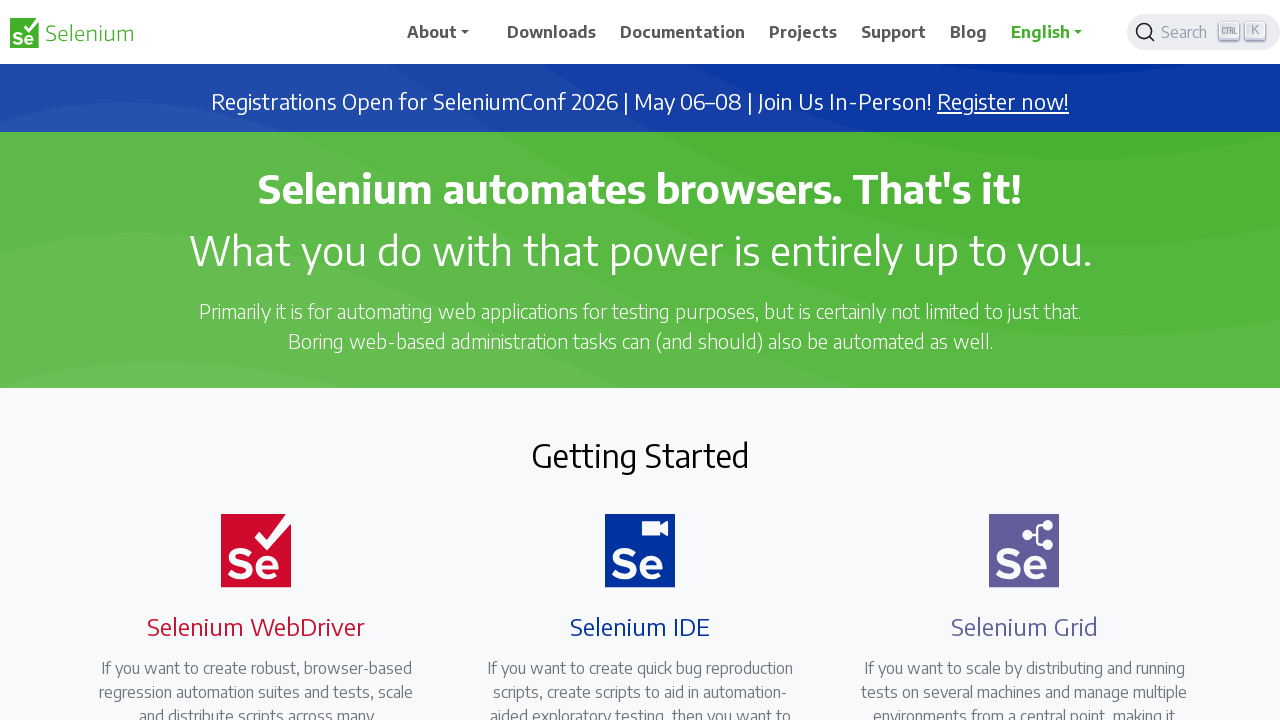

Retrieved href attribute from link: /events
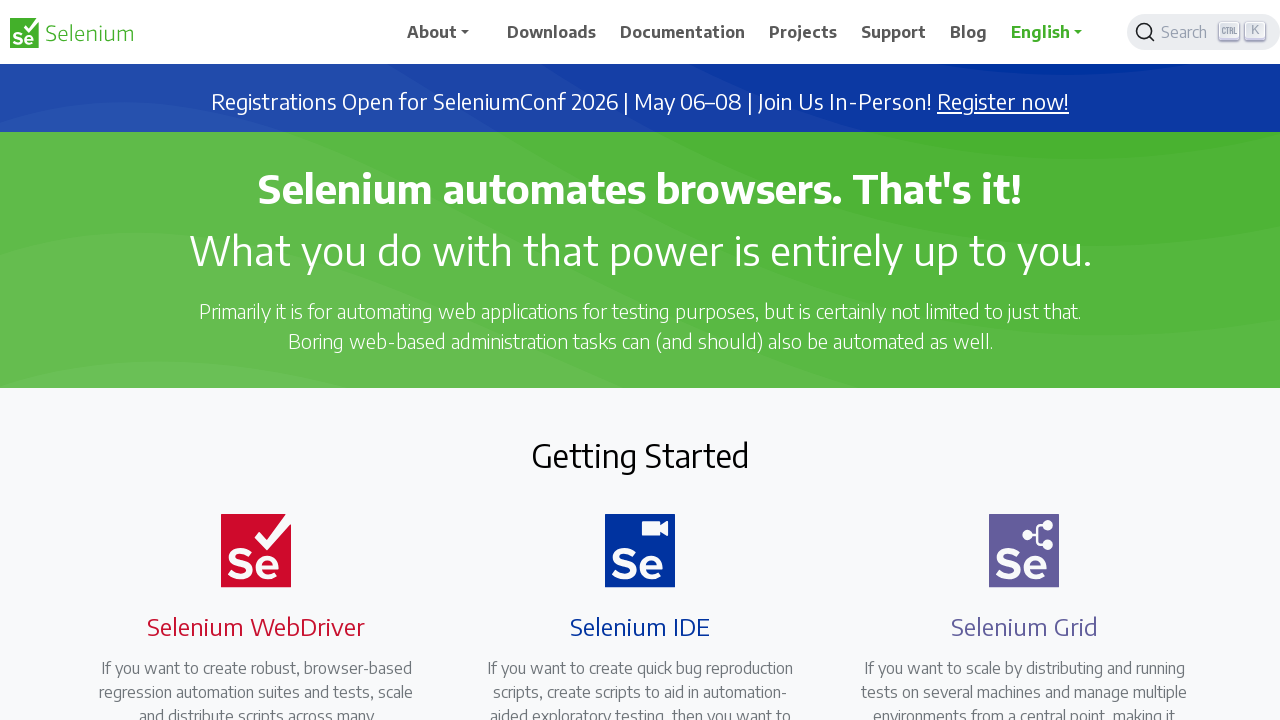

Retrieved href attribute from link: /ecosystem
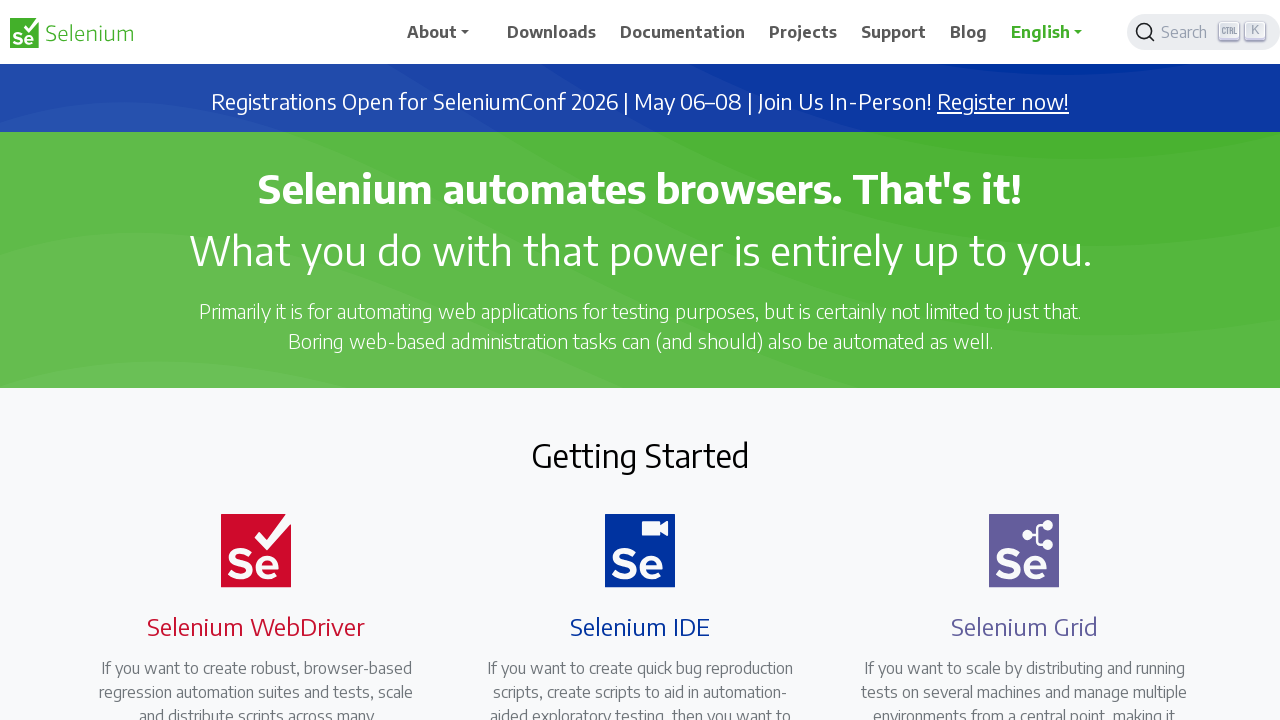

Retrieved href attribute from link: /history
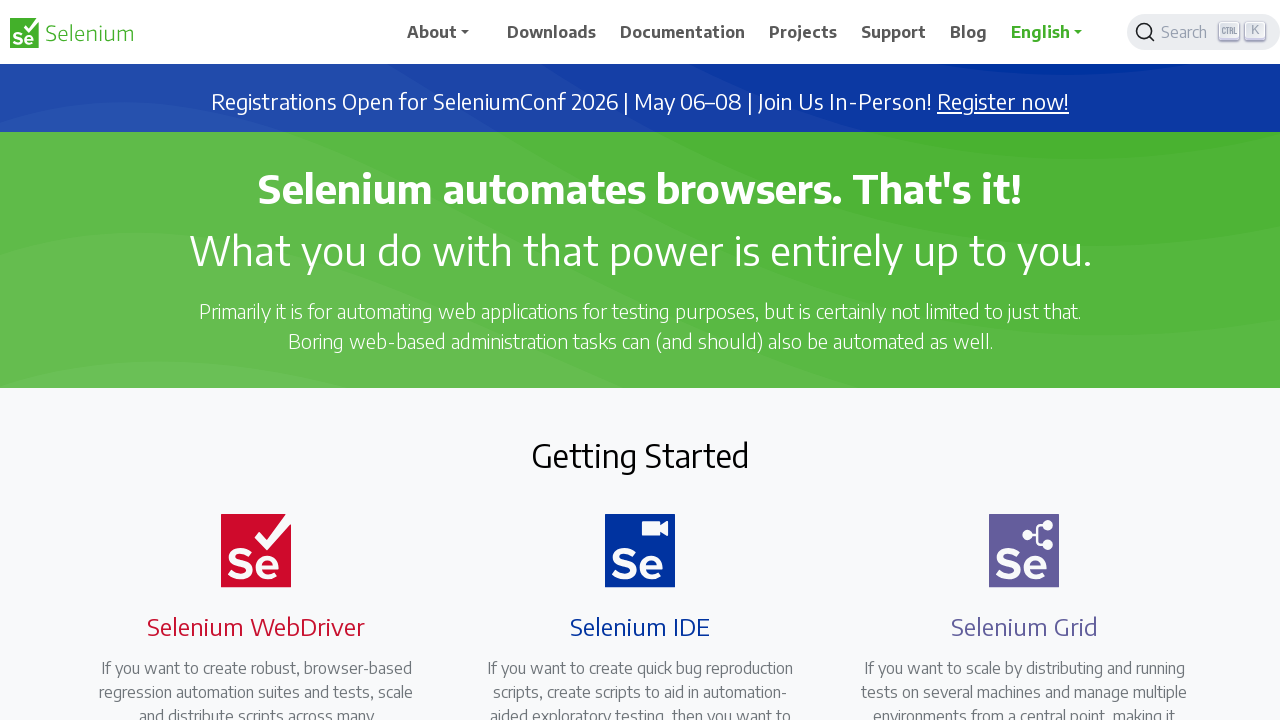

Retrieved href attribute from link: /getinvolved
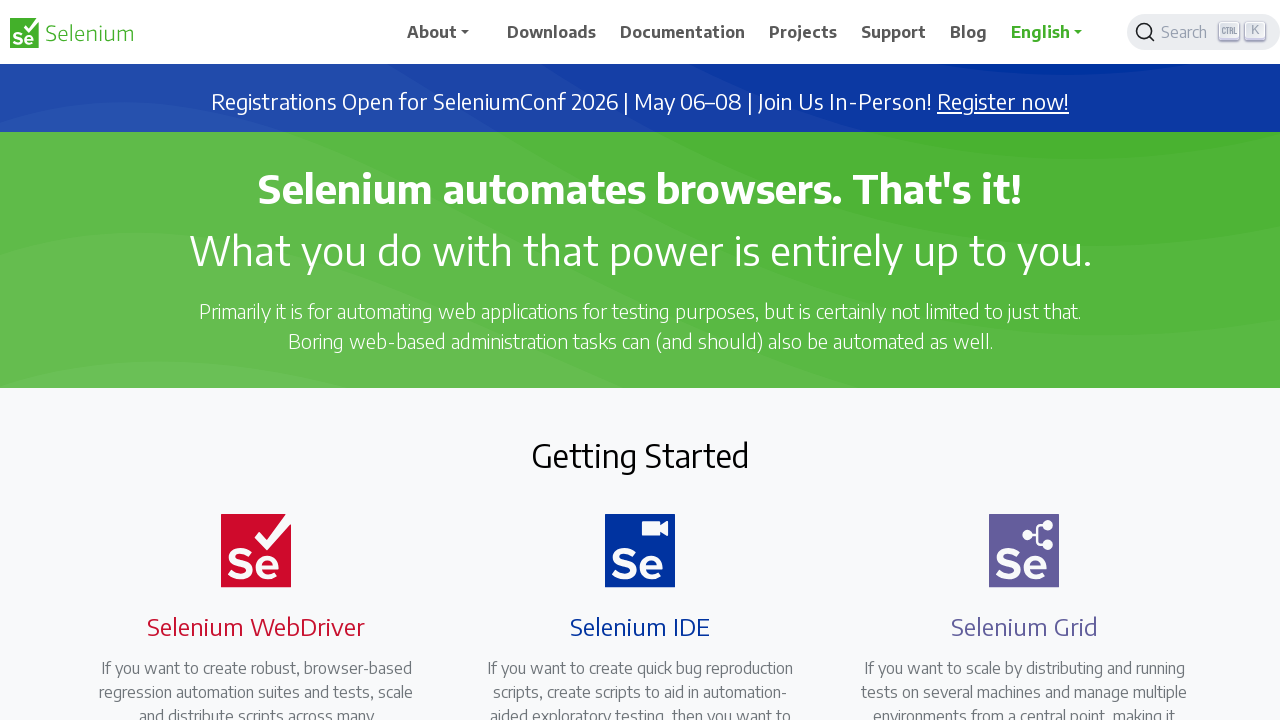

Retrieved href attribute from link: /sponsors
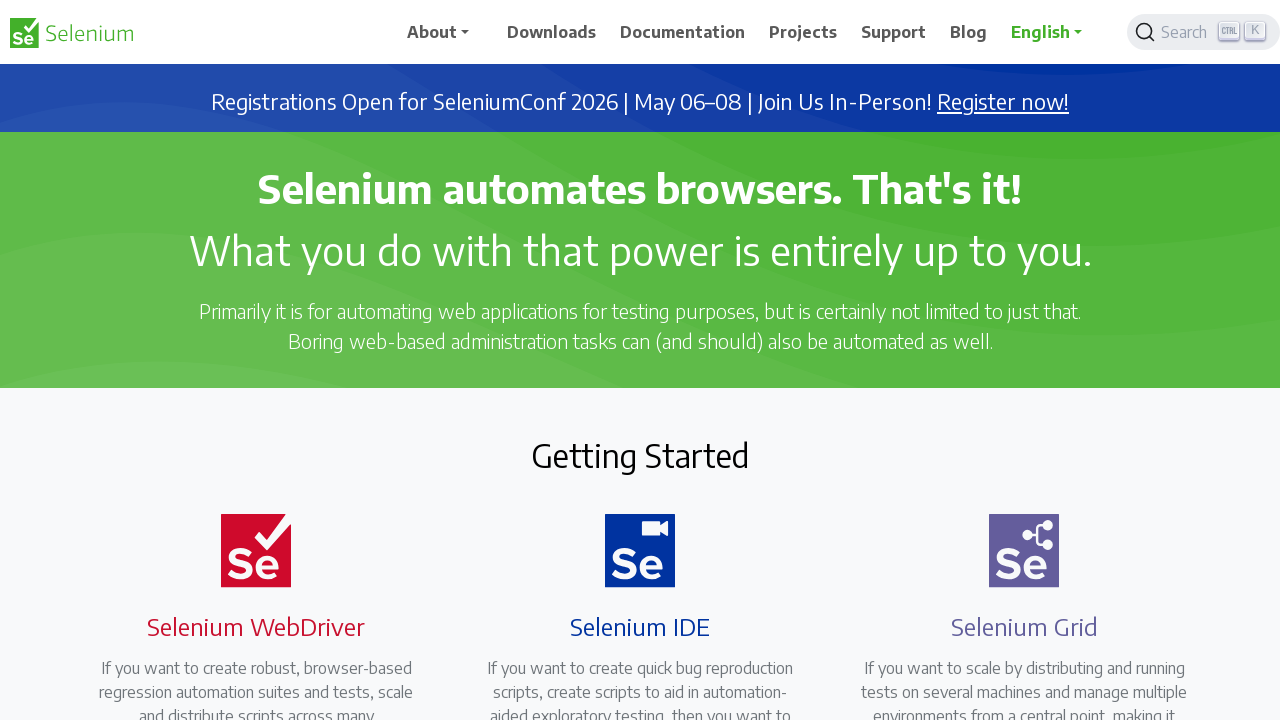

Retrieved href attribute from link: /sponsor
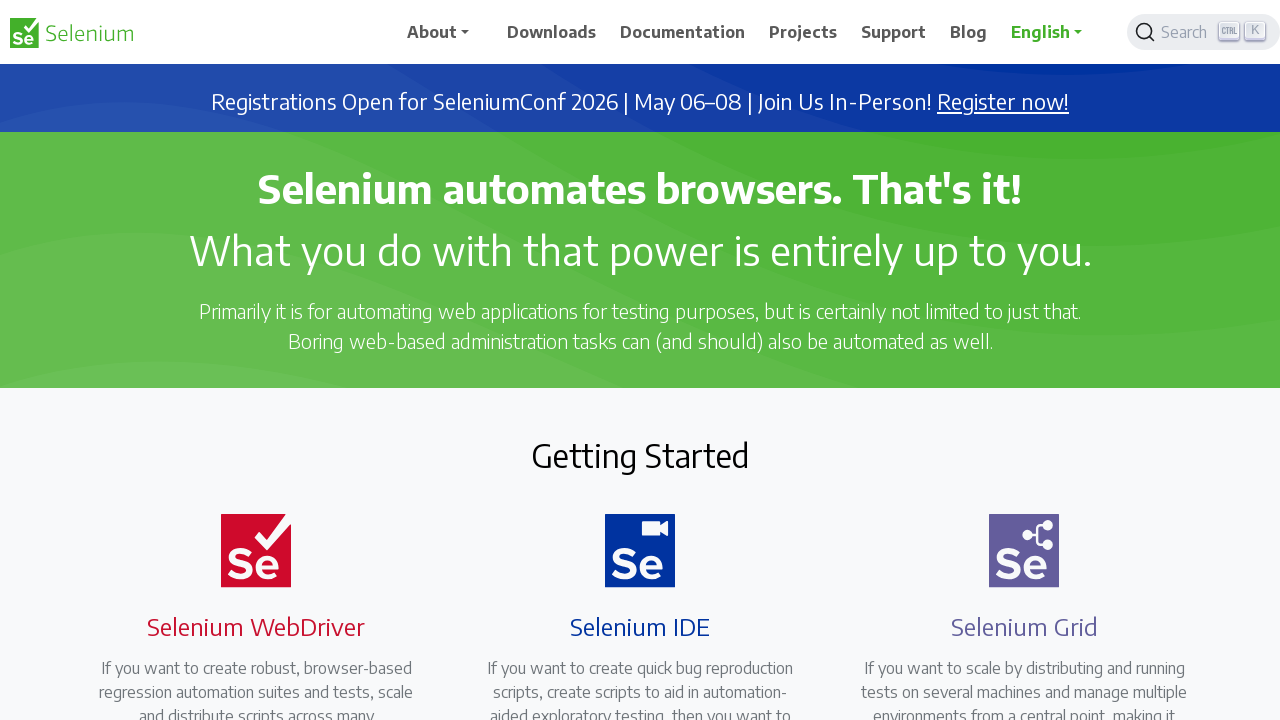

Retrieved href attribute from link: /downloads
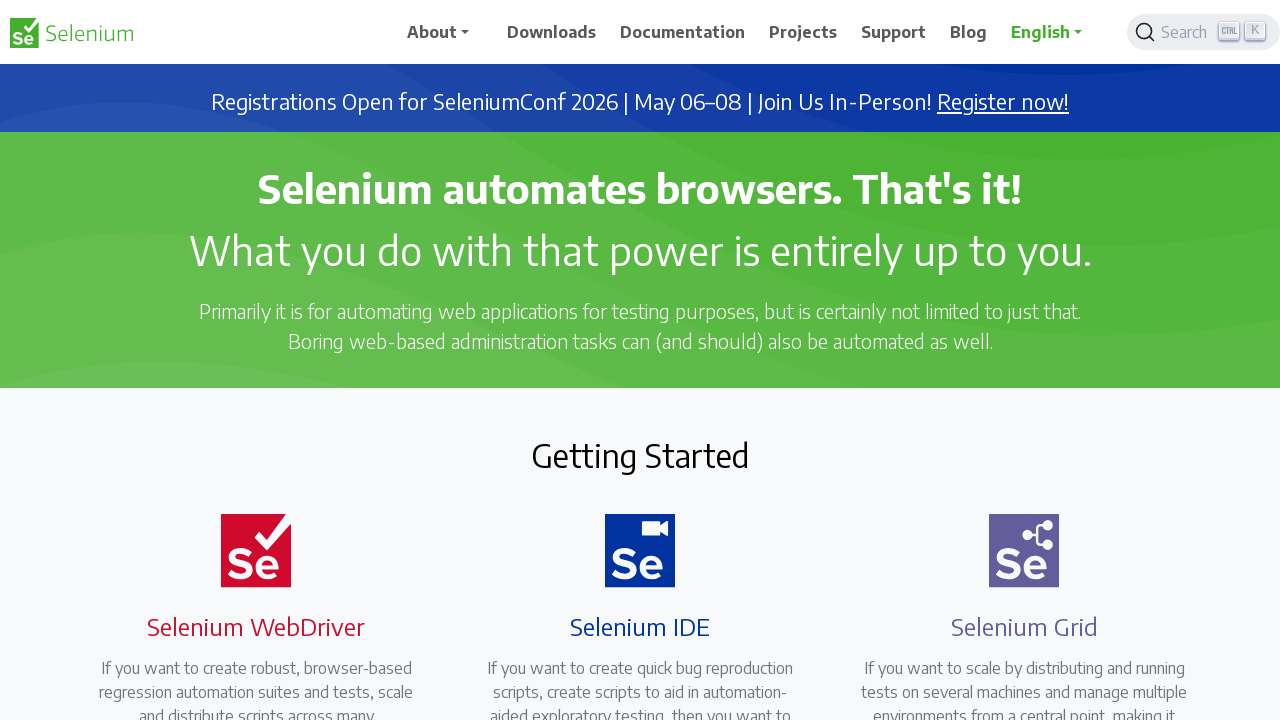

Retrieved href attribute from link: /documentation
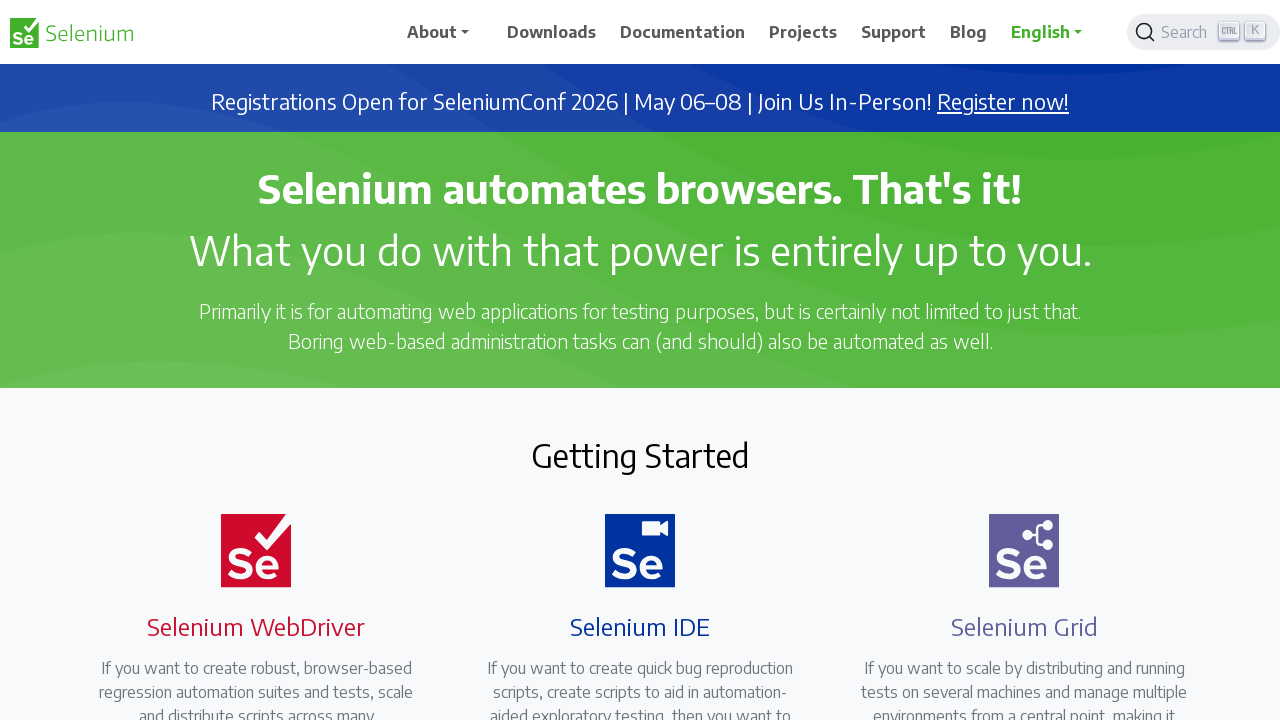

Retrieved href attribute from link: /projects
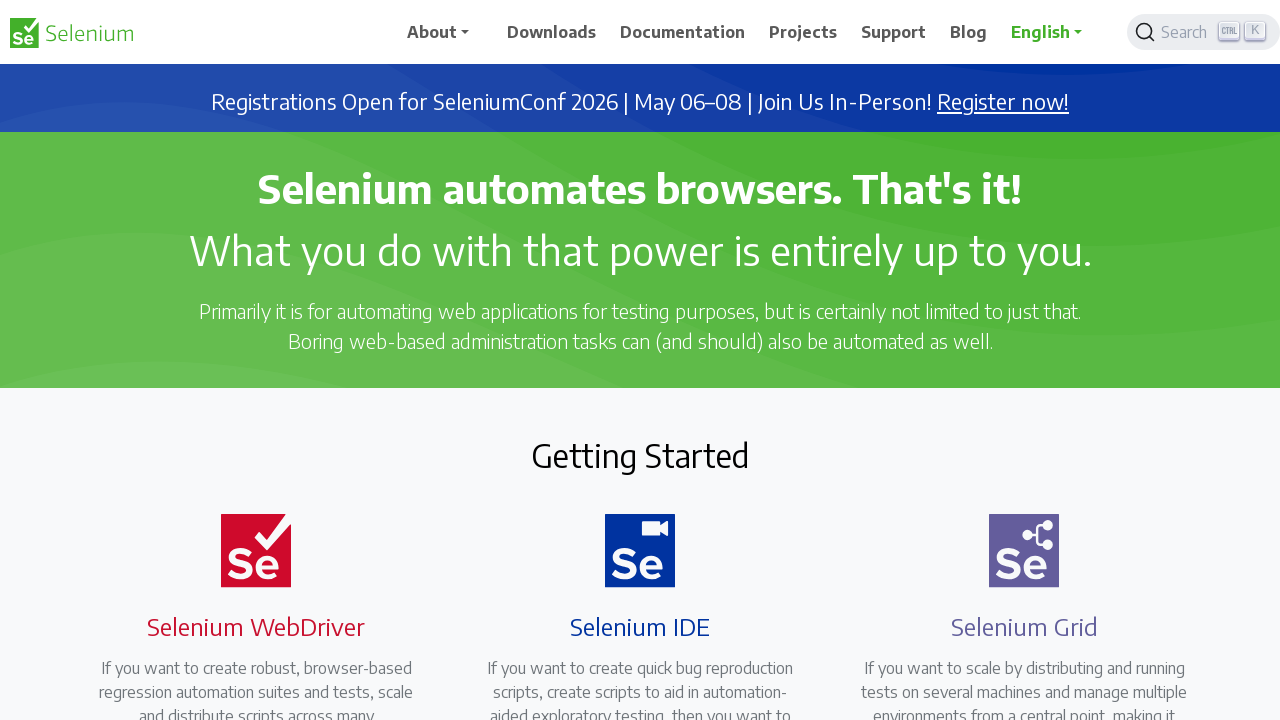

Retrieved href attribute from link: /support
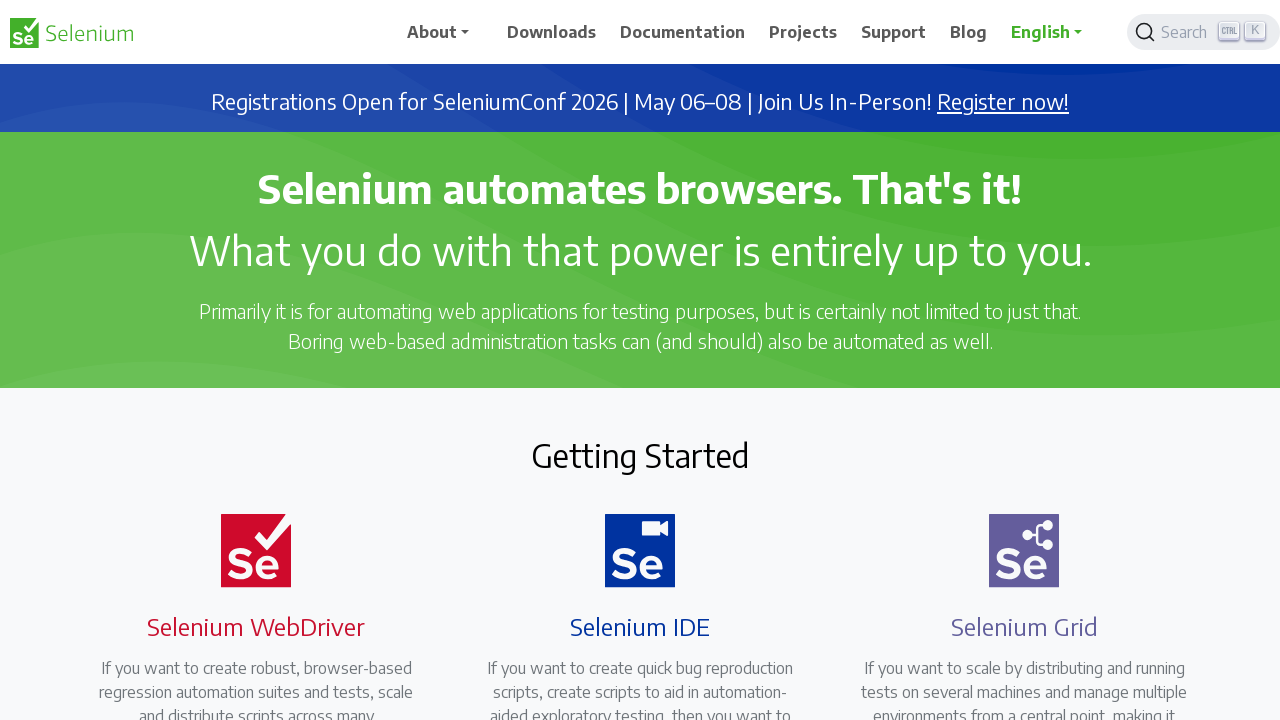

Retrieved href attribute from link: /blog
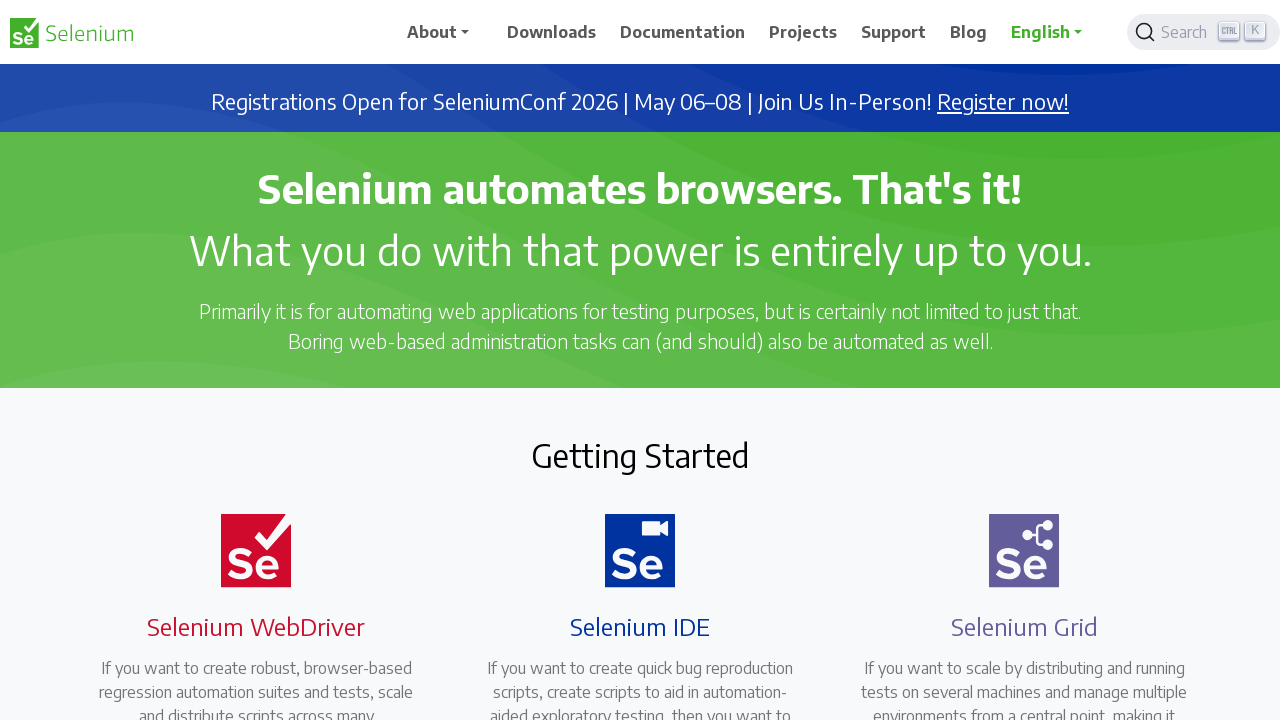

Retrieved href attribute from link: #
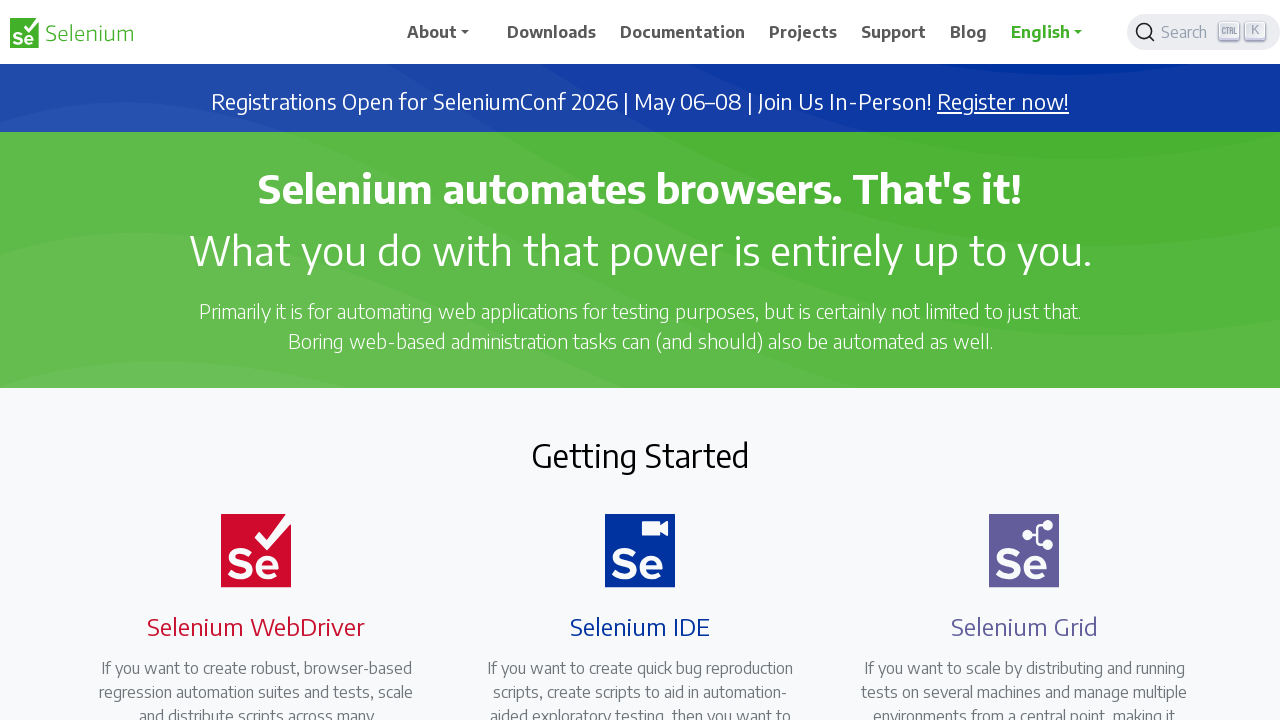

Retrieved href attribute from link: /pt-br/
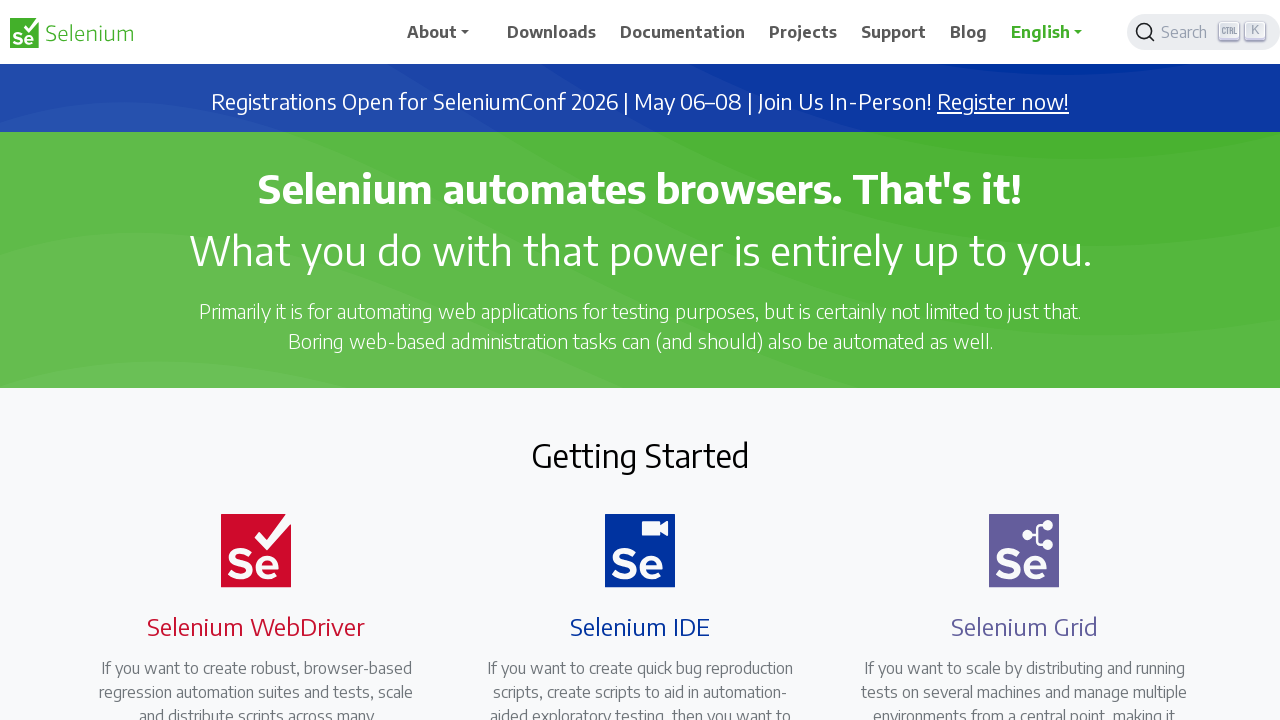

Retrieved href attribute from link: /zh-cn/
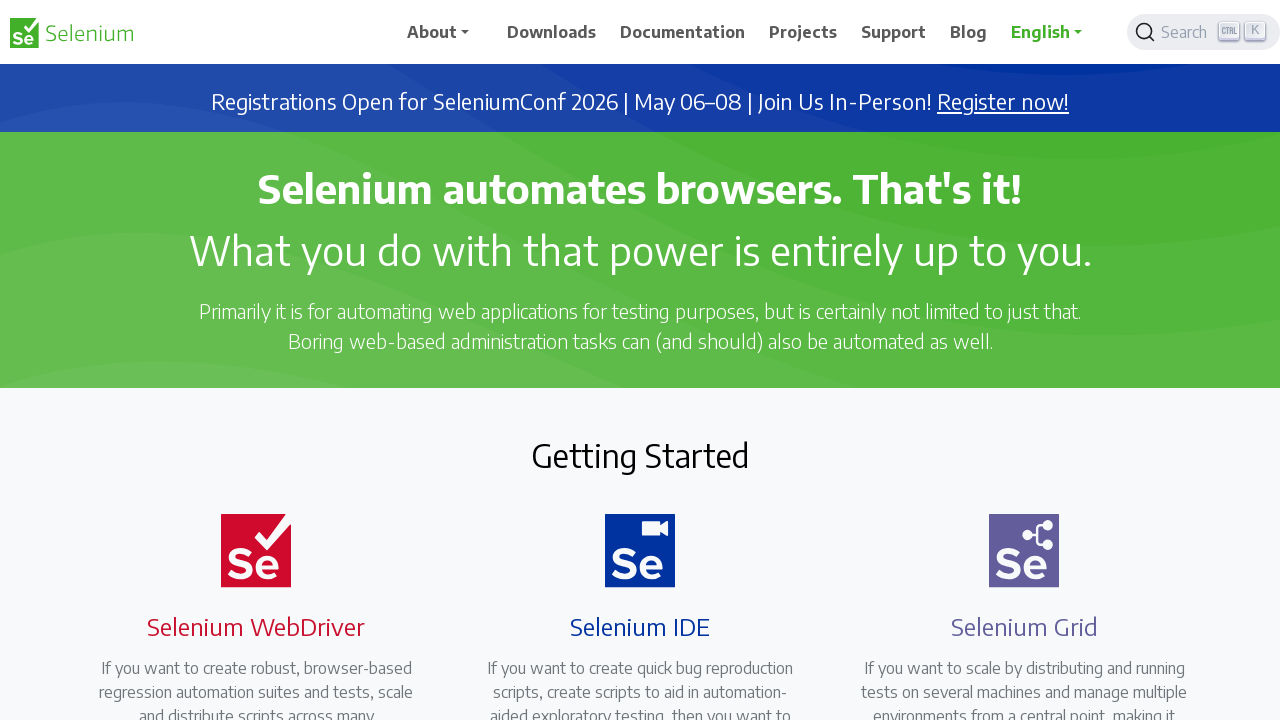

Retrieved href attribute from link: /ja/
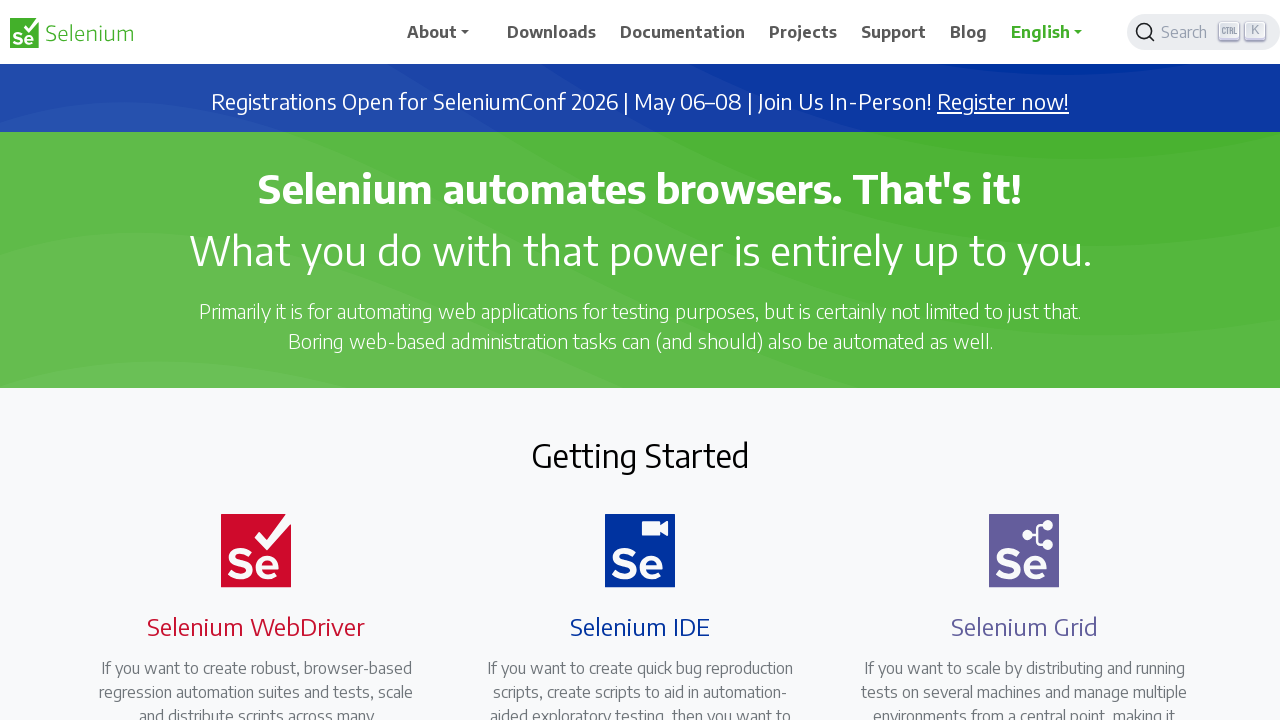

Retrieved href attribute from link: https://seleniumconf.com/register/?utm_medium=Referral&utm_source=selenium.dev&utm_campaign=register
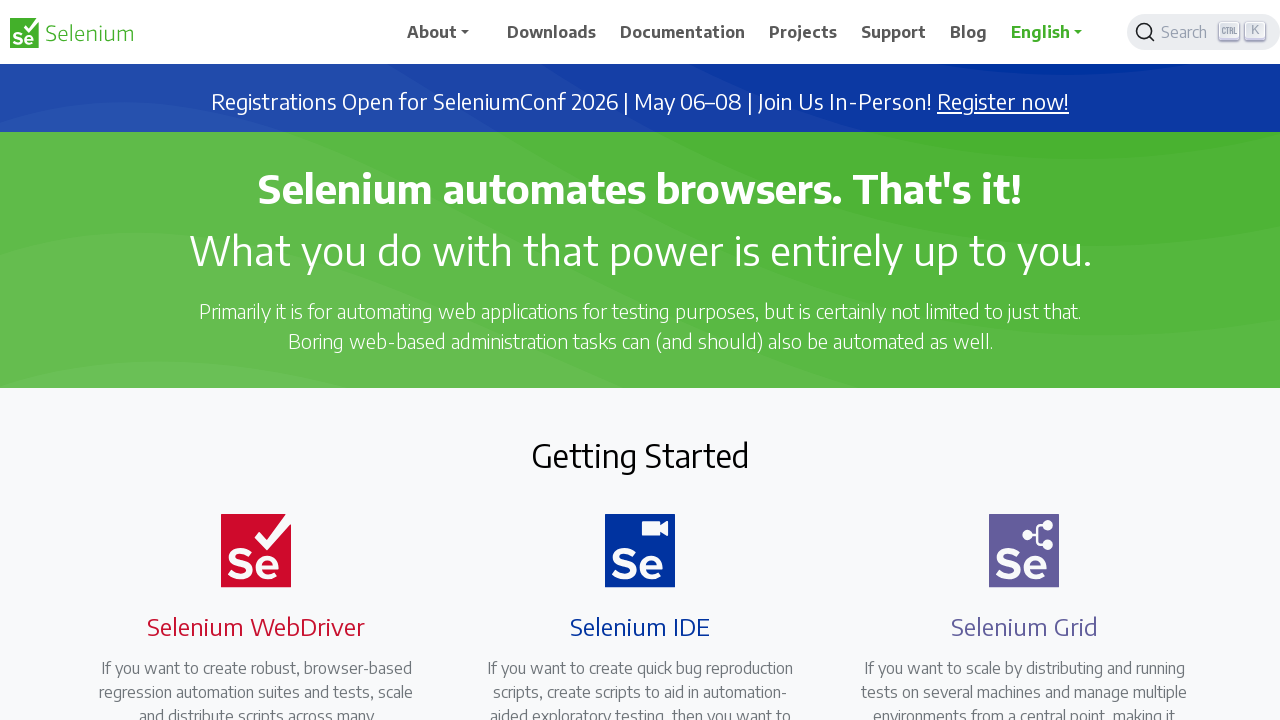

Verified link is visible: True (href: https://seleniumconf.com/register/?utm_medium=Referral&utm_source=selenium.dev&utm_campaign=register)
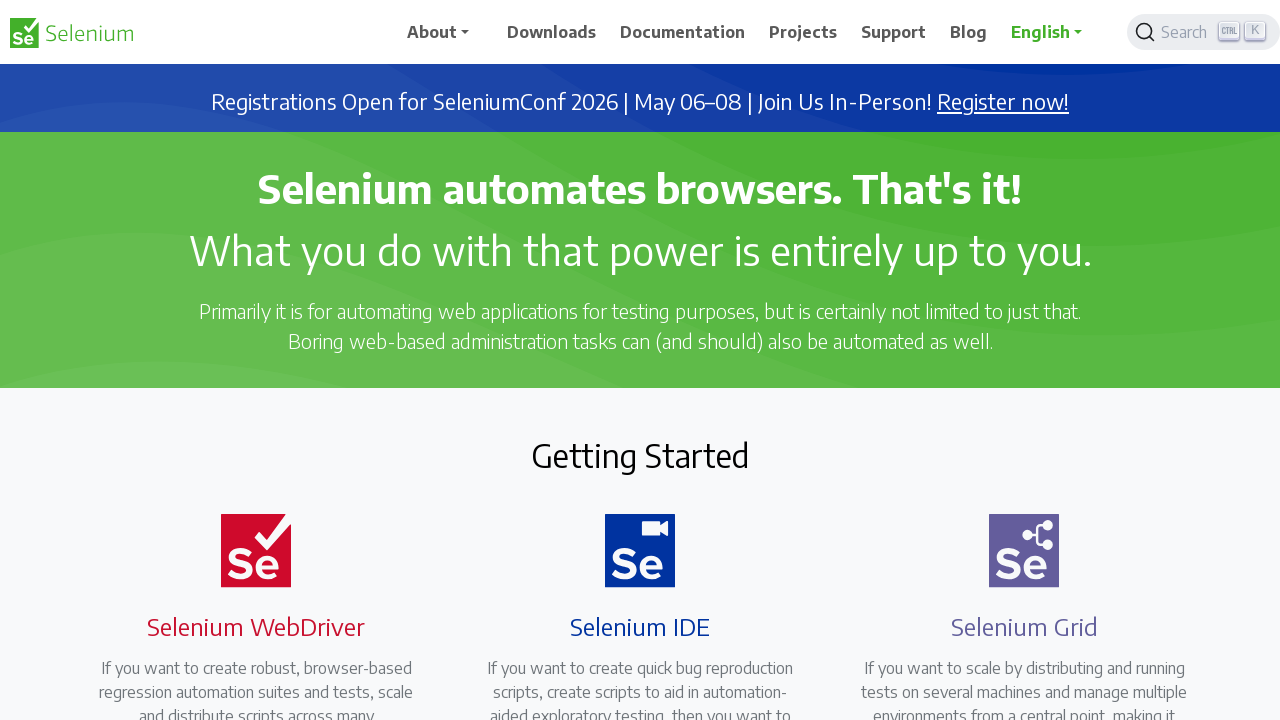

Retrieved href attribute from link: None
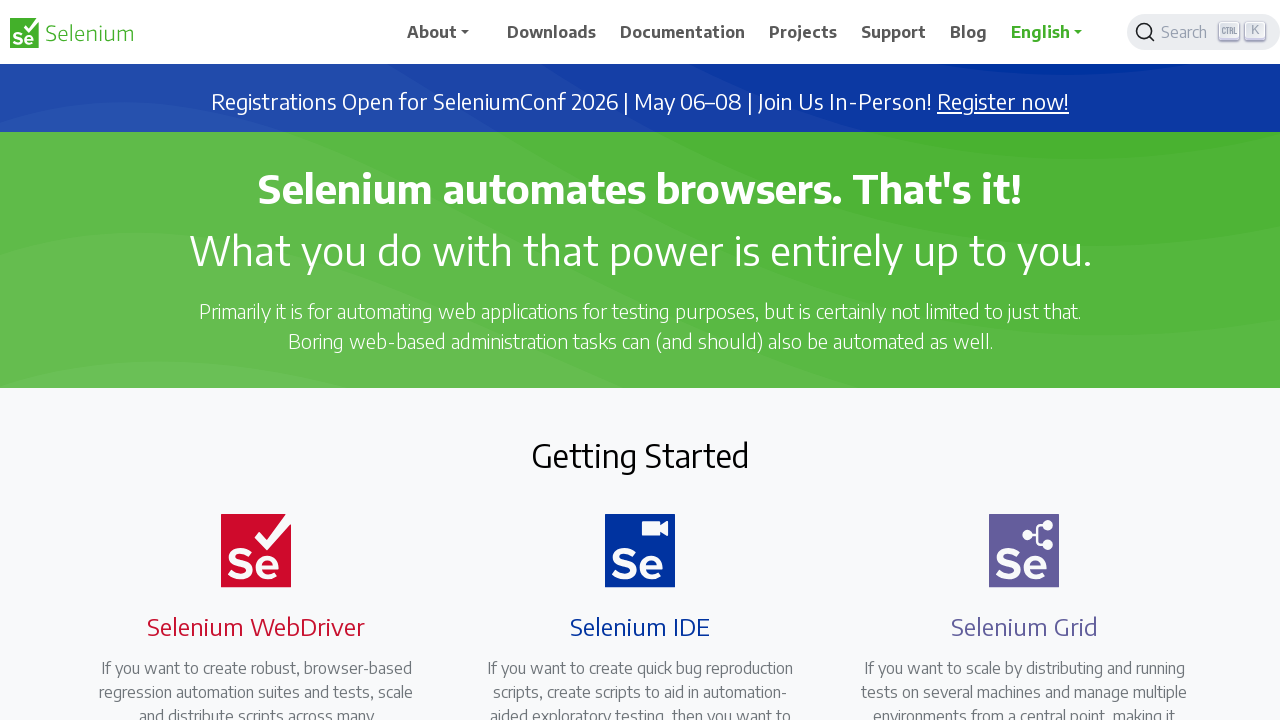

Retrieved href attribute from link: None
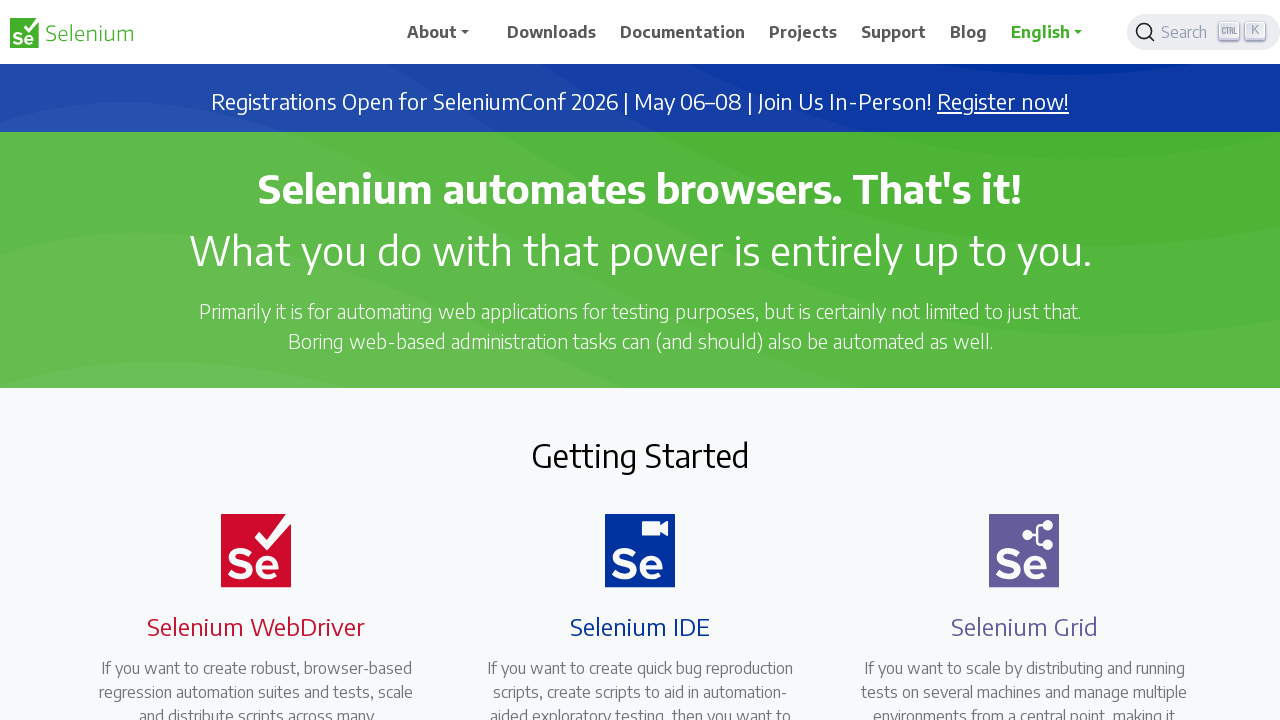

Retrieved href attribute from link: /documentation/webdriver/
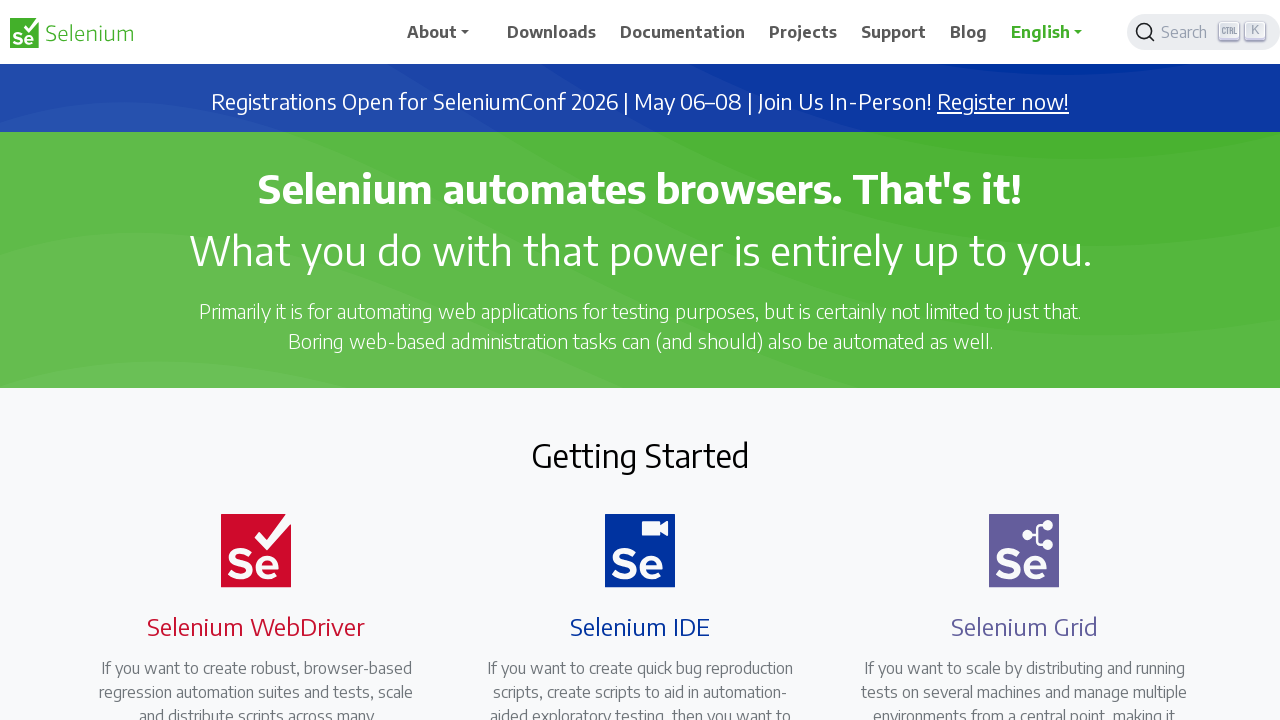

Retrieved href attribute from link: https://selenium.dev/selenium-ide/
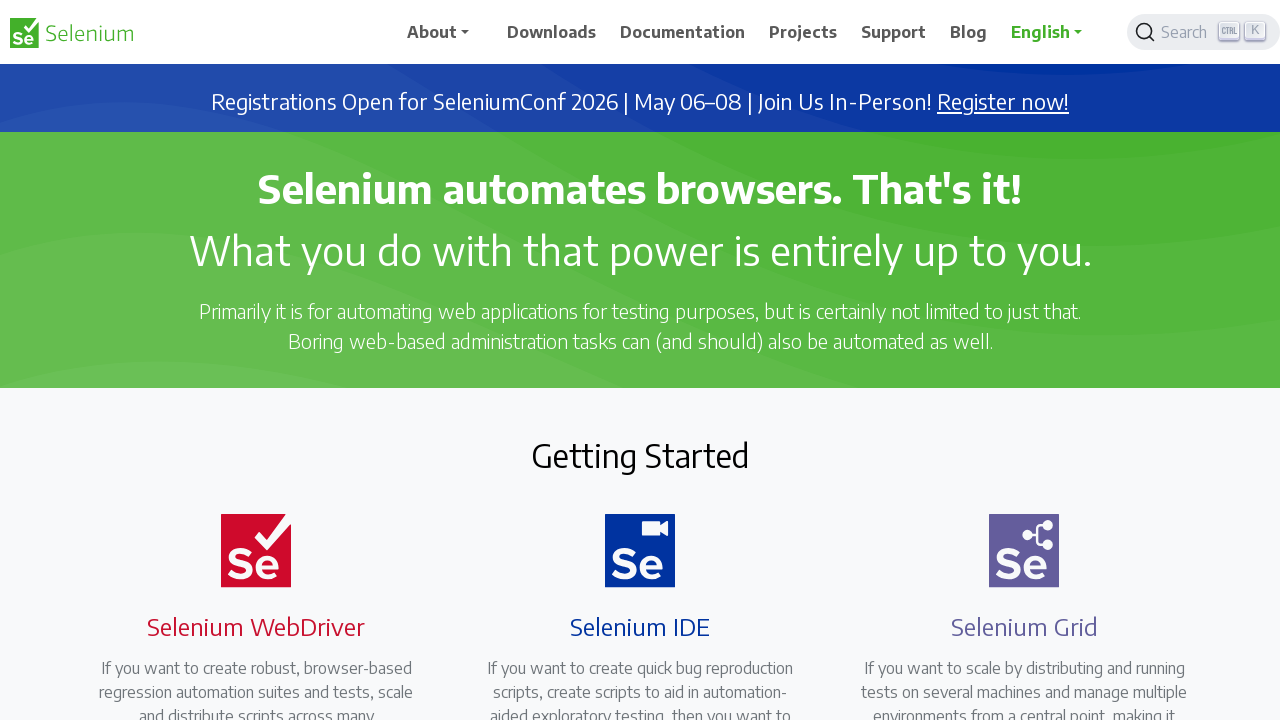

Verified link is visible: True (href: https://selenium.dev/selenium-ide/)
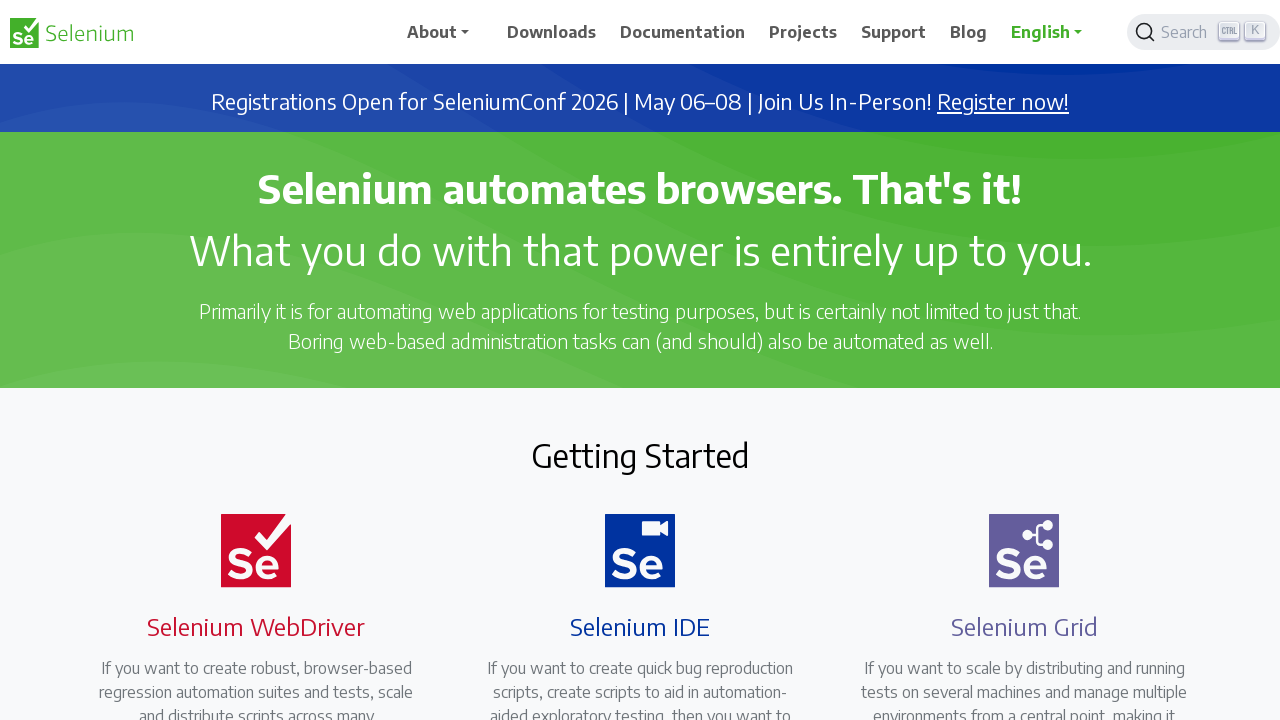

Retrieved href attribute from link: /documentation/grid/
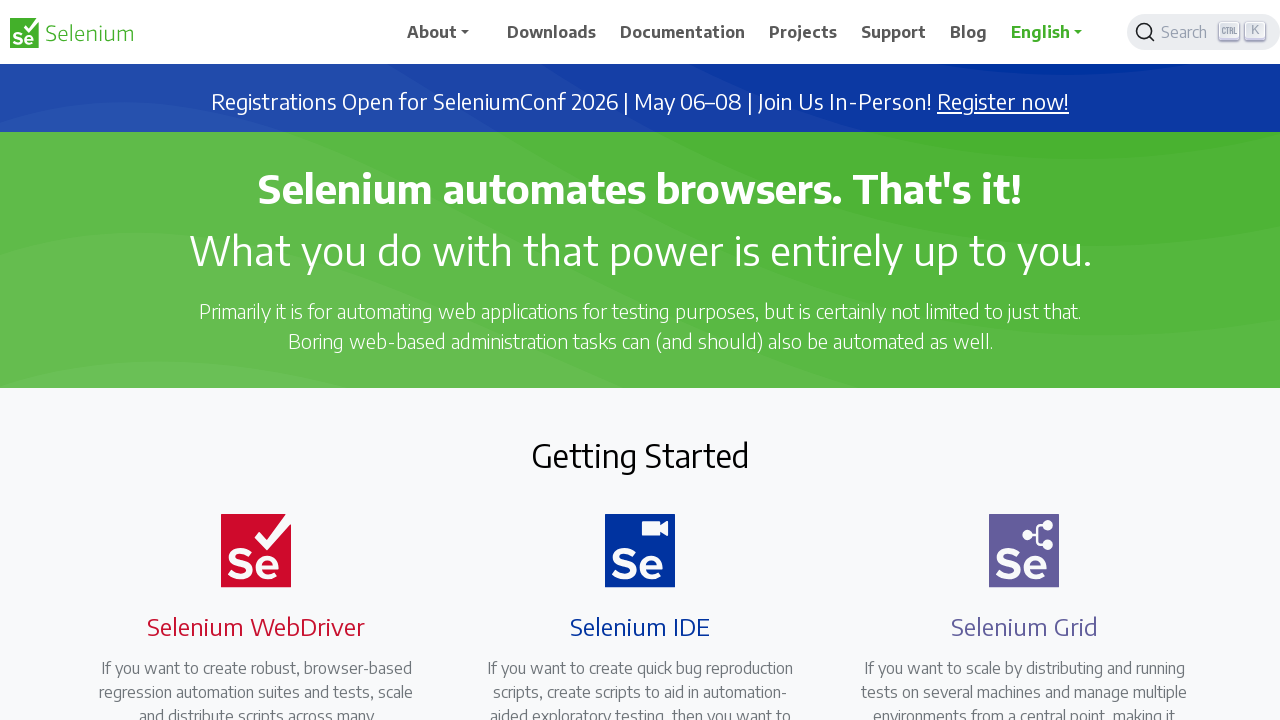

Retrieved href attribute from link: https://www.browserstack.com/automate?utm_campaign=open-source-sponsor&utm_campaigncode=701OW000009sQwVYAU&utm_medium=partnered&utm_source=seleniumorg
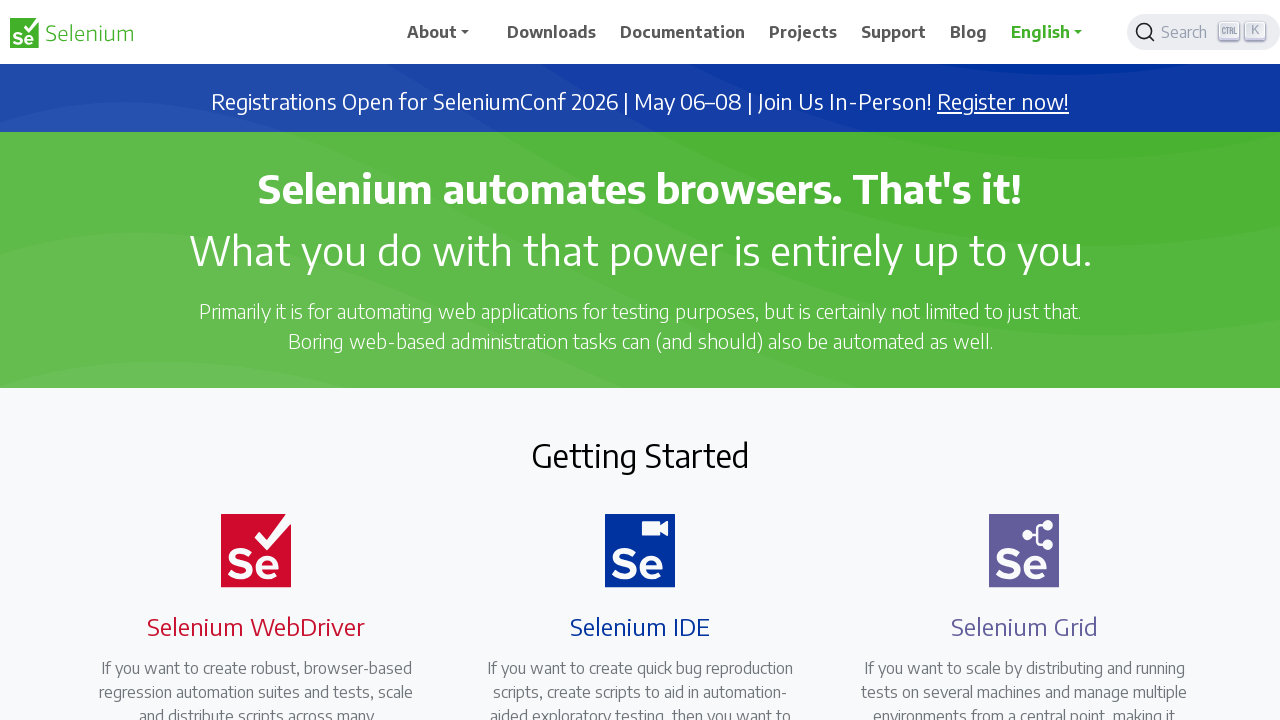

Verified link is visible: True (href: https://www.browserstack.com/automate?utm_campaign=open-source-sponsor&utm_campaigncode=701OW000009sQwVYAU&utm_medium=partnered&utm_source=seleniumorg)
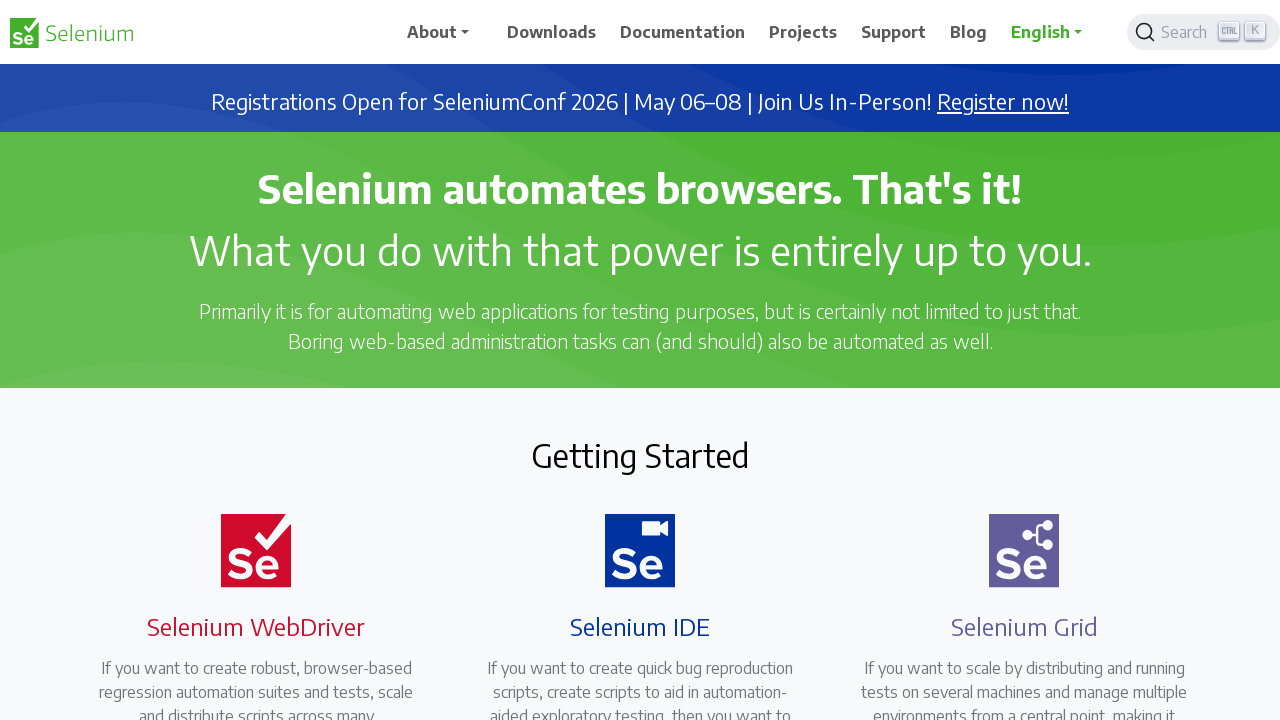

Retrieved href attribute from link: https://saucelabs.com/resources/topic-hub/selenium?utm_source=selenium&utm_medium=website&utm_campaign=selenium-sponsorship-fy25
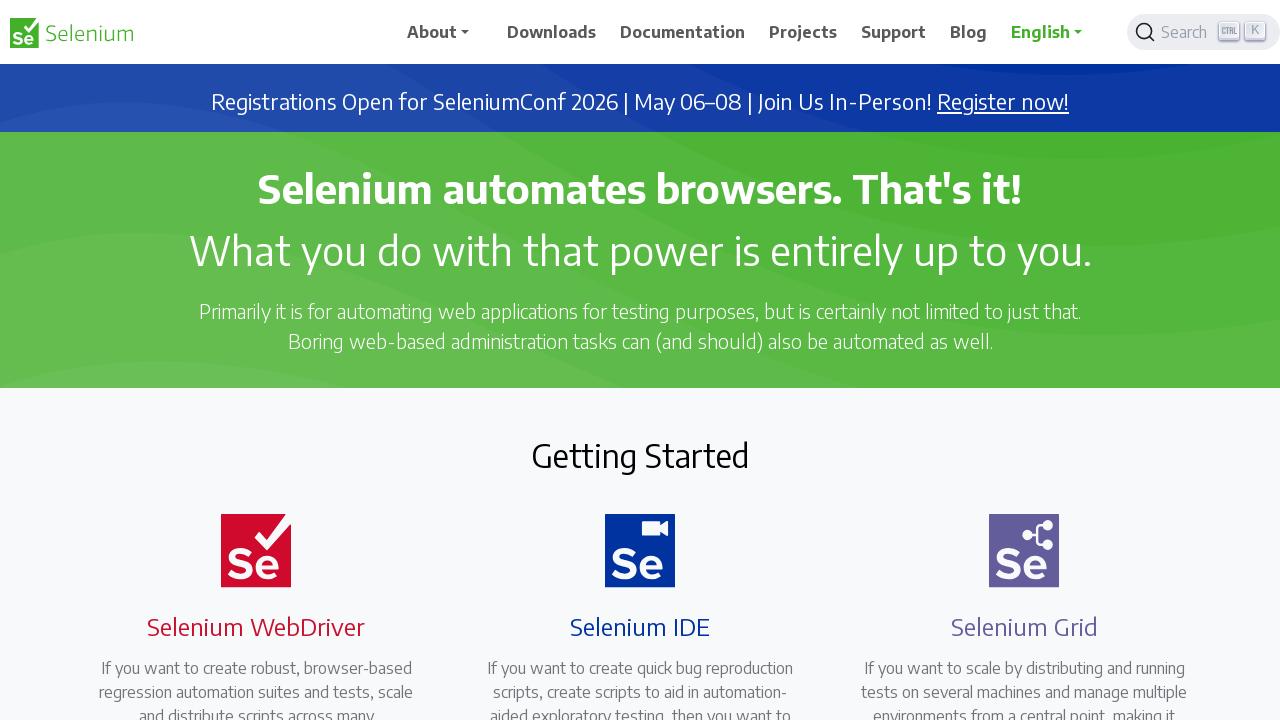

Verified link is visible: True (href: https://saucelabs.com/resources/topic-hub/selenium?utm_source=selenium&utm_medium=website&utm_campaign=selenium-sponsorship-fy25)
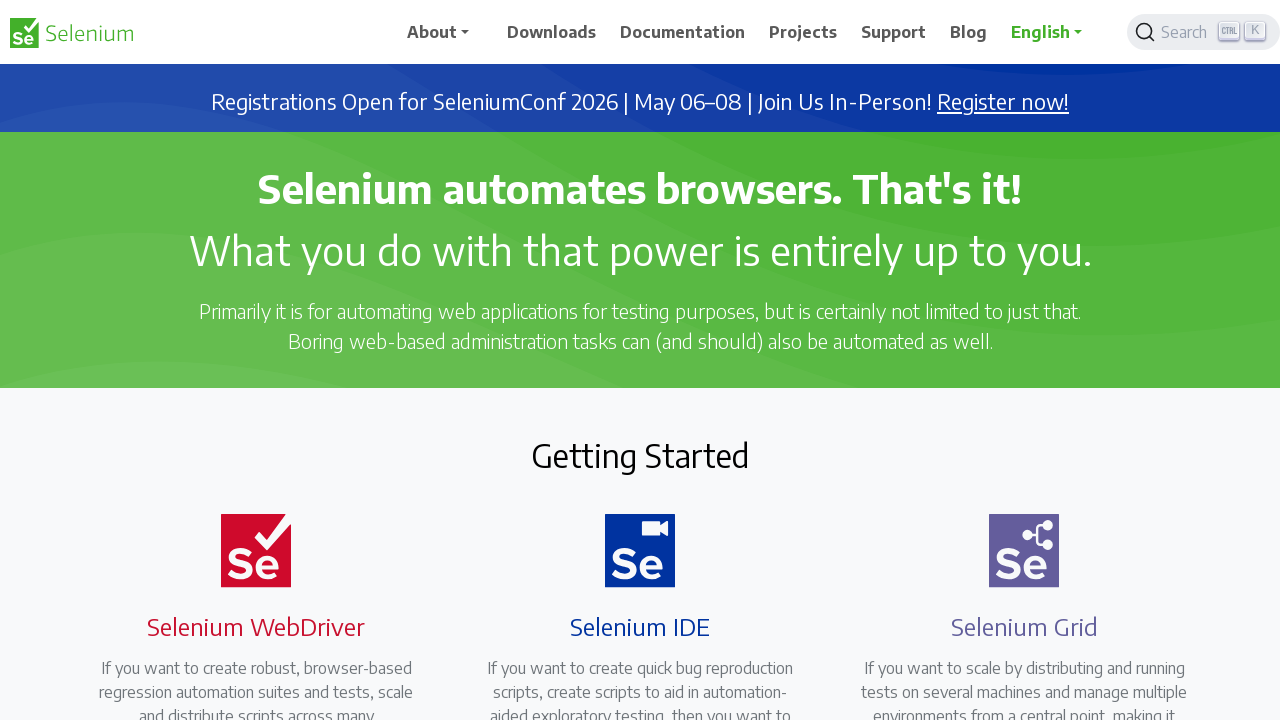

Retrieved href attribute from link: https://www.testmuai.com/selenium-automation
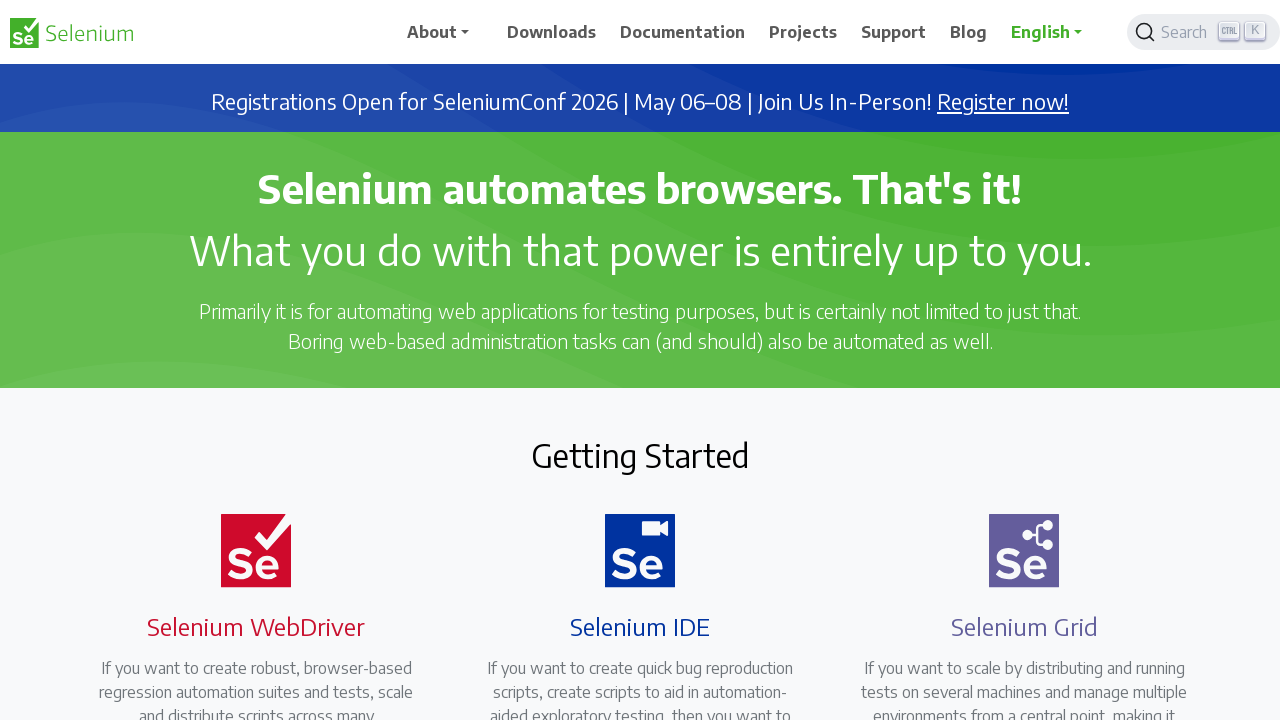

Verified link is visible: True (href: https://www.testmuai.com/selenium-automation)
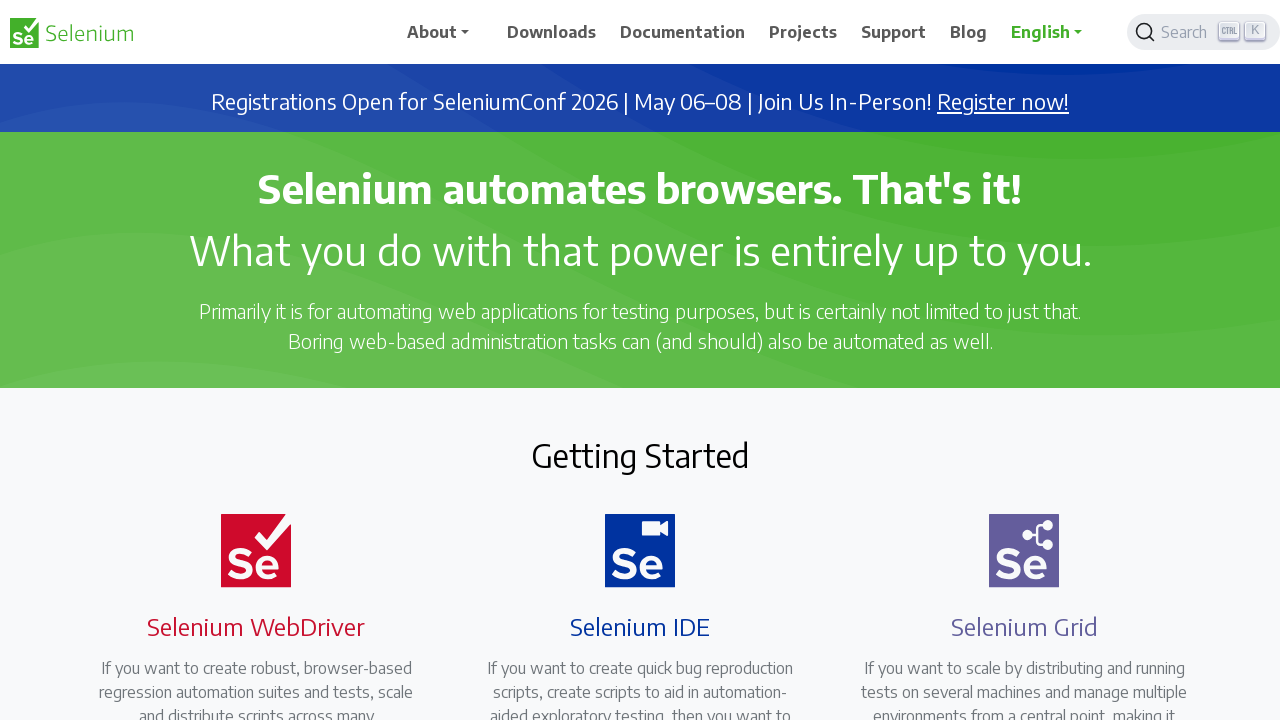

Retrieved href attribute from link: https://brightdata.com/?utm_source=brand&utm_campaign=brnd-mkt_partners_selenium
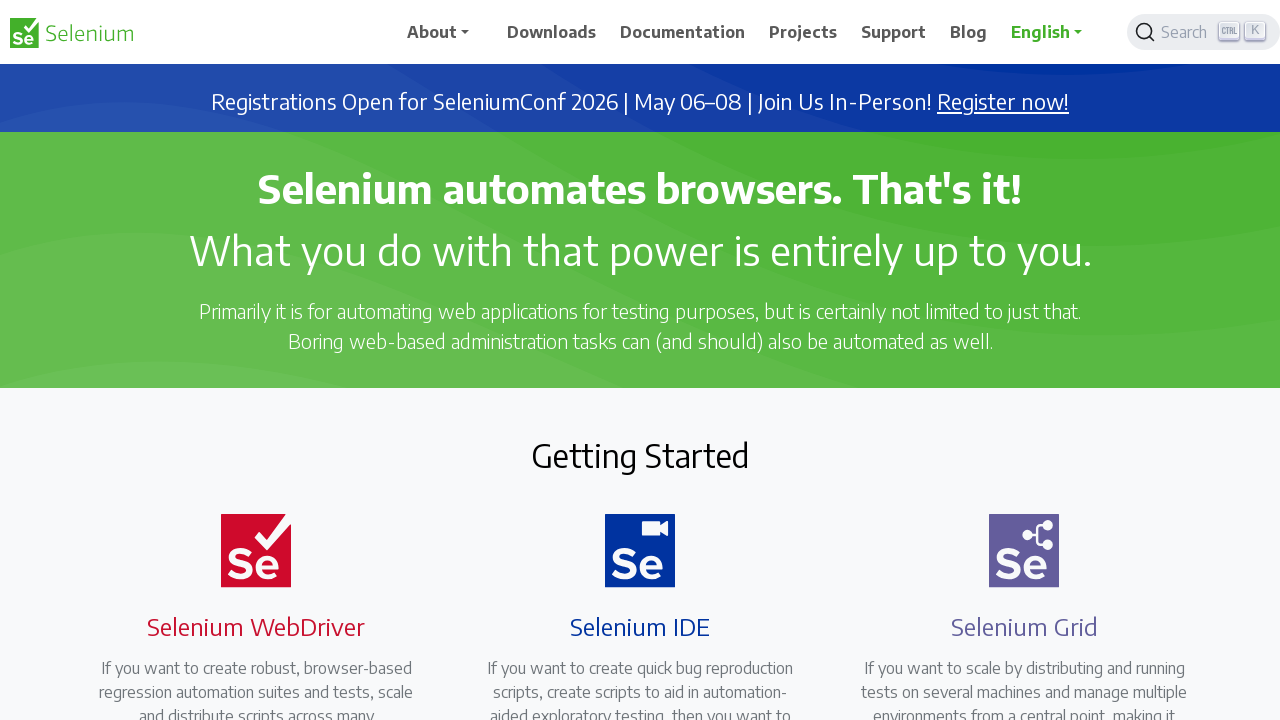

Verified link is visible: True (href: https://brightdata.com/?utm_source=brand&utm_campaign=brnd-mkt_partners_selenium)
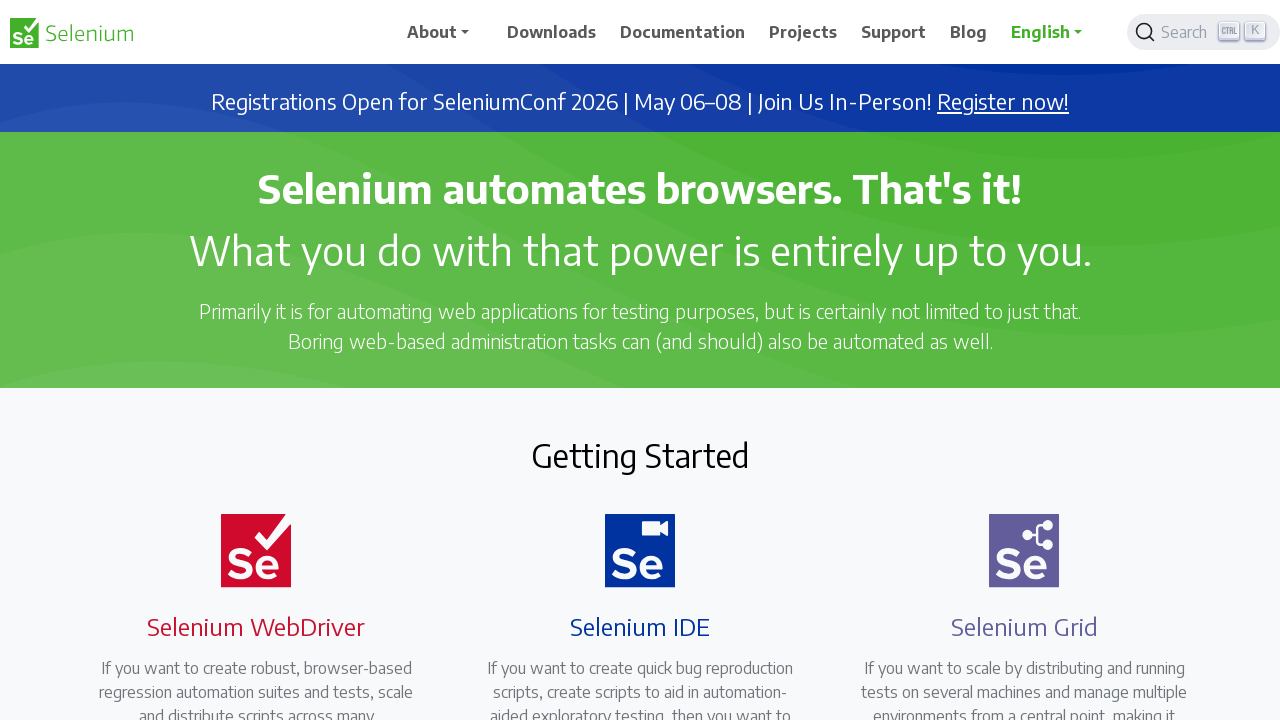

Retrieved href attribute from link: https://applitools.com/
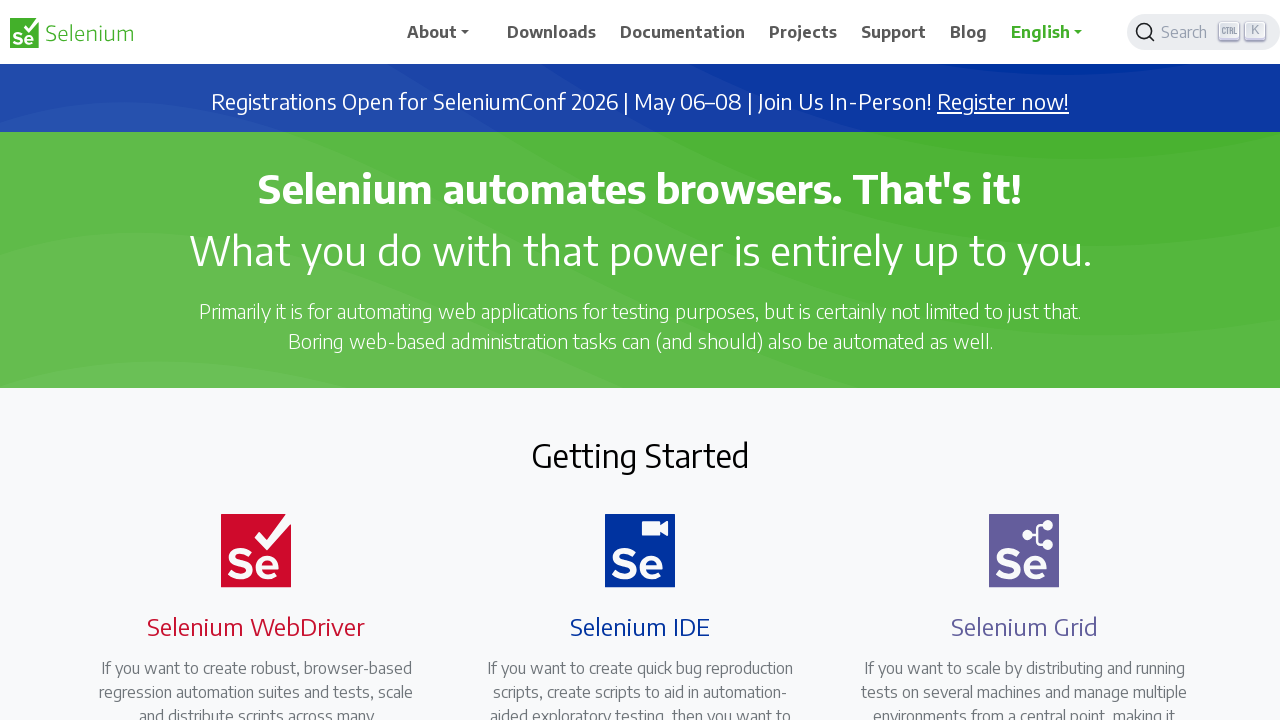

Verified link is visible: True (href: https://applitools.com/)
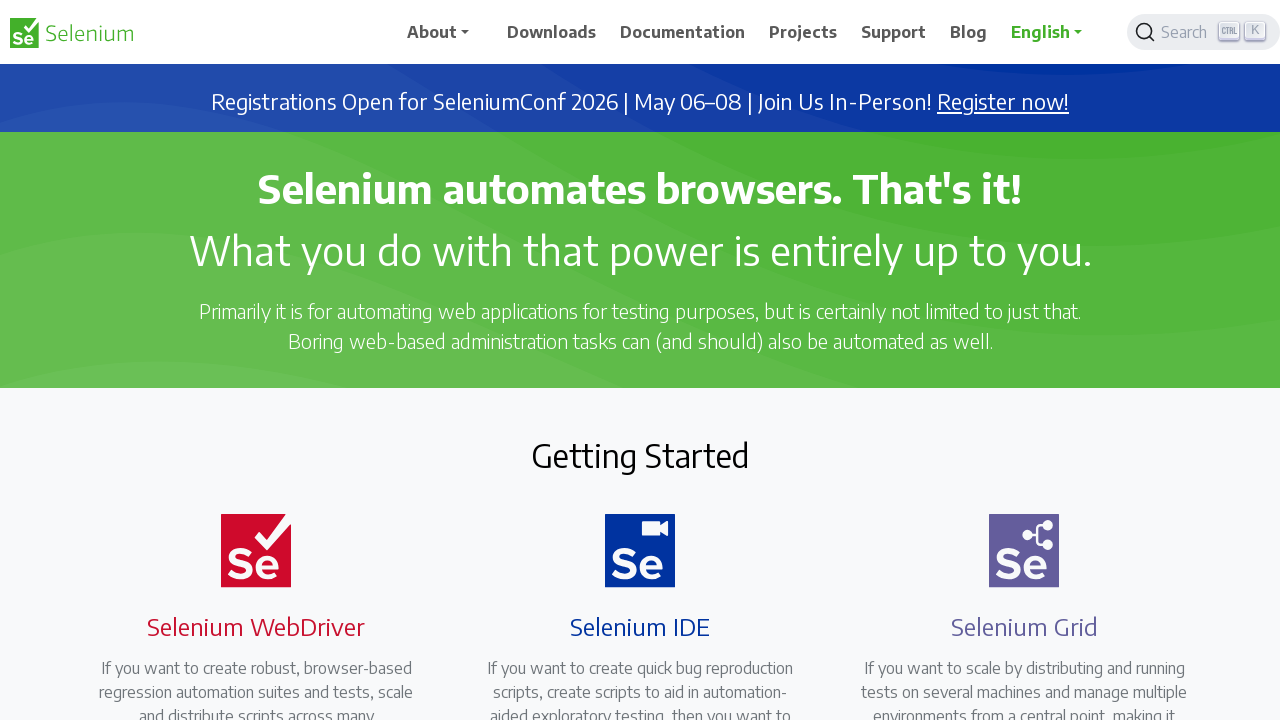

Retrieved href attribute from link: https://www.thordata.com/?ls=waOicIkB&lk=selenium
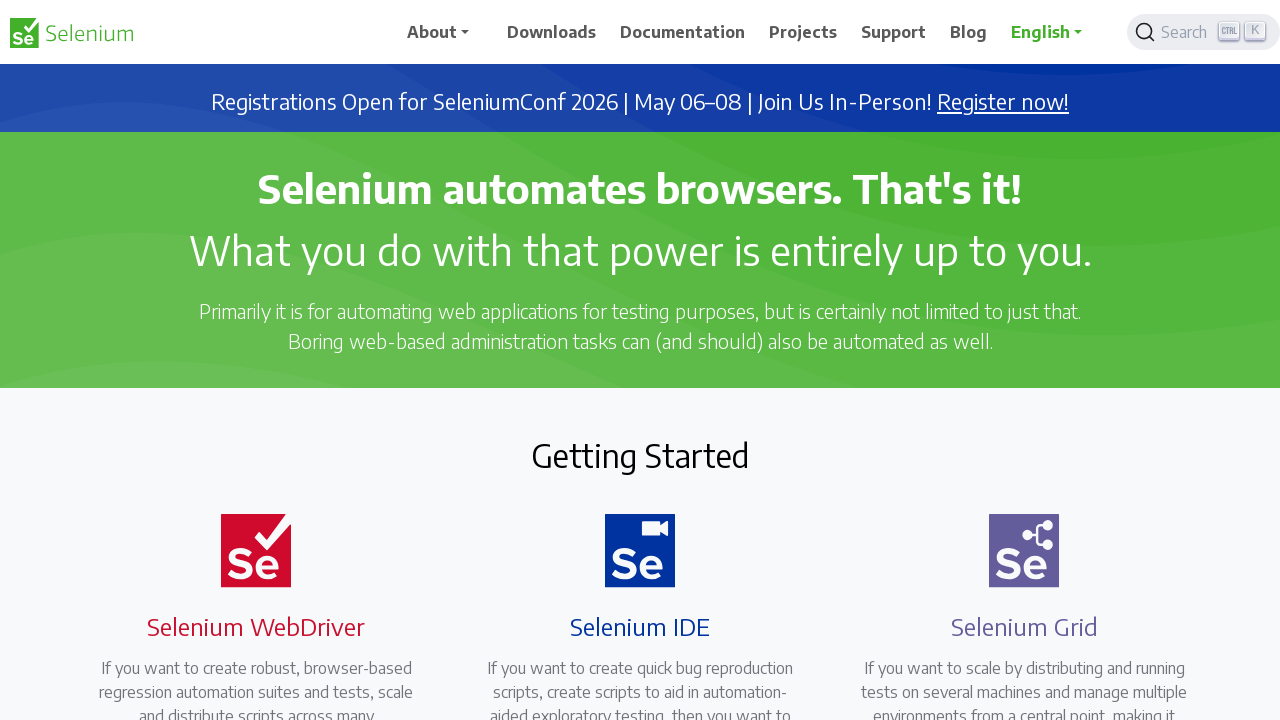

Verified link is visible: True (href: https://www.thordata.com/?ls=waOicIkB&lk=selenium)
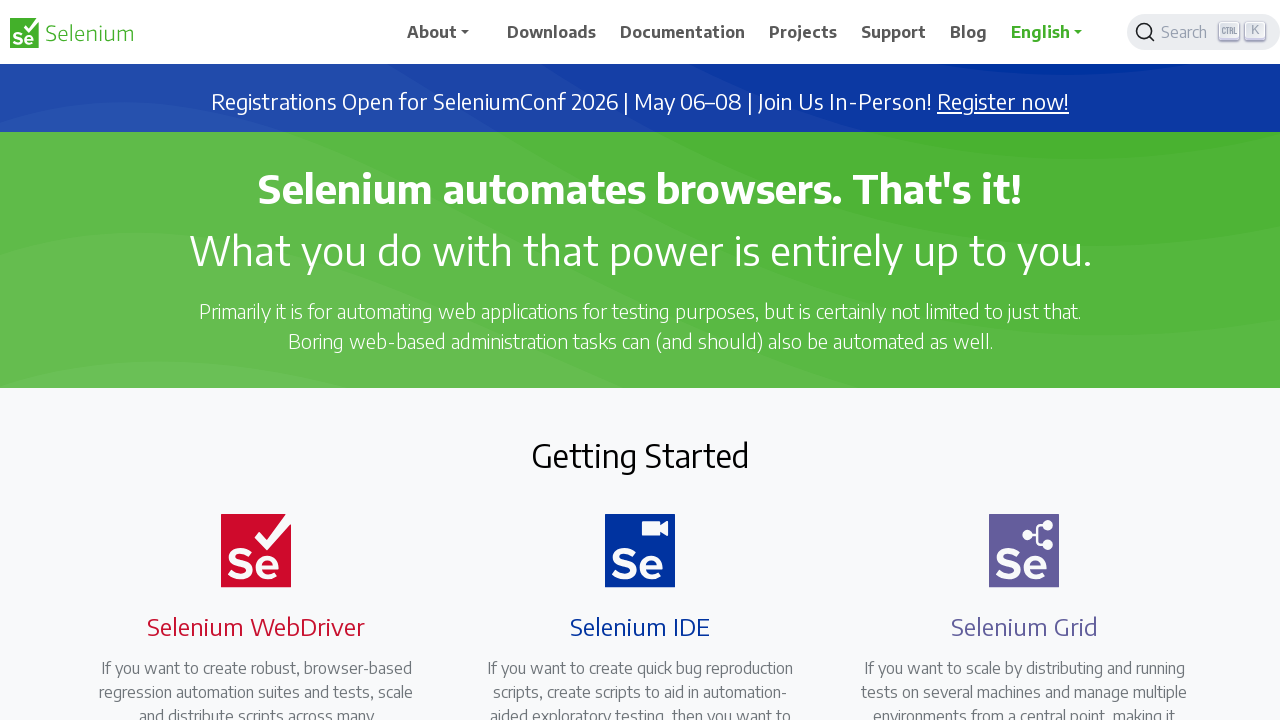

Retrieved href attribute from link: https://www.diemol.com
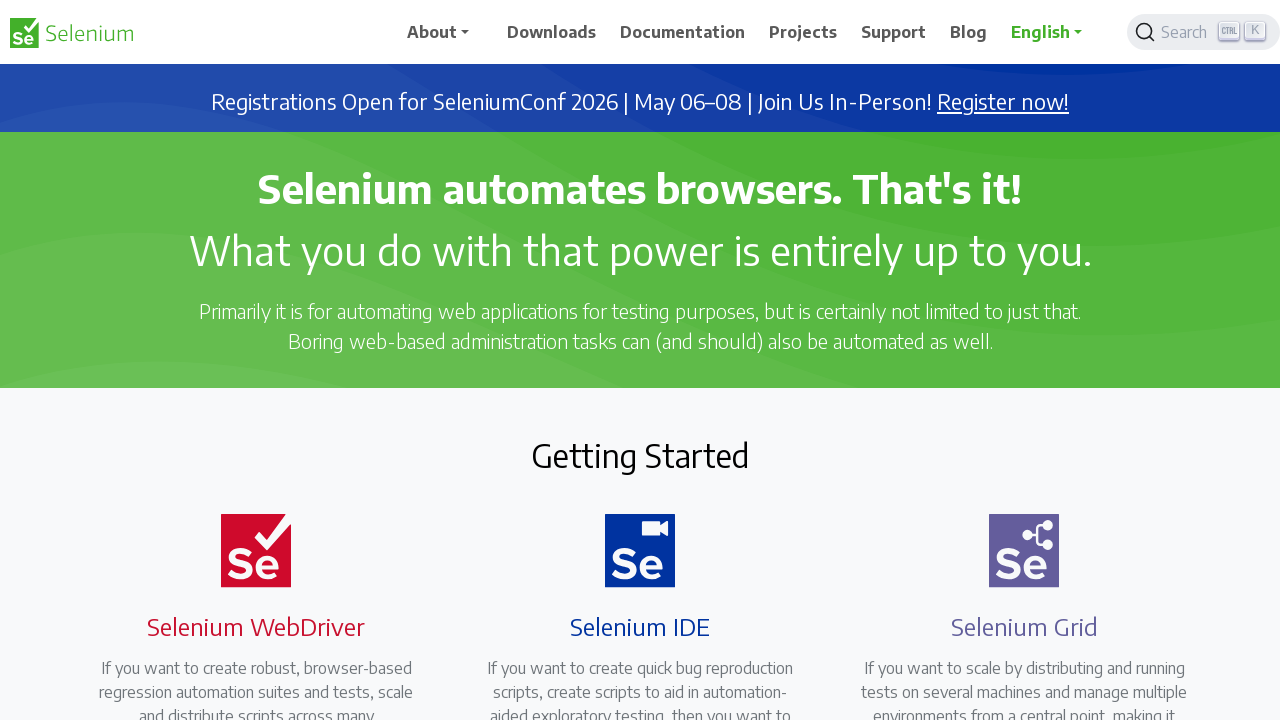

Verified link is visible: True (href: https://www.diemol.com)
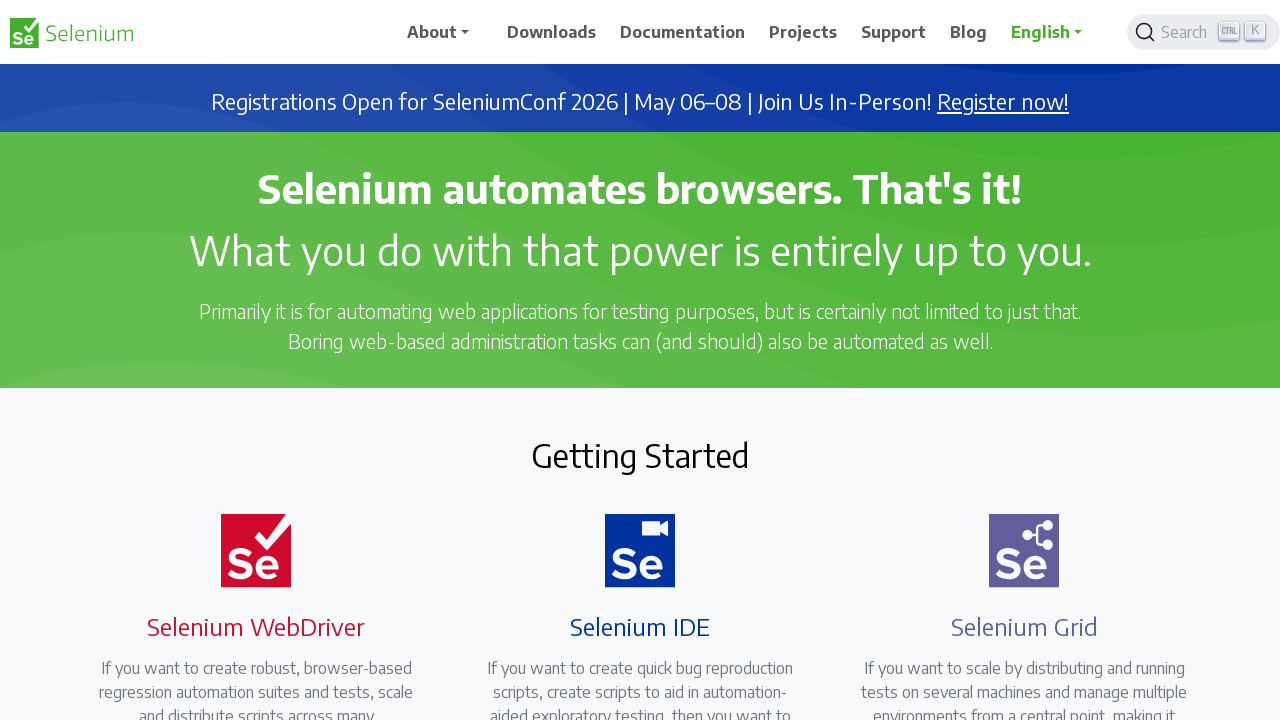

Retrieved href attribute from link: https://www.selenium.dev/blog/2026/selenium-4-40-released/
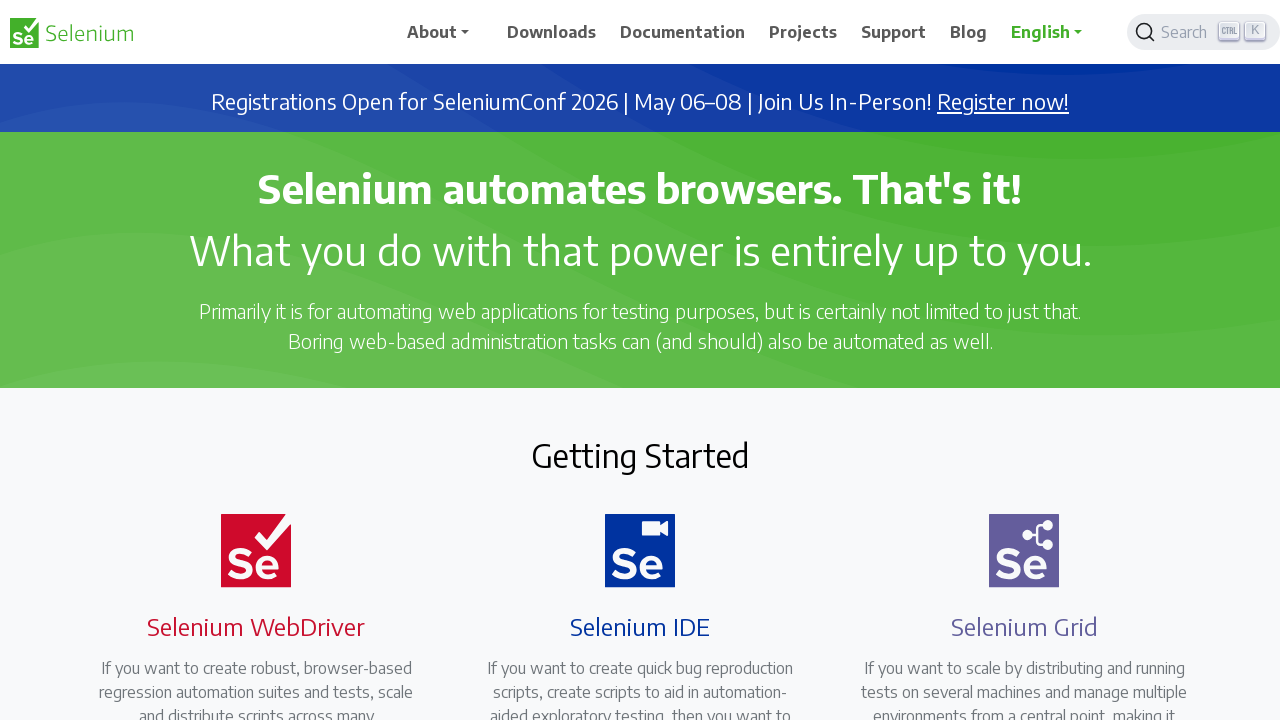

Verified link is visible: True (href: https://www.selenium.dev/blog/2026/selenium-4-40-released/)
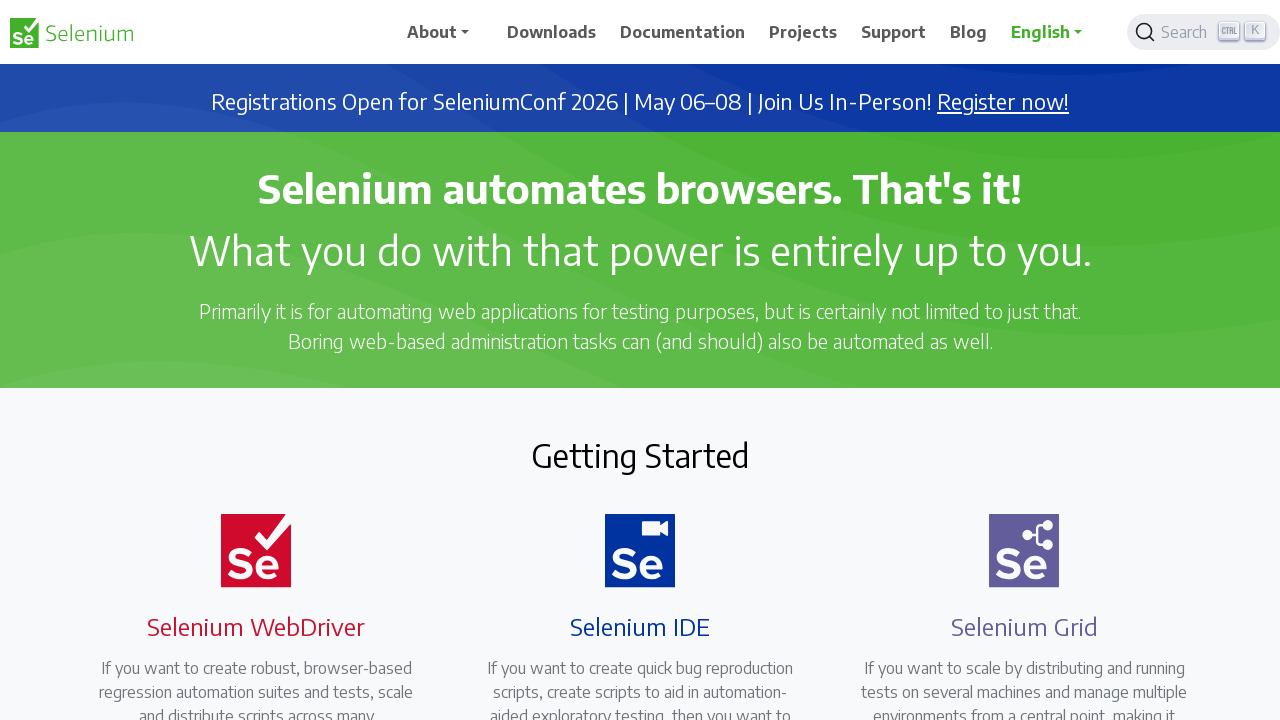

Retrieved href attribute from link: https://www.diemol.com
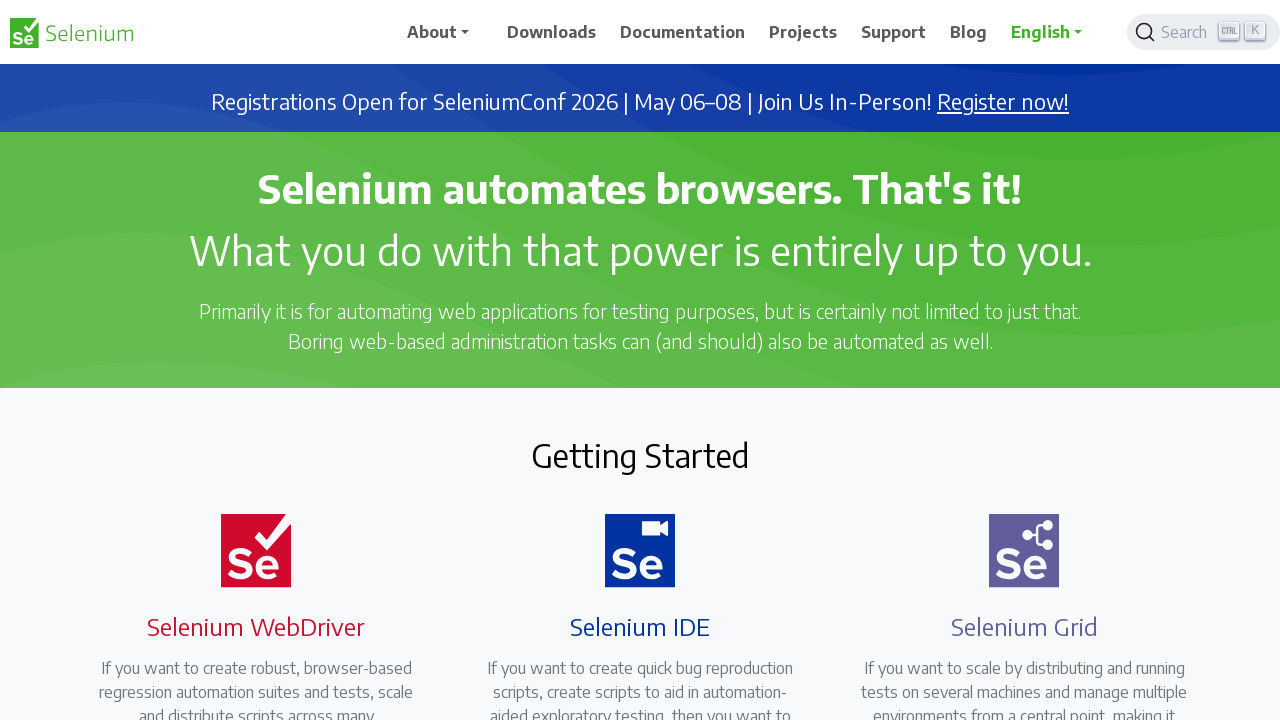

Verified link is visible: True (href: https://www.diemol.com)
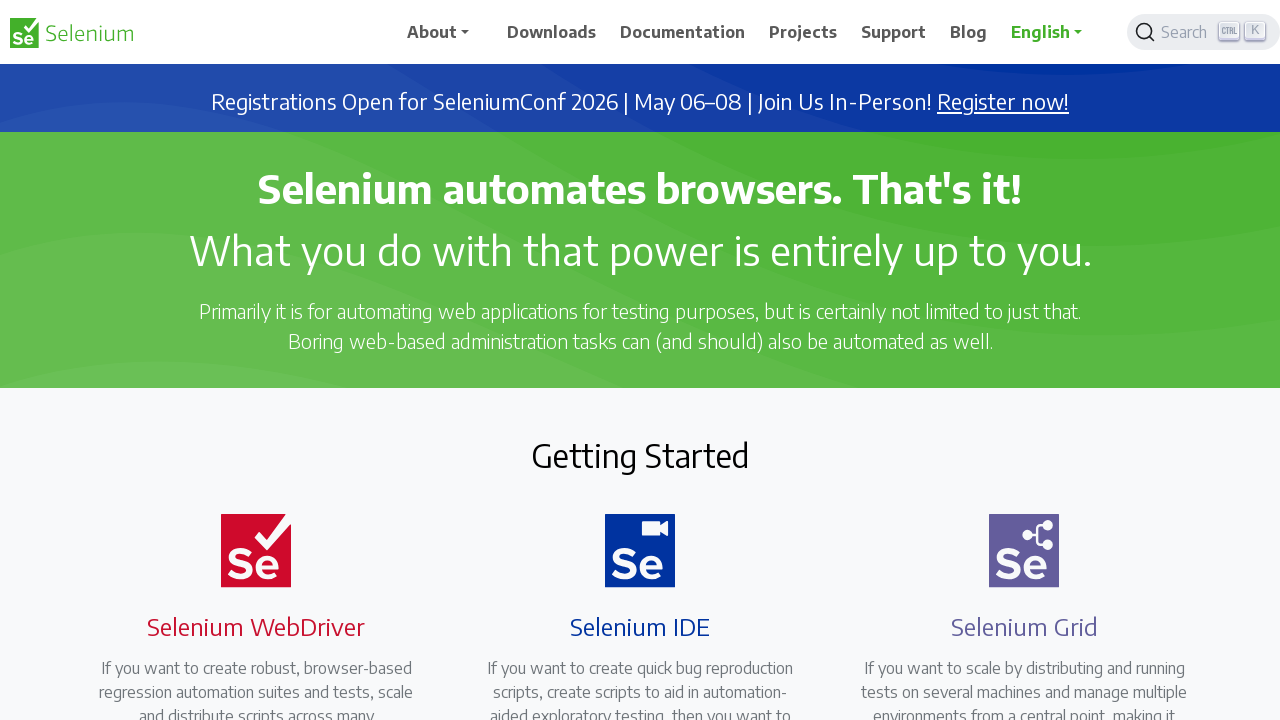

Retrieved href attribute from link: https://www.selenium.dev/blog/2025/selenium-4-39-released/
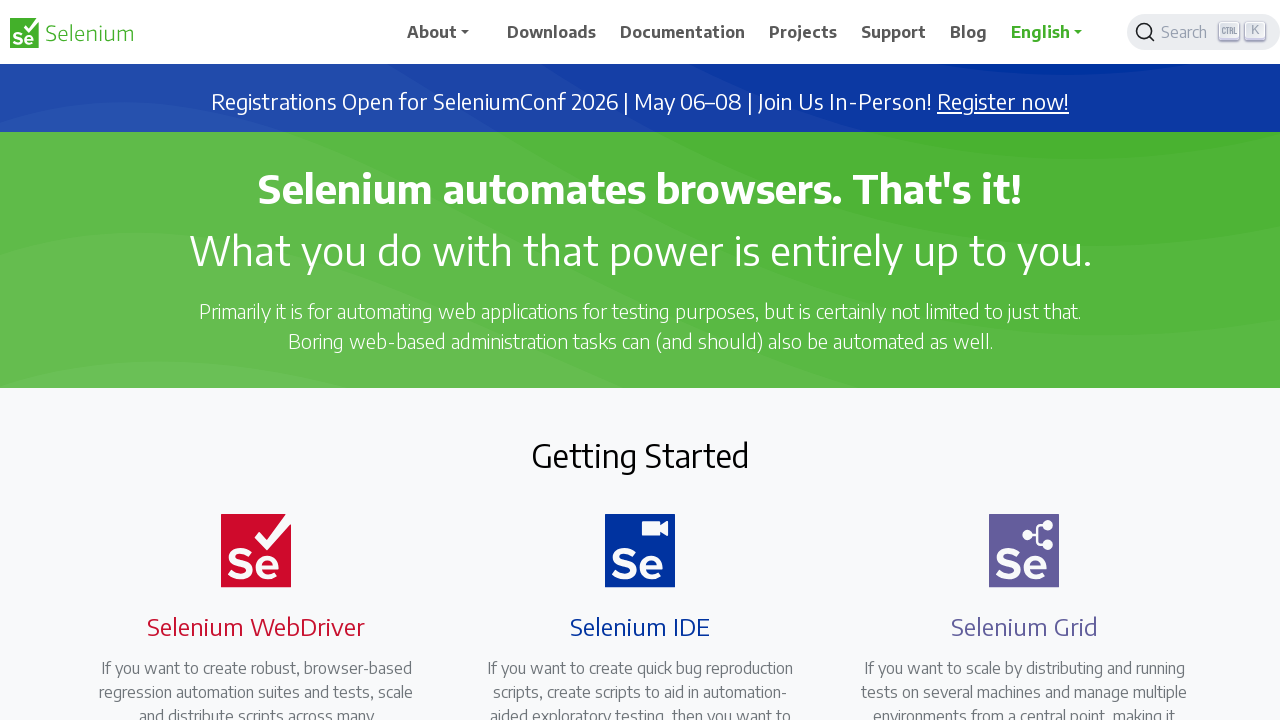

Verified link is visible: True (href: https://www.selenium.dev/blog/2025/selenium-4-39-released/)
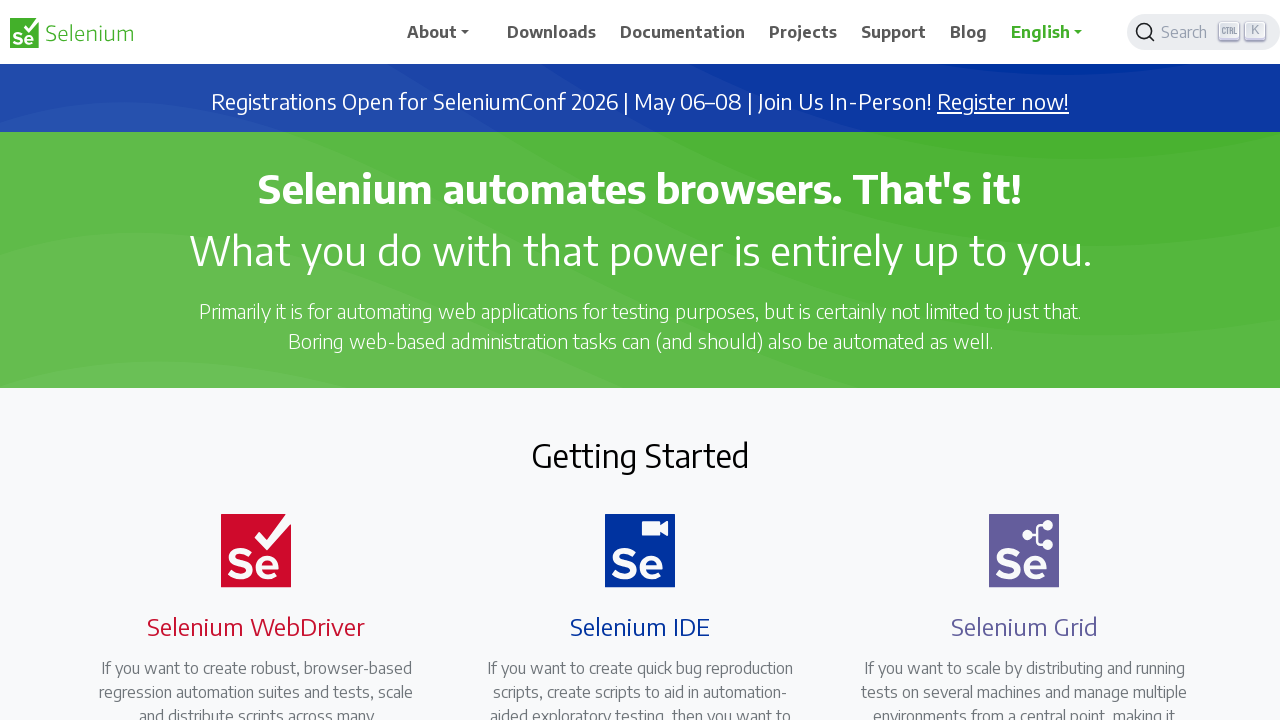

Retrieved href attribute from link: https://www.diemol.com
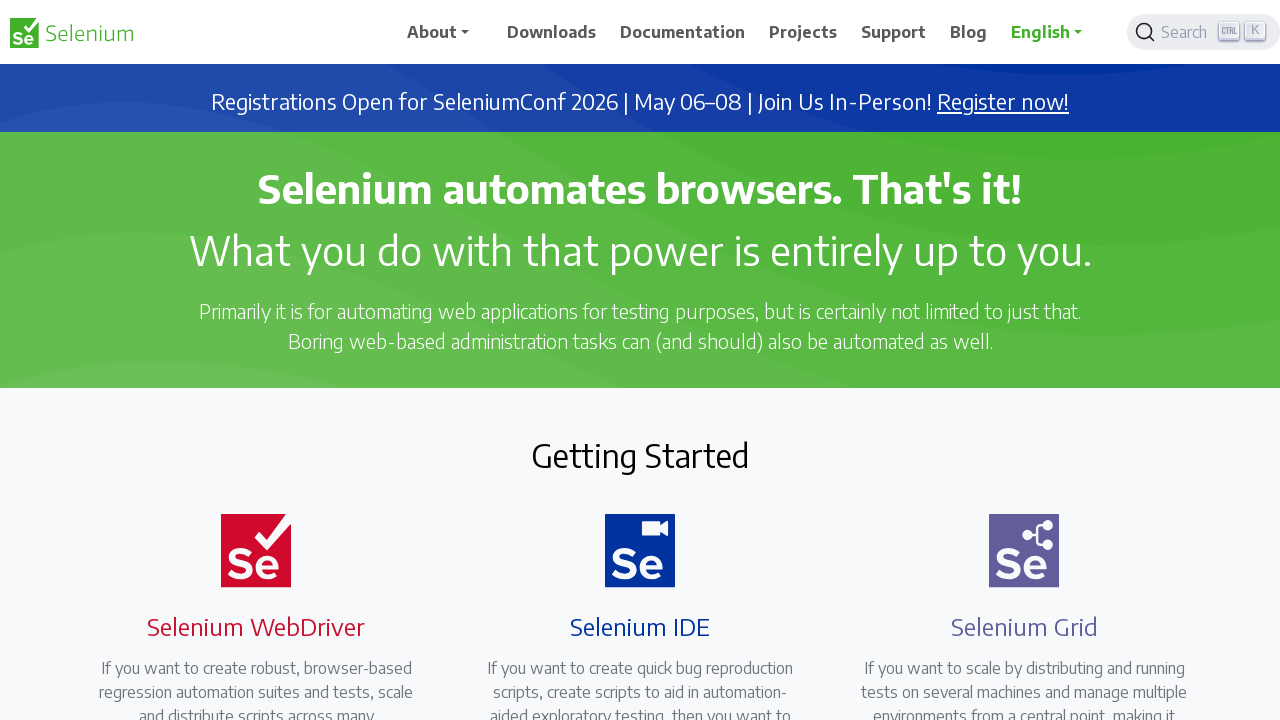

Verified link is visible: True (href: https://www.diemol.com)
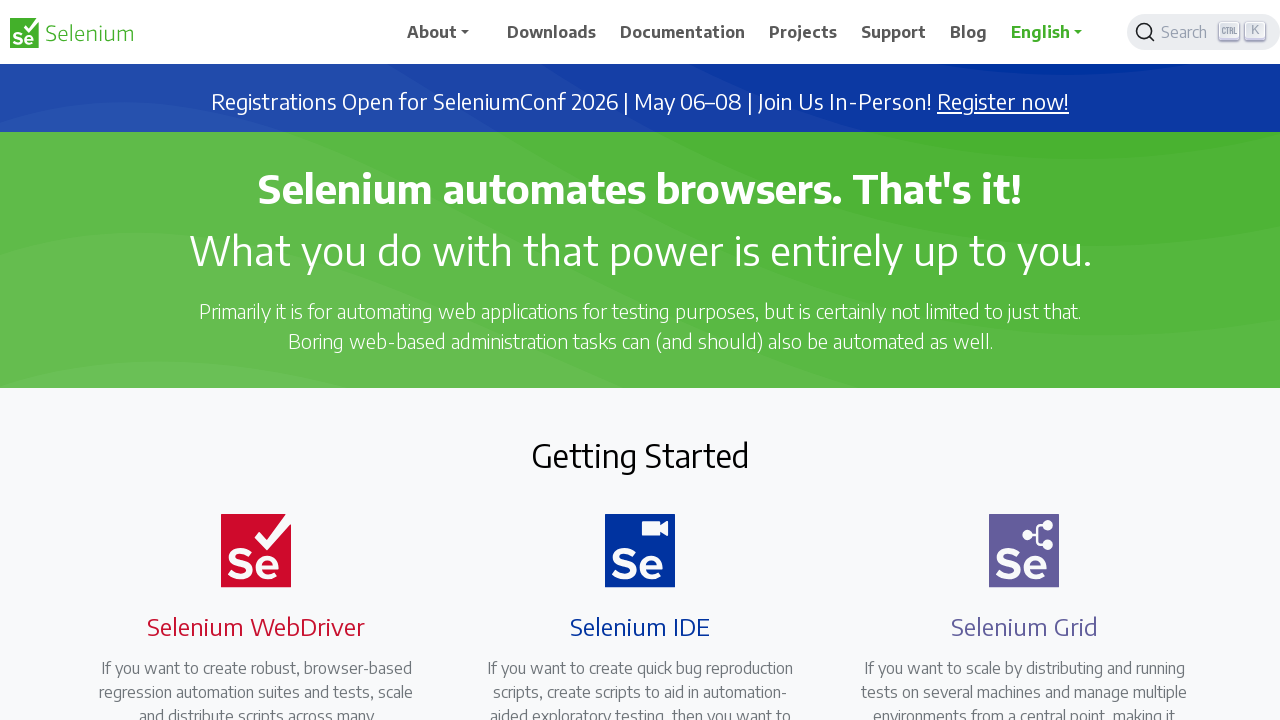

Retrieved href attribute from link: https://www.selenium.dev/blog/2025/selenium-4-38-released/
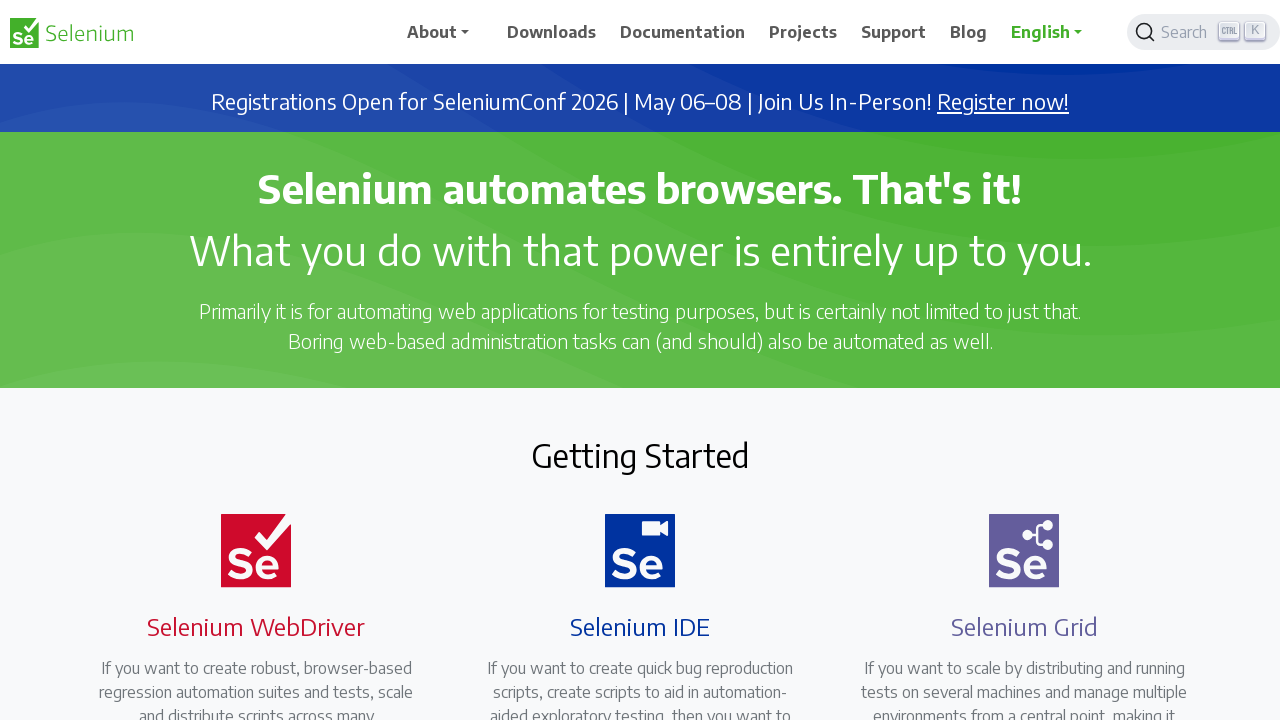

Verified link is visible: True (href: https://www.selenium.dev/blog/2025/selenium-4-38-released/)
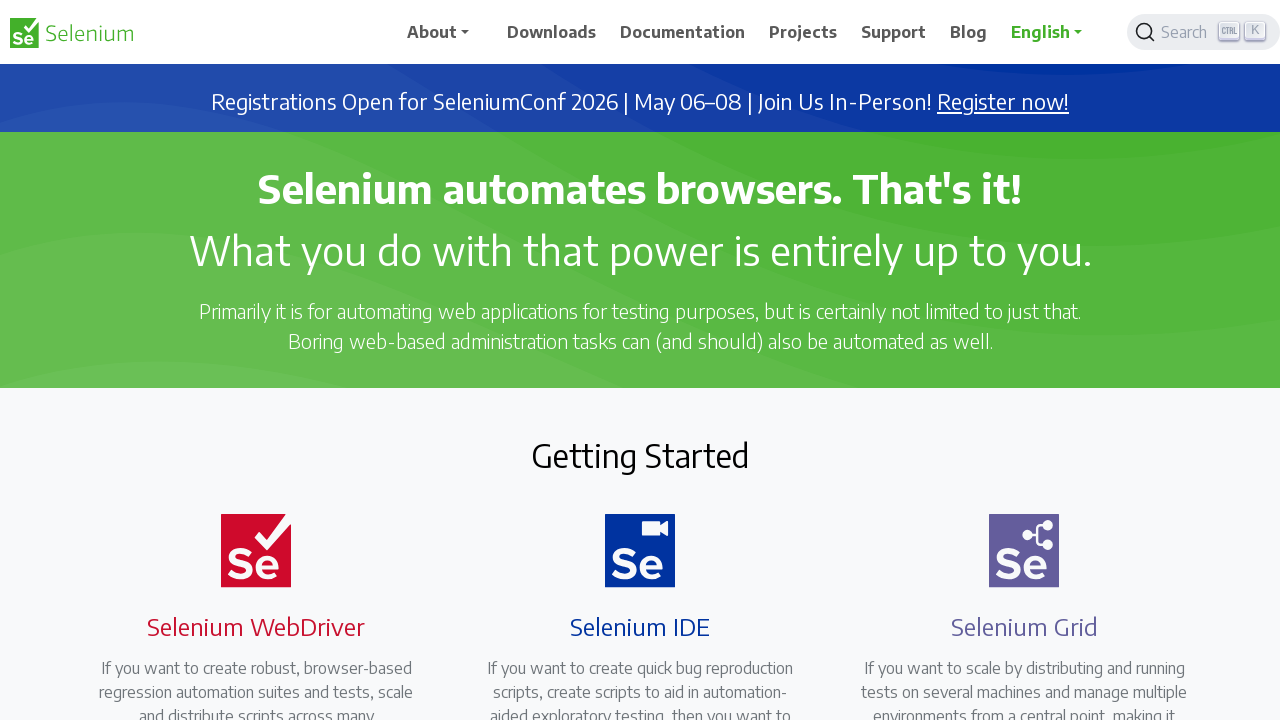

Retrieved href attribute from link: /blog
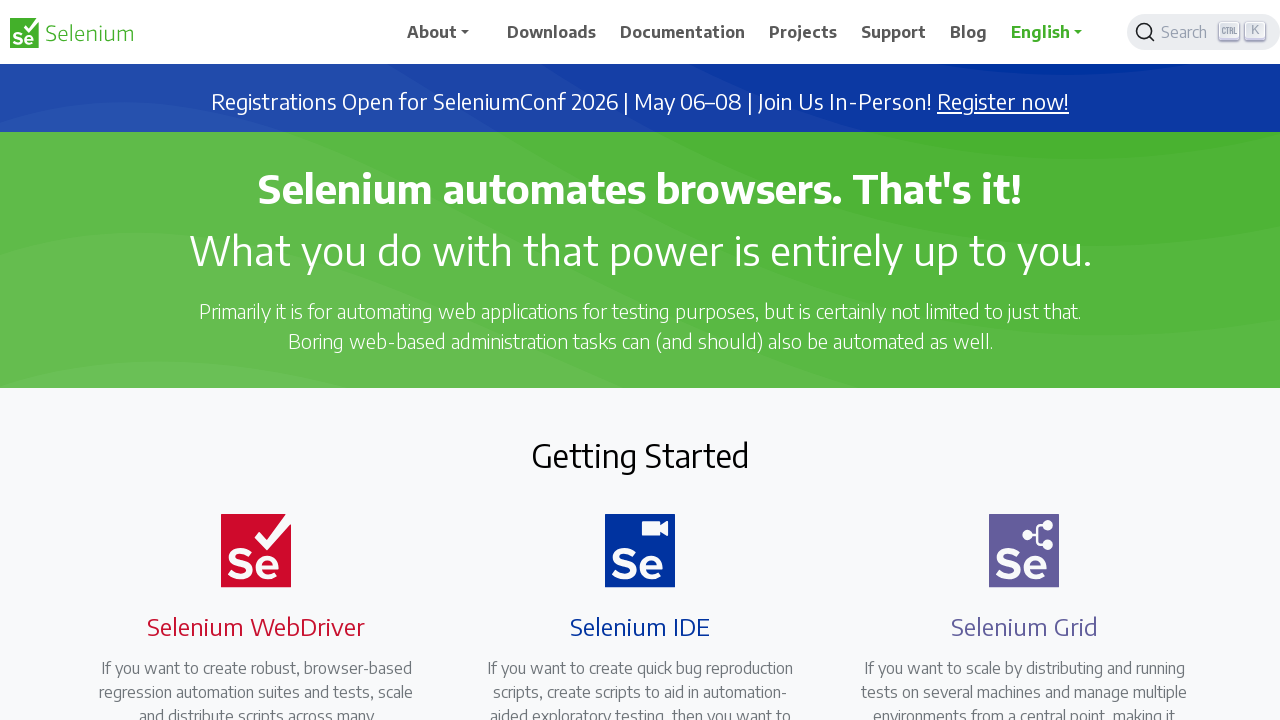

Retrieved href attribute from link: /sponsors
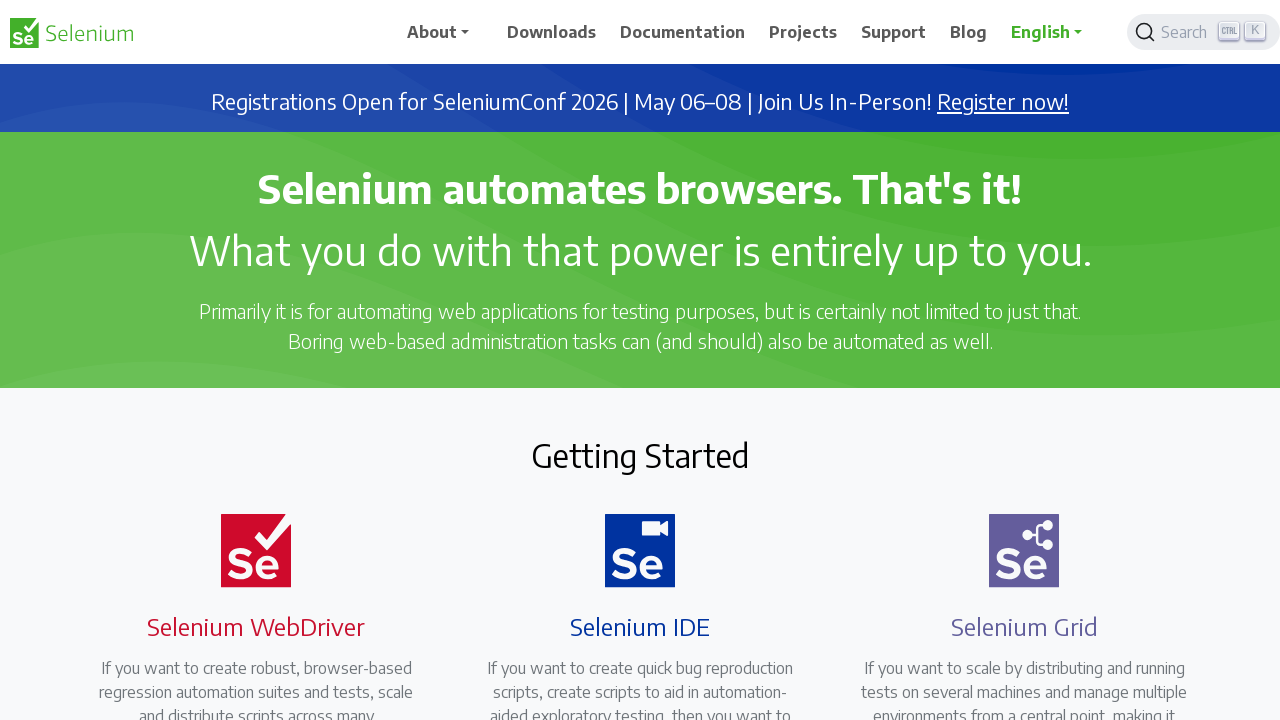

Retrieved href attribute from link: https://opencollective.com/selenium
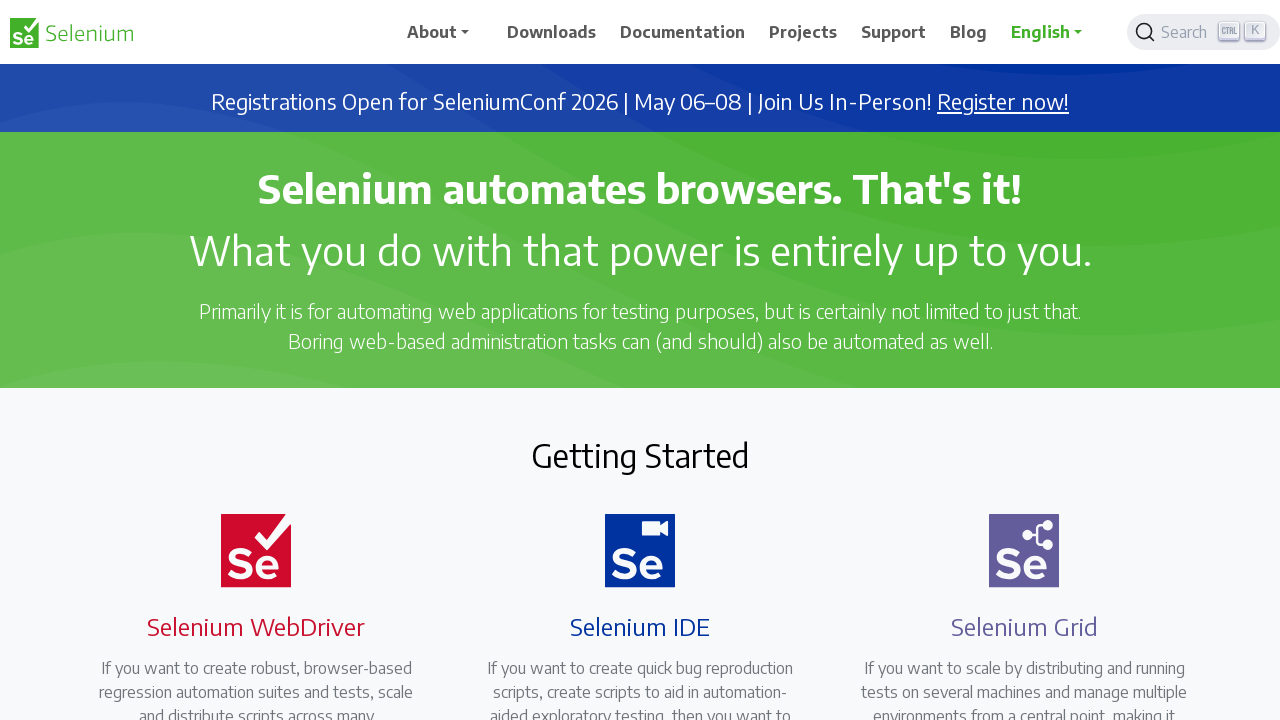

Verified link is visible: True (href: https://opencollective.com/selenium)
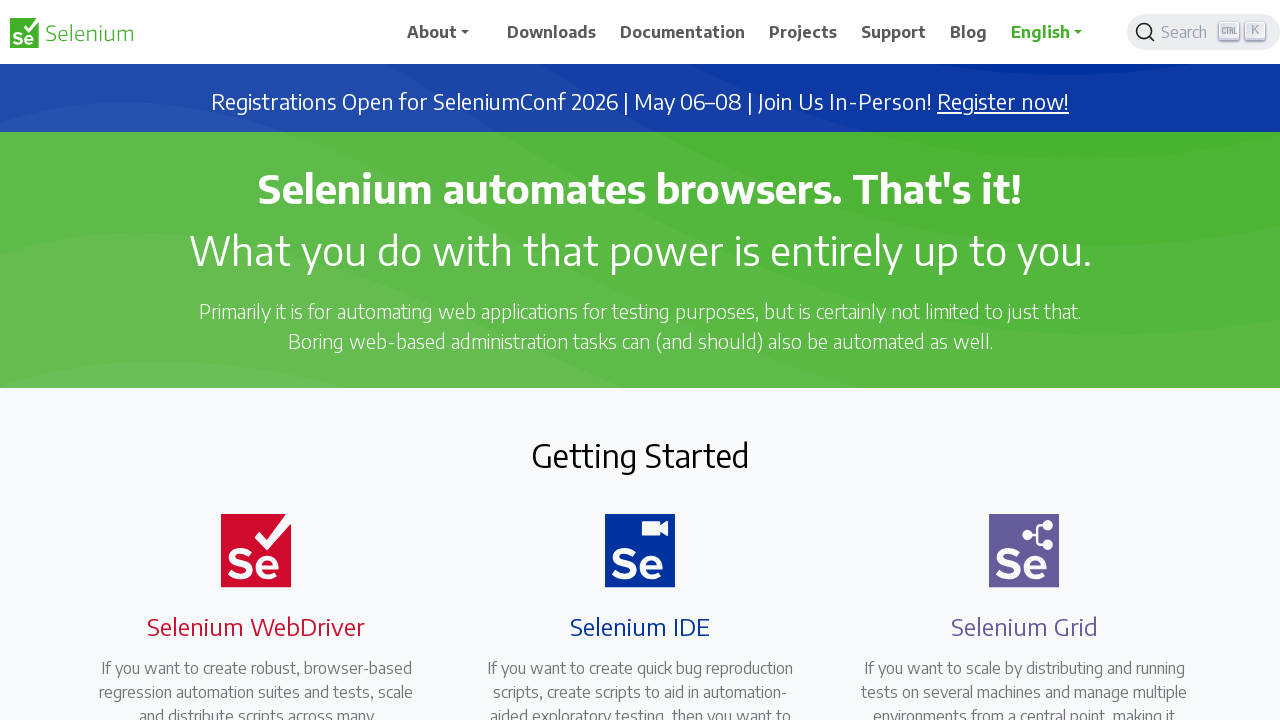

Retrieved href attribute from link: https://www.linkedin.com/company/4826427/
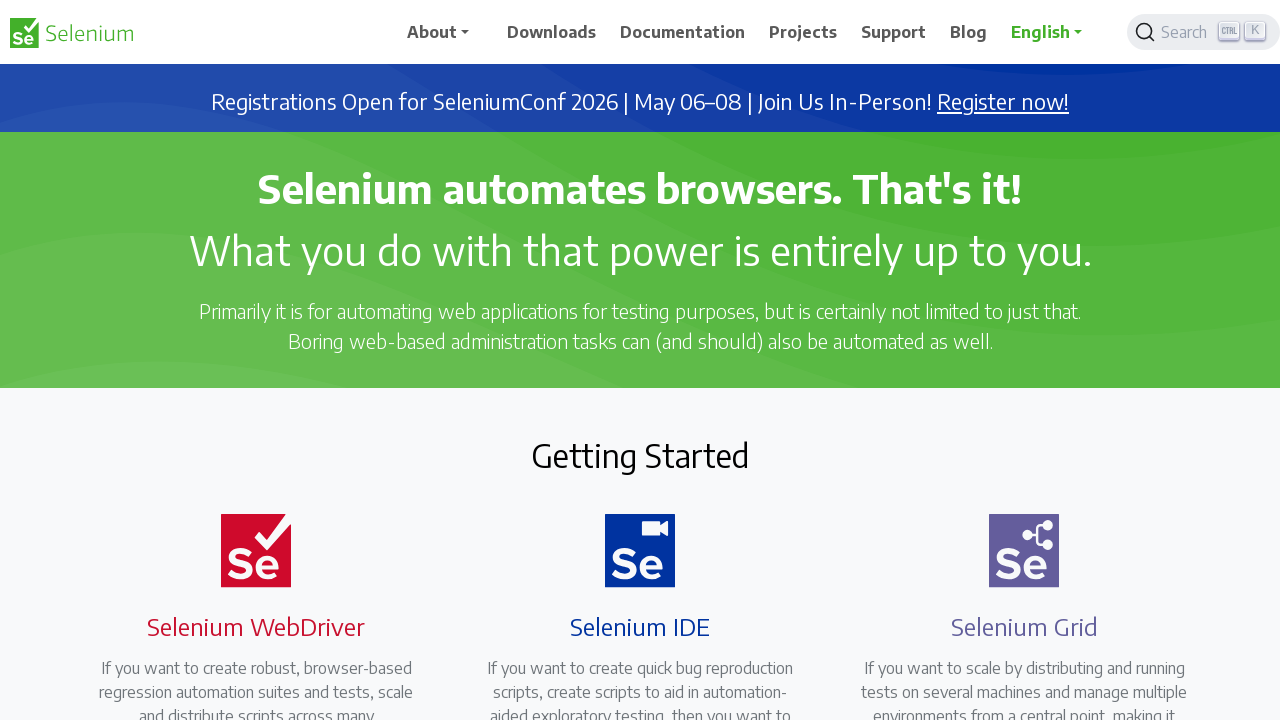

Verified link is visible: True (href: https://www.linkedin.com/company/4826427/)
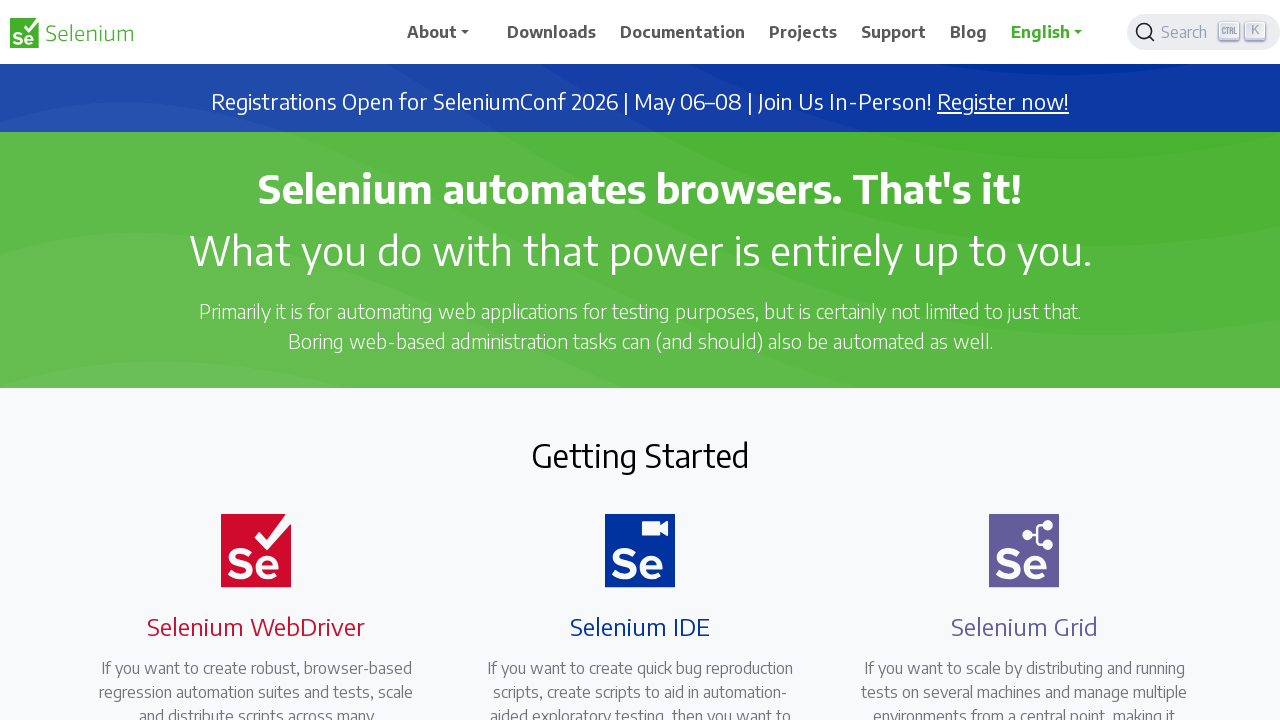

Retrieved href attribute from link: https://x.com/SeleniumHQ
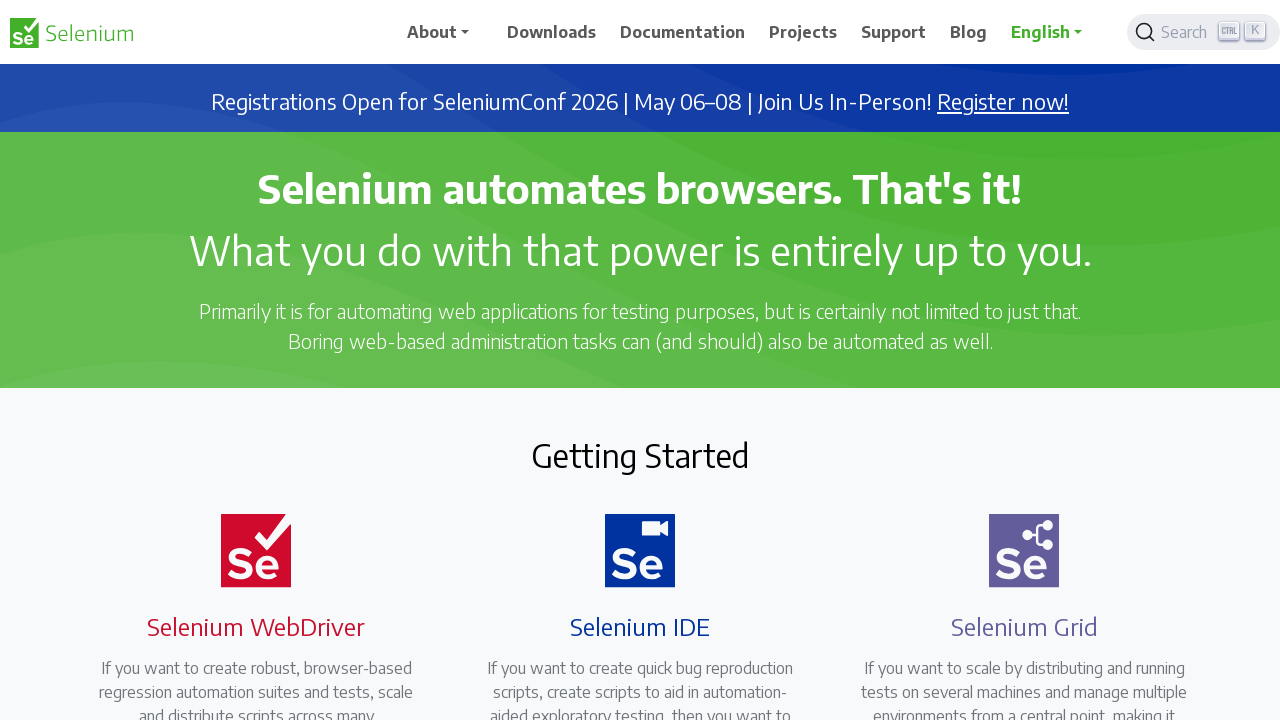

Verified link is visible: True (href: https://x.com/SeleniumHQ)
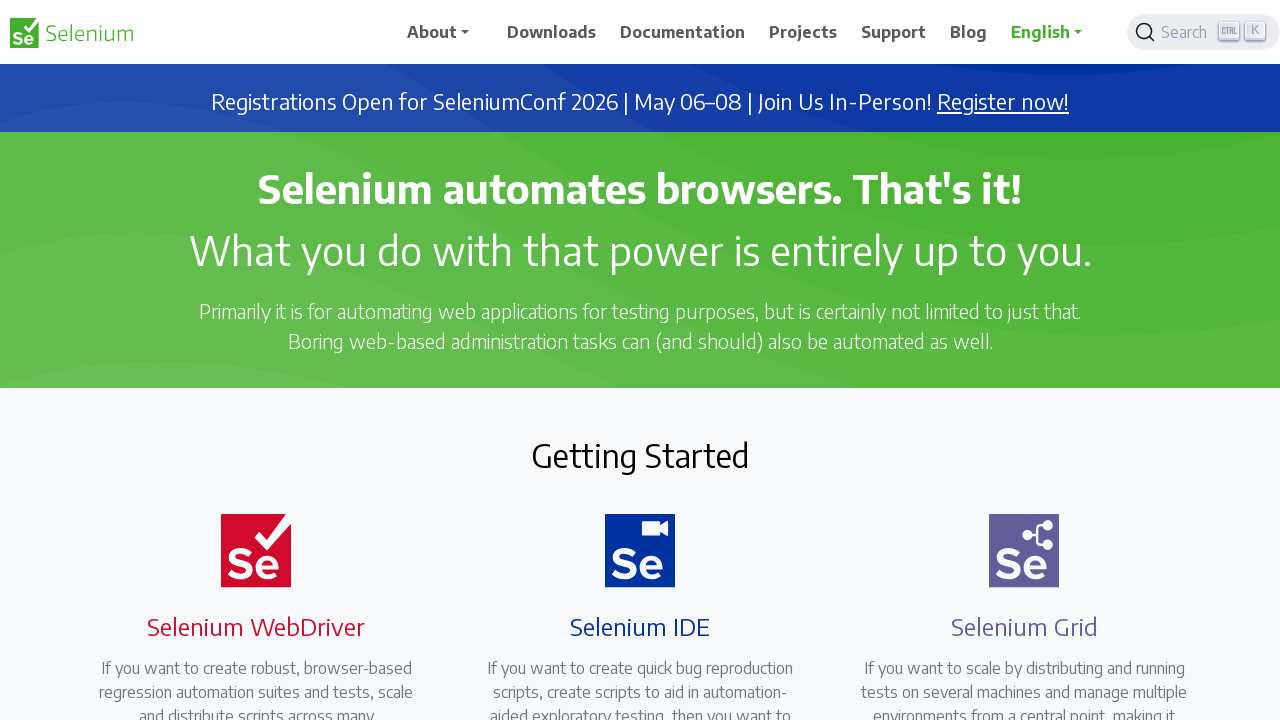

Retrieved href attribute from link: https://www.youtube.com/@SeleniumHQProject/
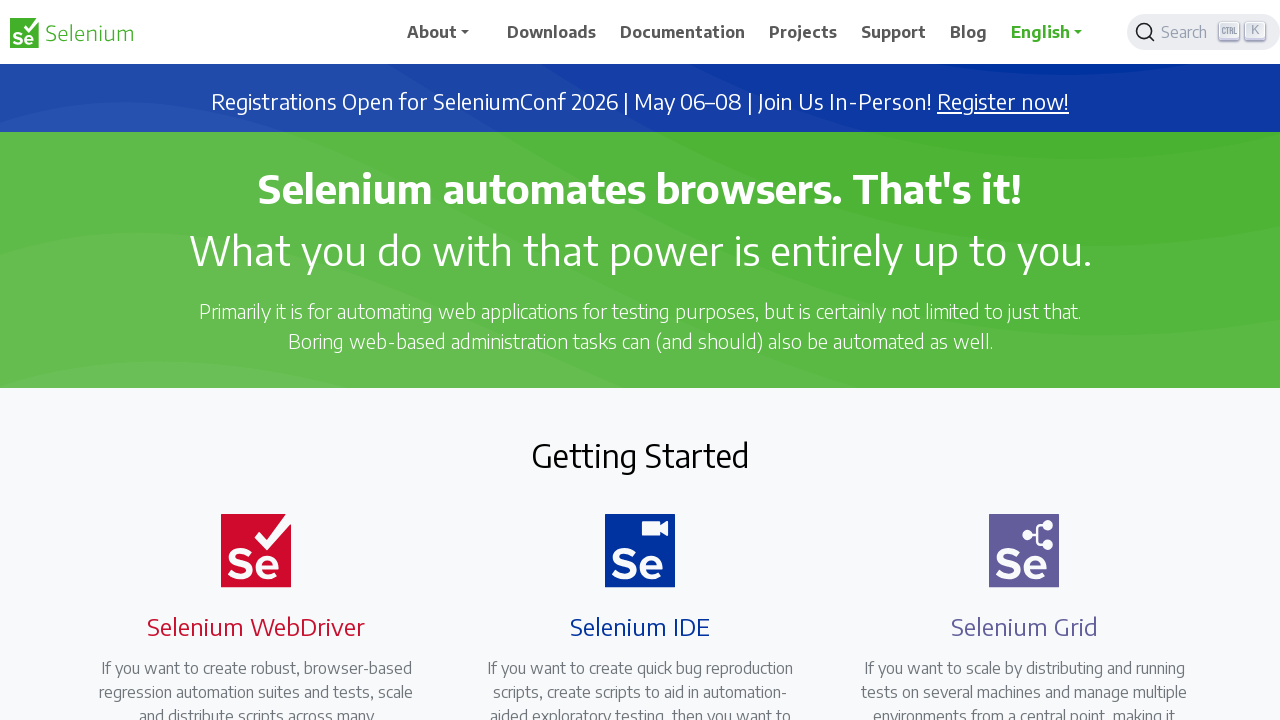

Verified link is visible: True (href: https://www.youtube.com/@SeleniumHQProject/)
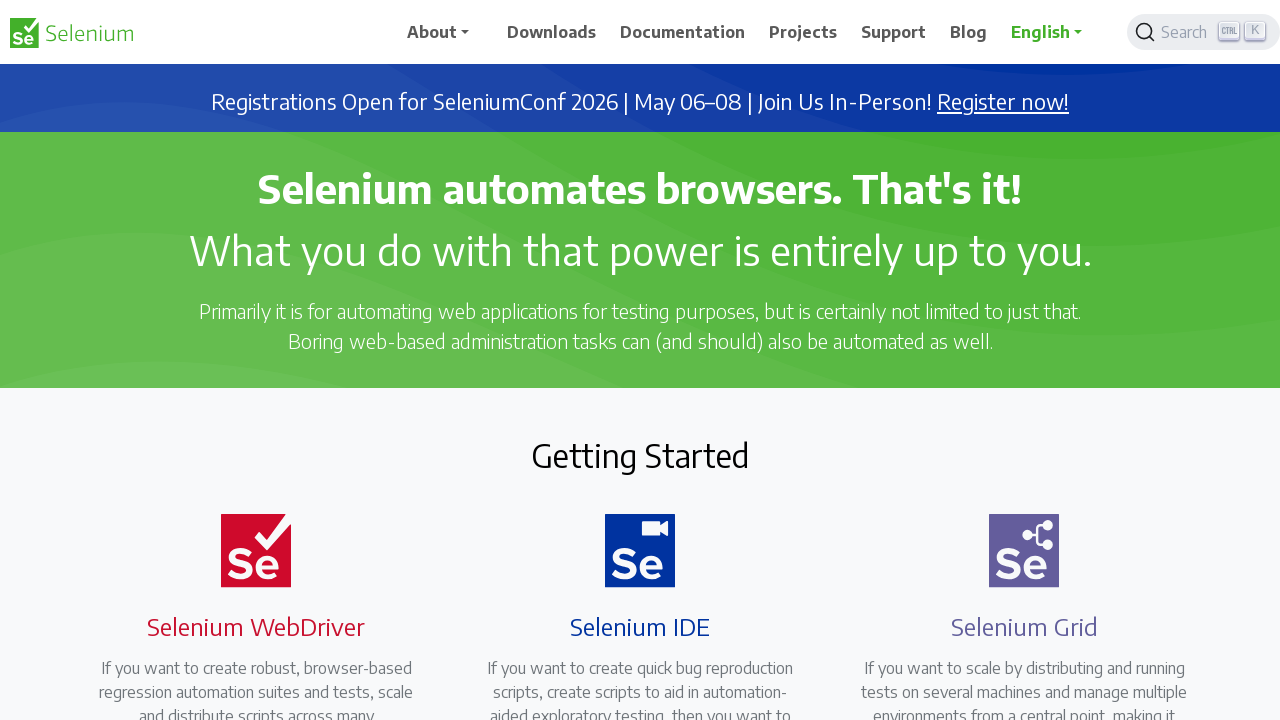

Retrieved href attribute from link: https://mastodon.social/@seleniumHQ@fosstodon.org
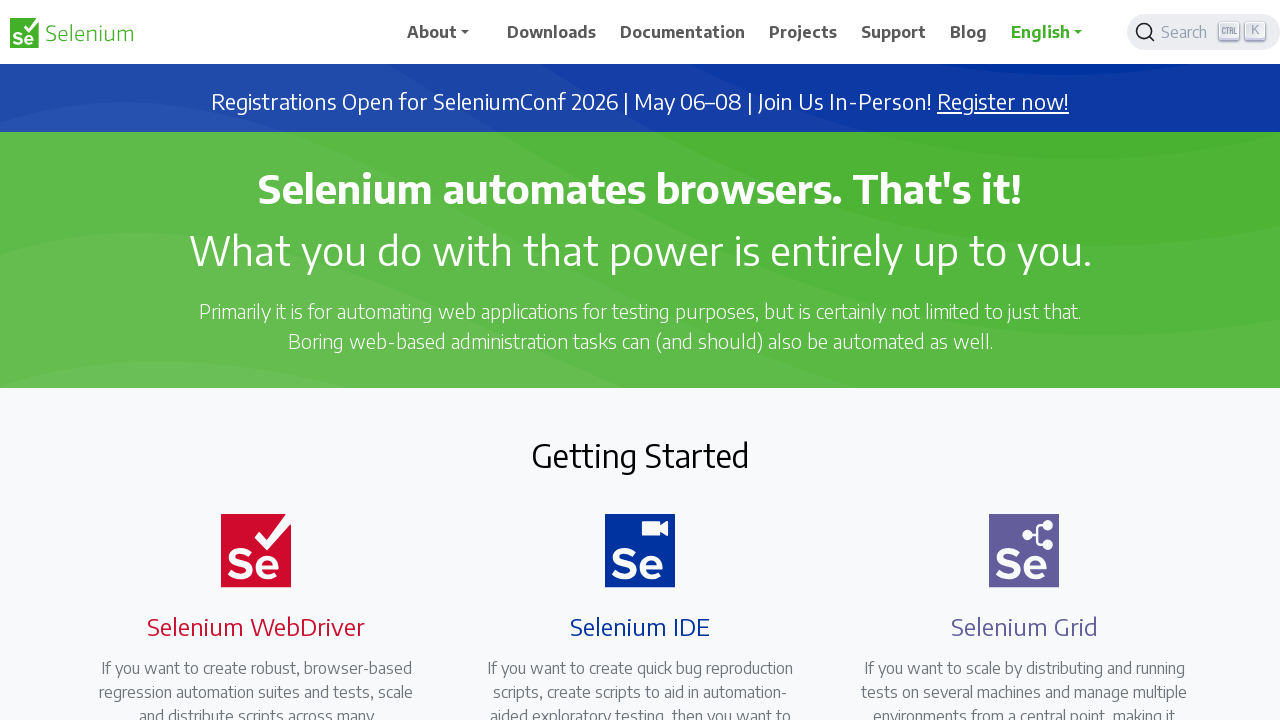

Verified link is visible: True (href: https://mastodon.social/@seleniumHQ@fosstodon.org)
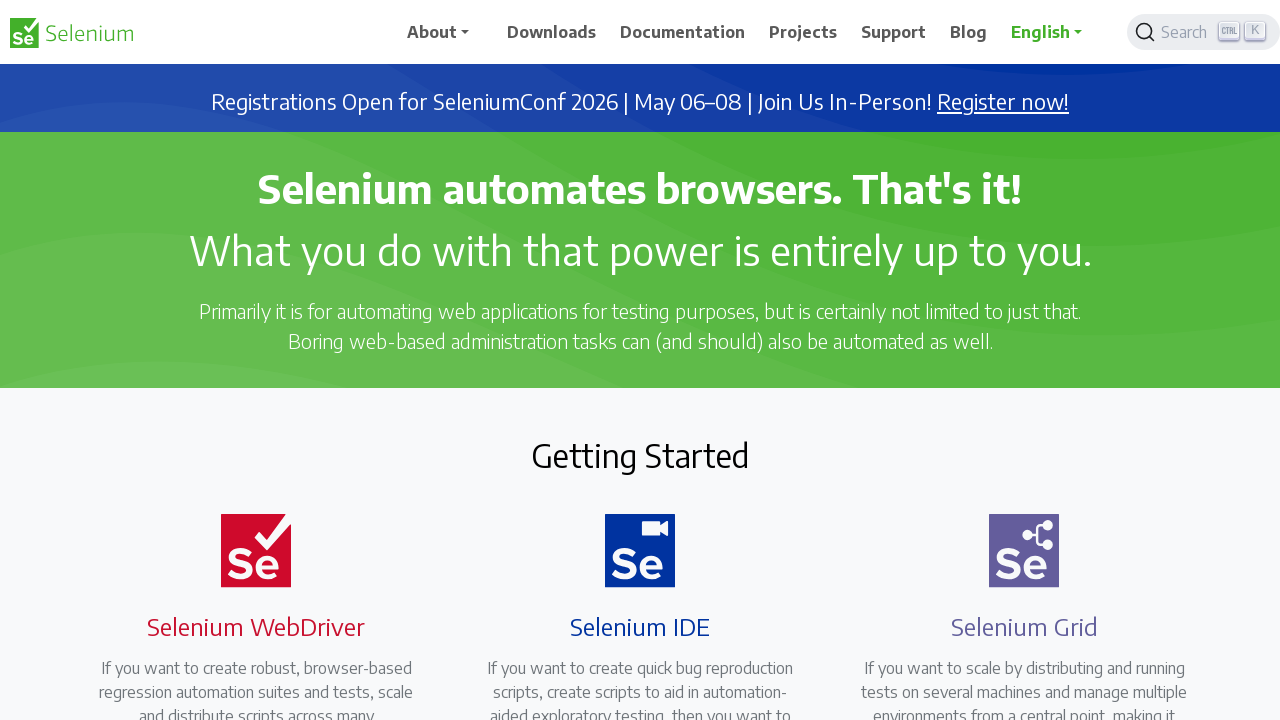

Retrieved href attribute from link: https://bsky.app/profile/seleniumconf.bsky.social
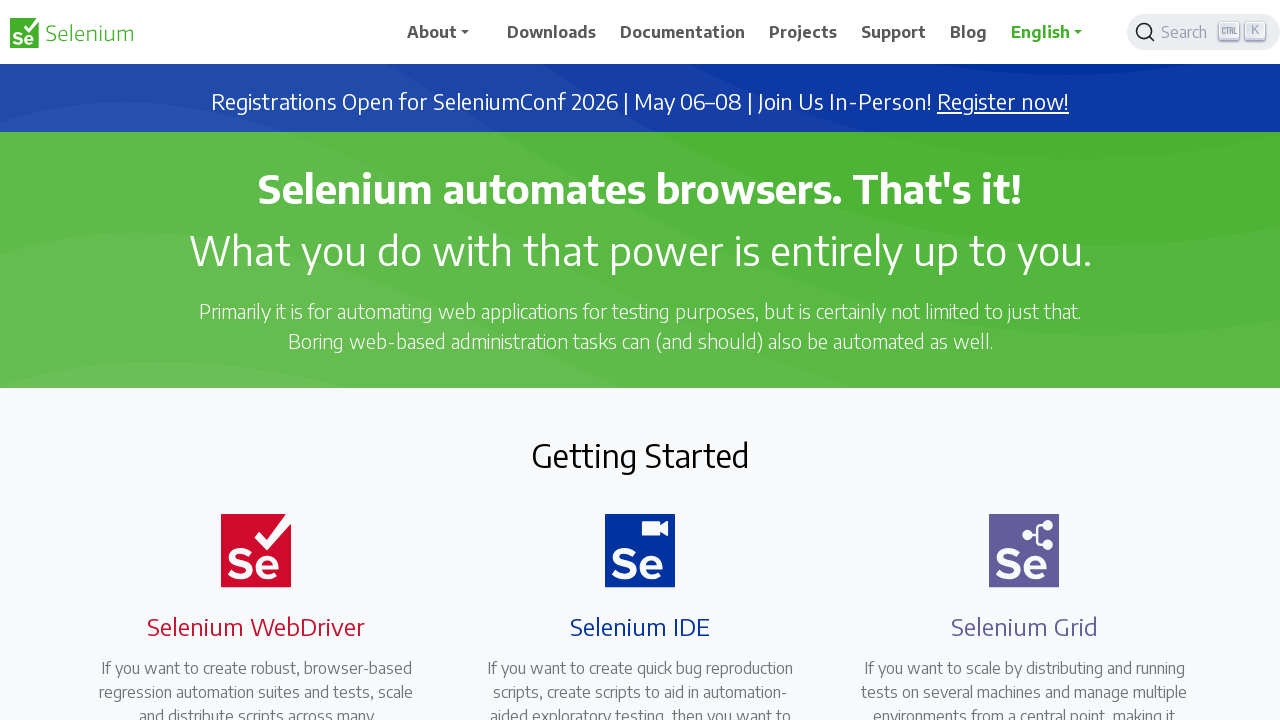

Verified link is visible: True (href: https://bsky.app/profile/seleniumconf.bsky.social)
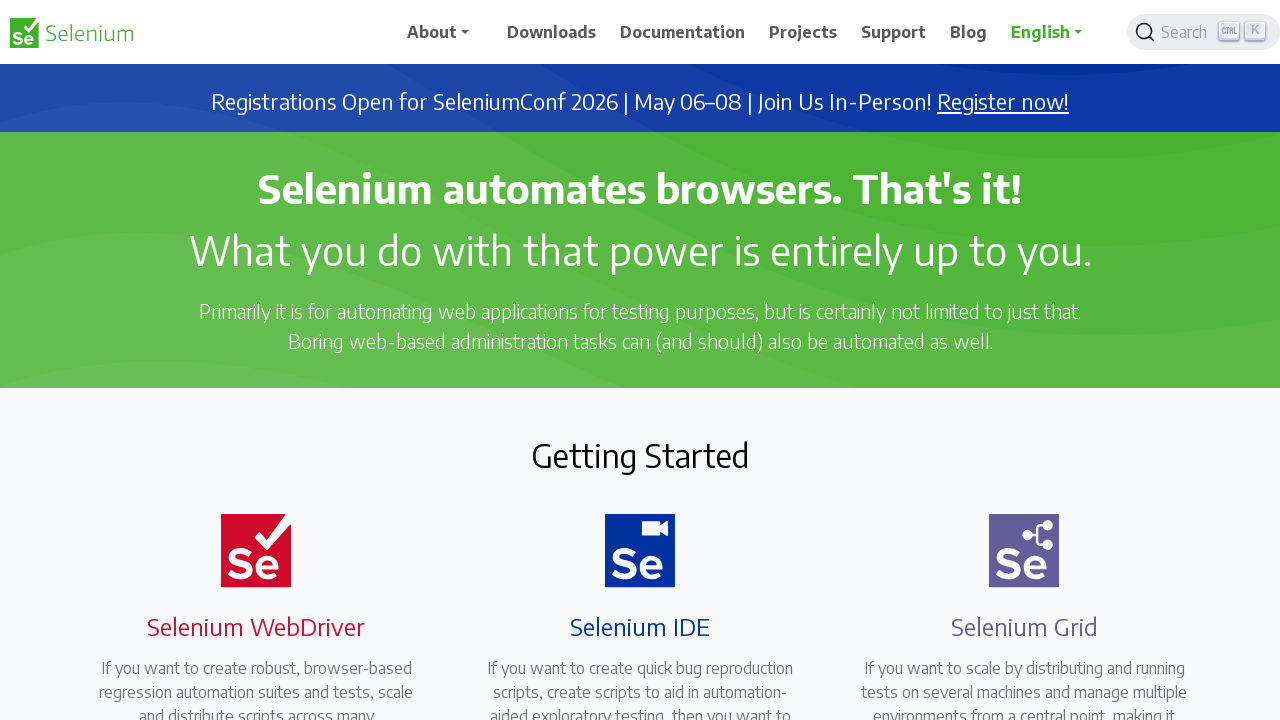

Retrieved href attribute from link: https://groups.google.com/group/selenium-users
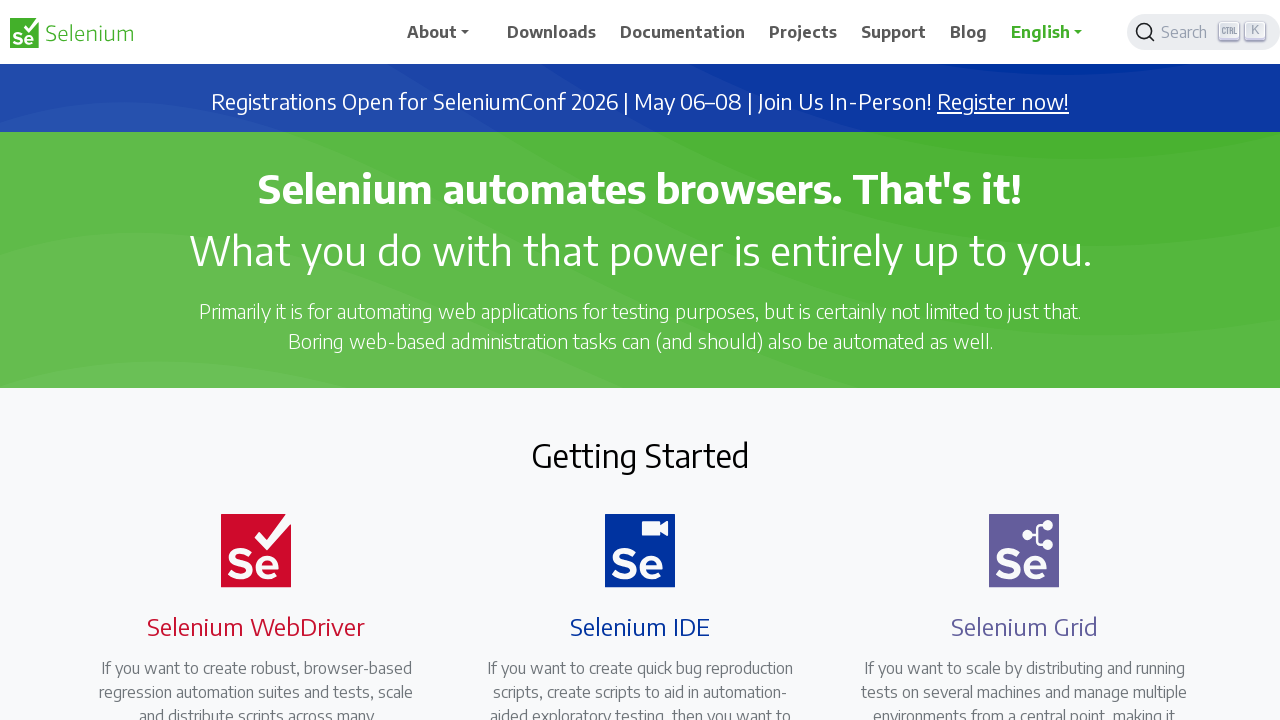

Verified link is visible: True (href: https://groups.google.com/group/selenium-users)
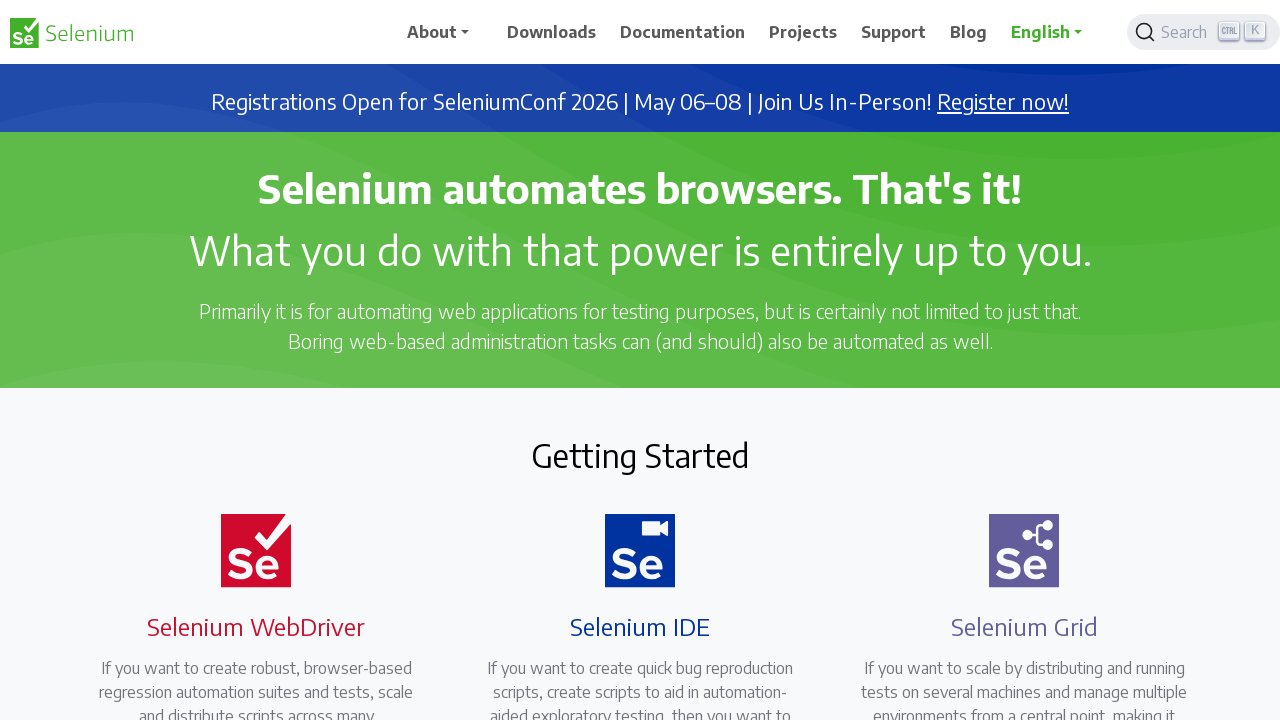

Retrieved href attribute from link: https://www.youtube.com/channel/UCbDlgX_613xNMrDqCe3QNEw
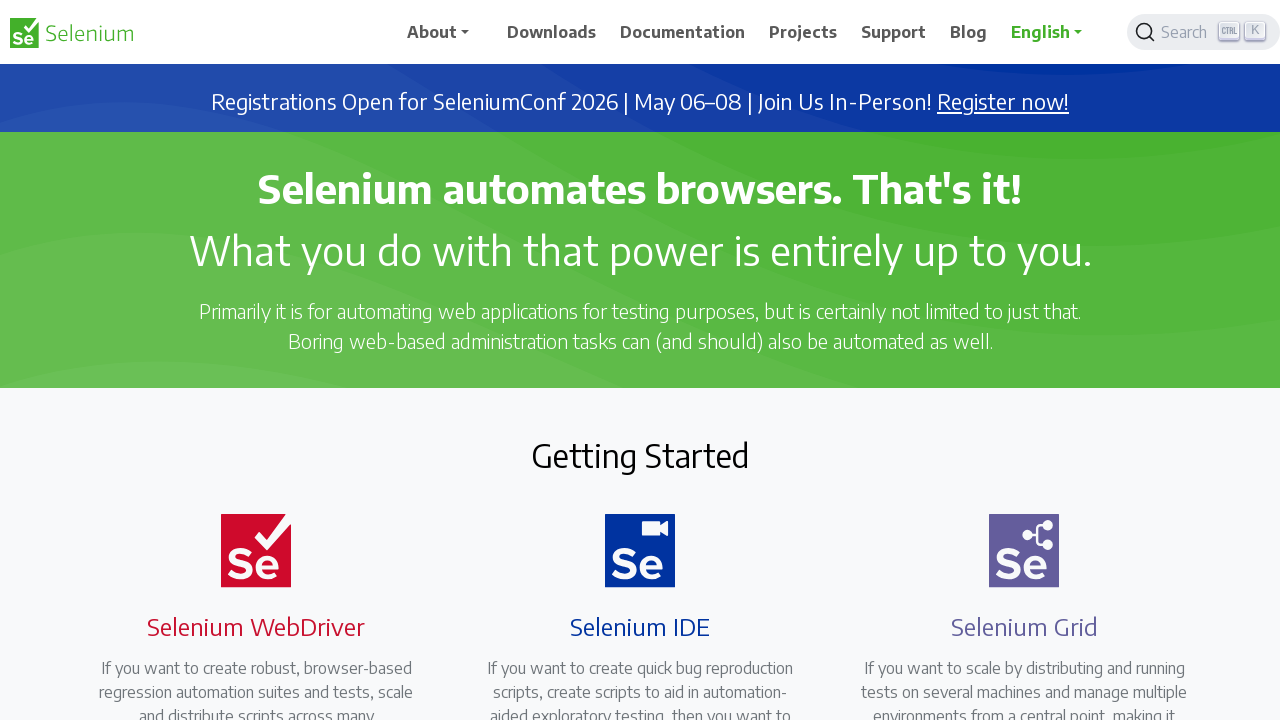

Verified link is visible: True (href: https://www.youtube.com/channel/UCbDlgX_613xNMrDqCe3QNEw)
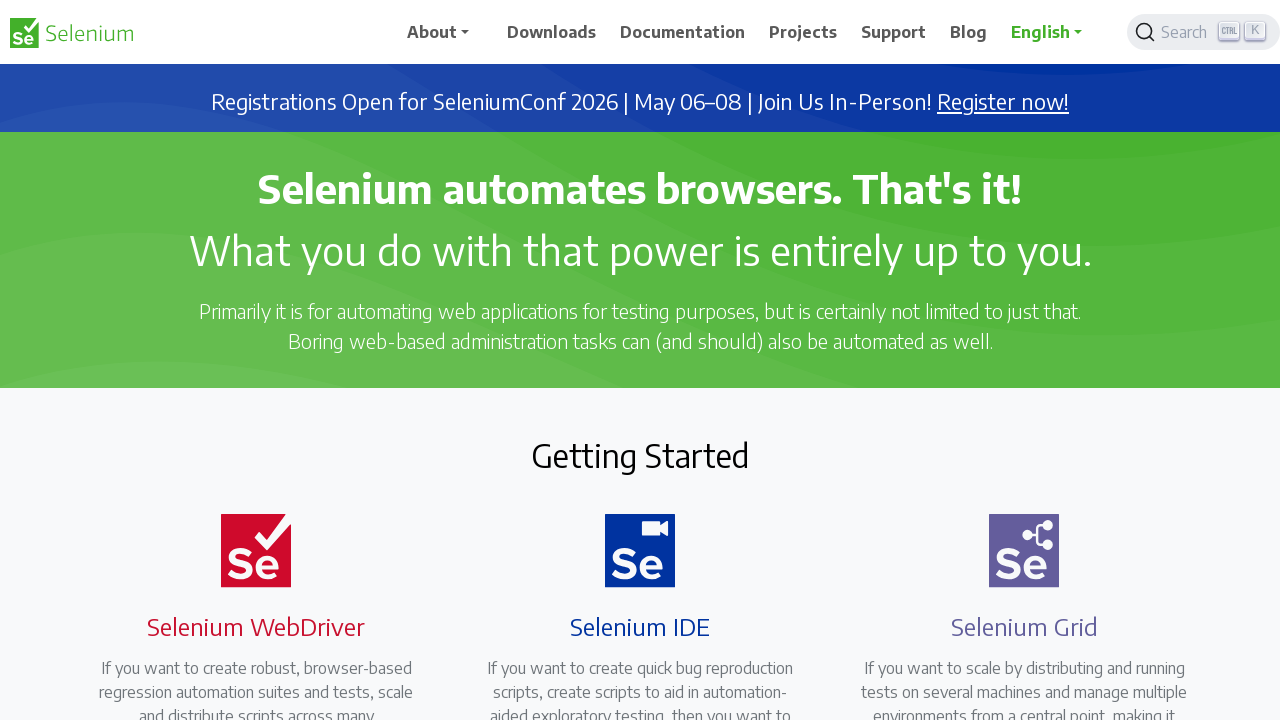

Retrieved href attribute from link: mailto:selenium@sfconservancy.org
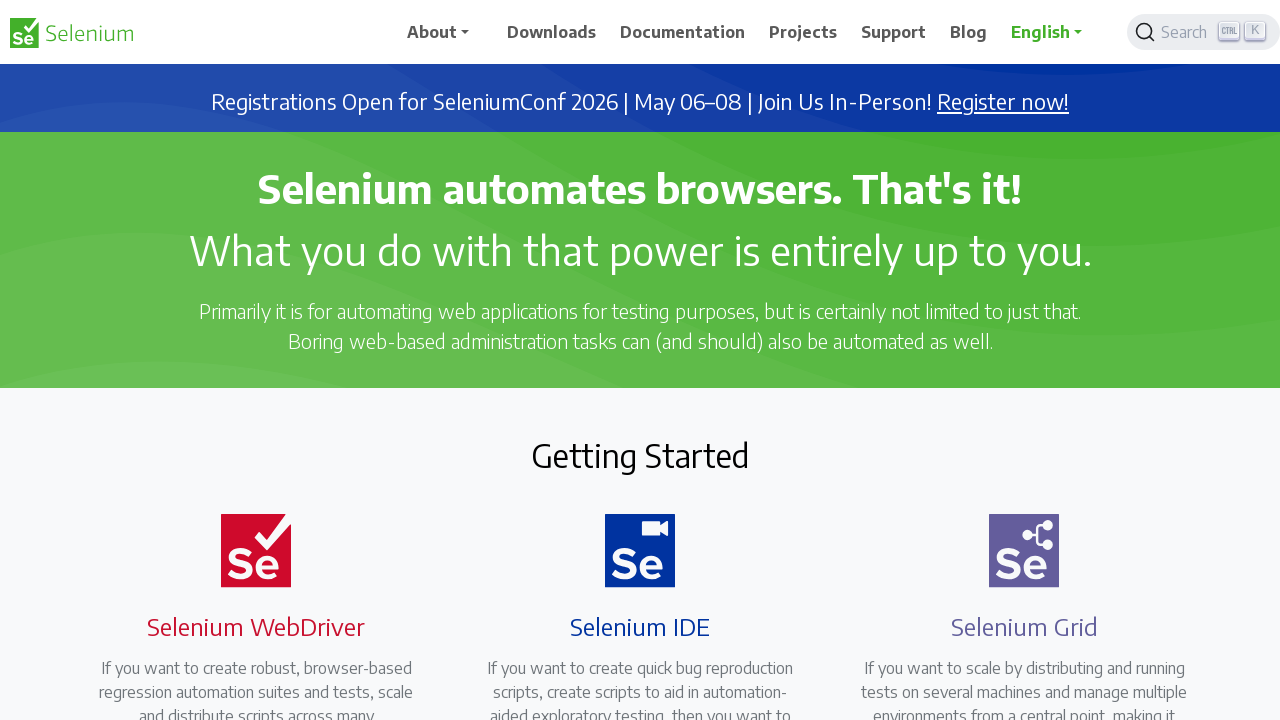

Retrieved href attribute from link: https://github.com/seleniumhq/selenium
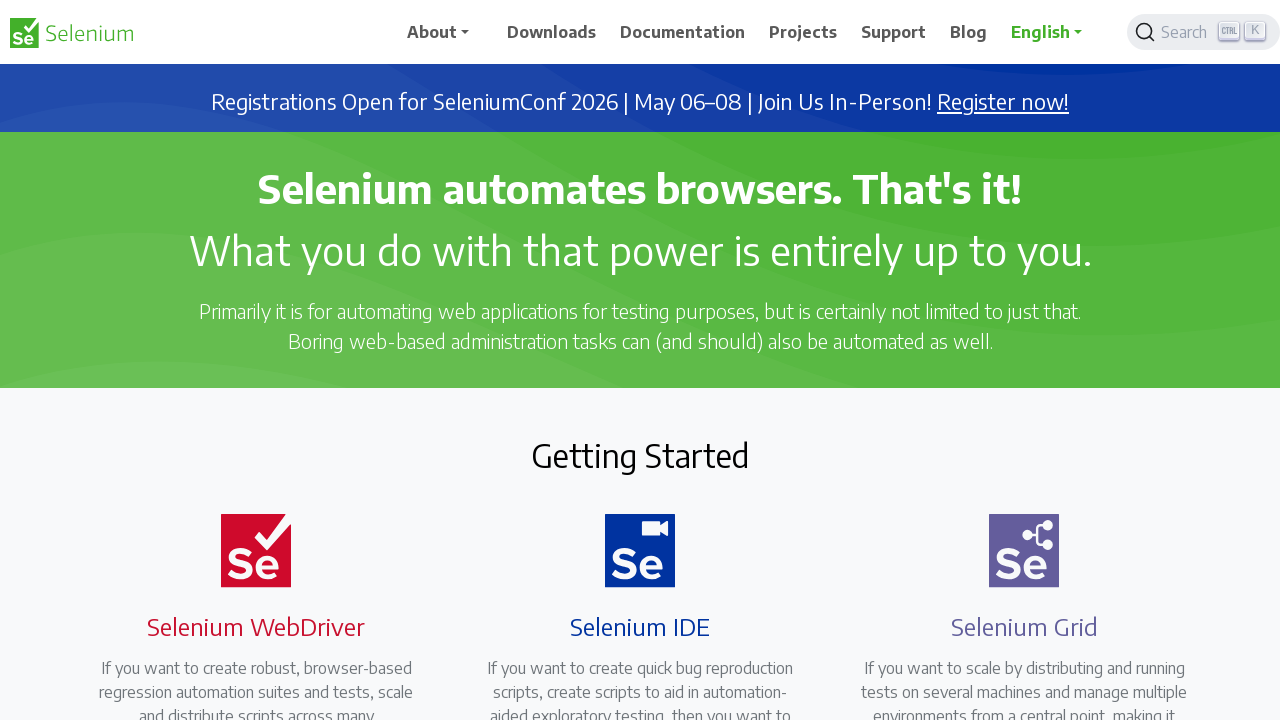

Verified link is visible: True (href: https://github.com/seleniumhq/selenium)
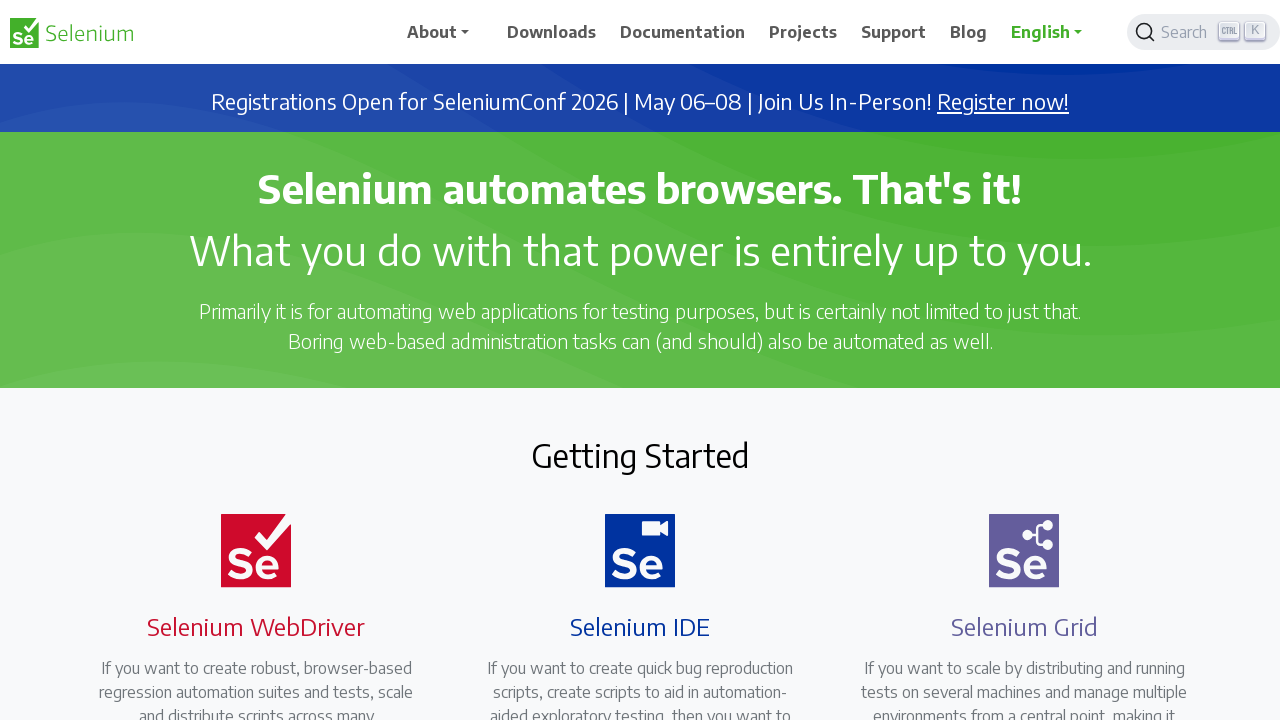

Retrieved href attribute from link: https://inviter.co/seleniumhq
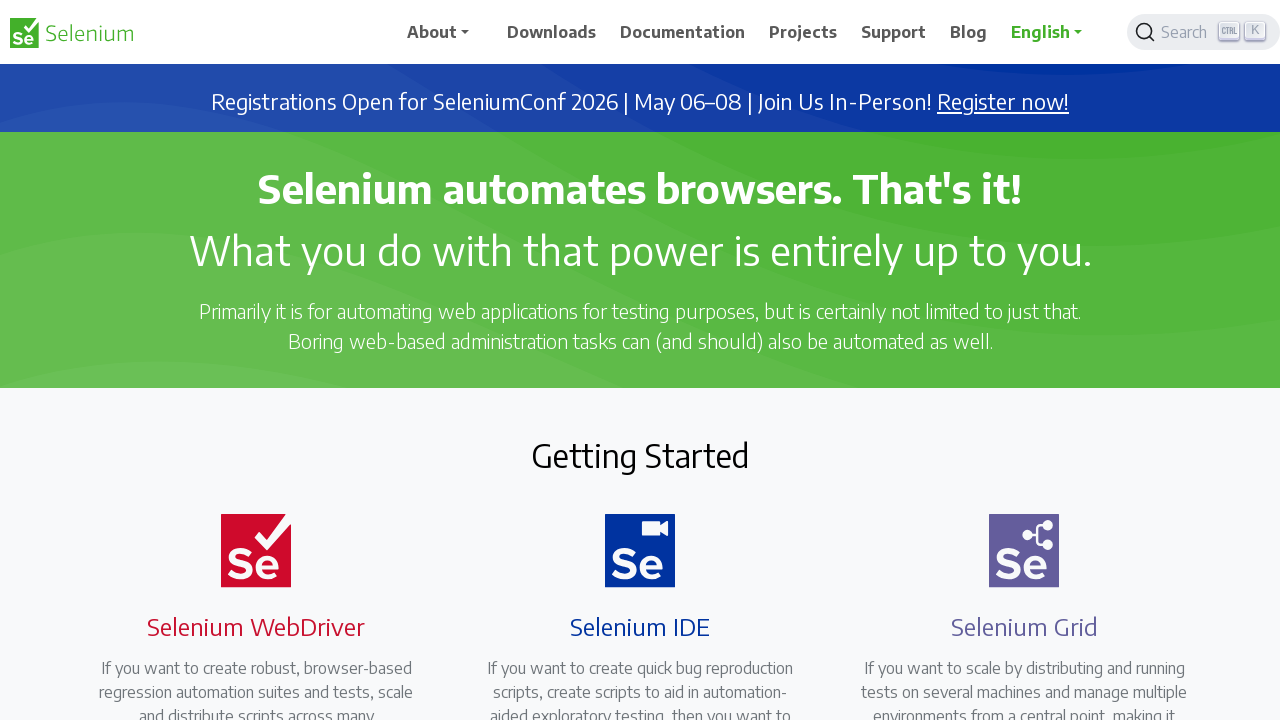

Verified link is visible: True (href: https://inviter.co/seleniumhq)
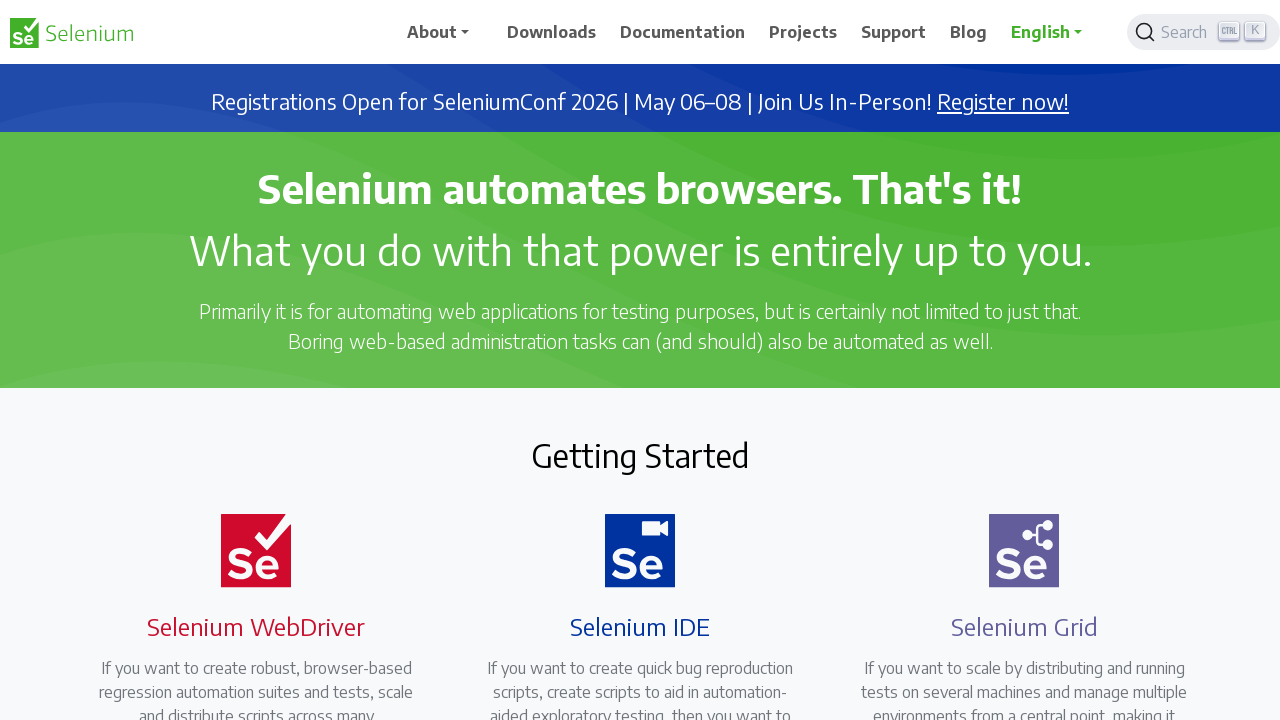

Retrieved href attribute from link: https://web.libera.chat/#selenium
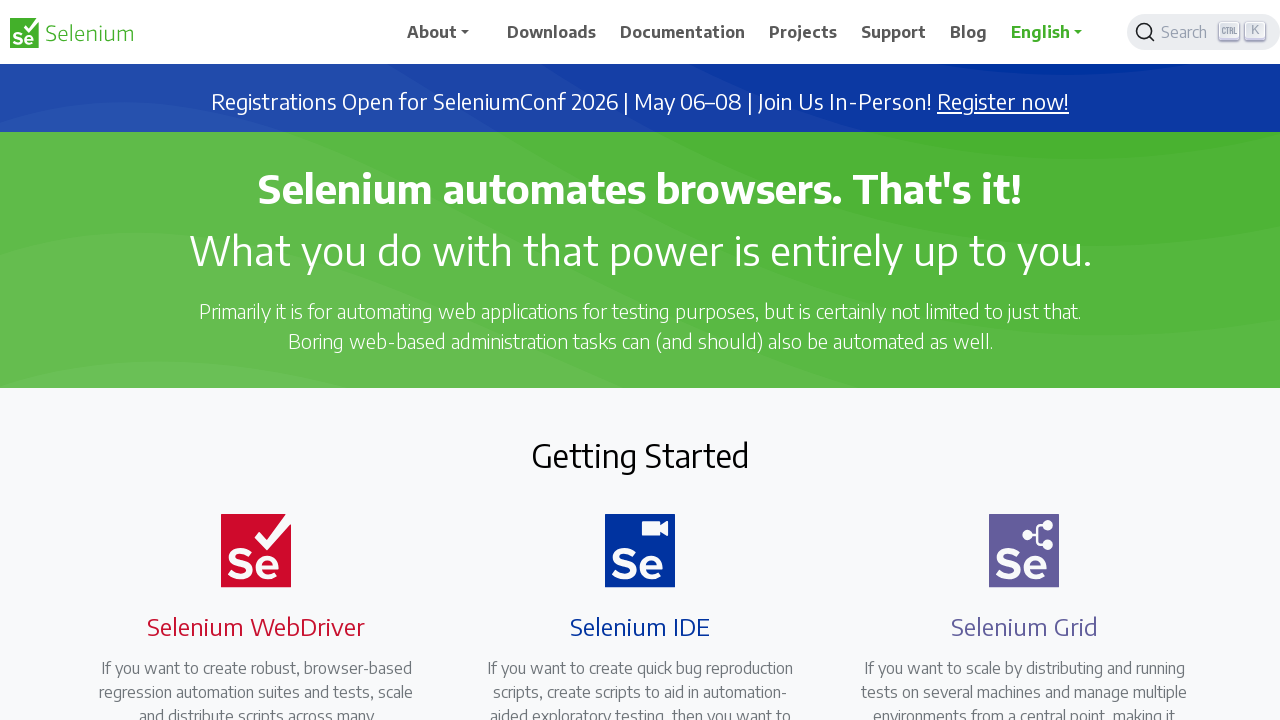

Verified link is visible: True (href: https://web.libera.chat/#selenium)
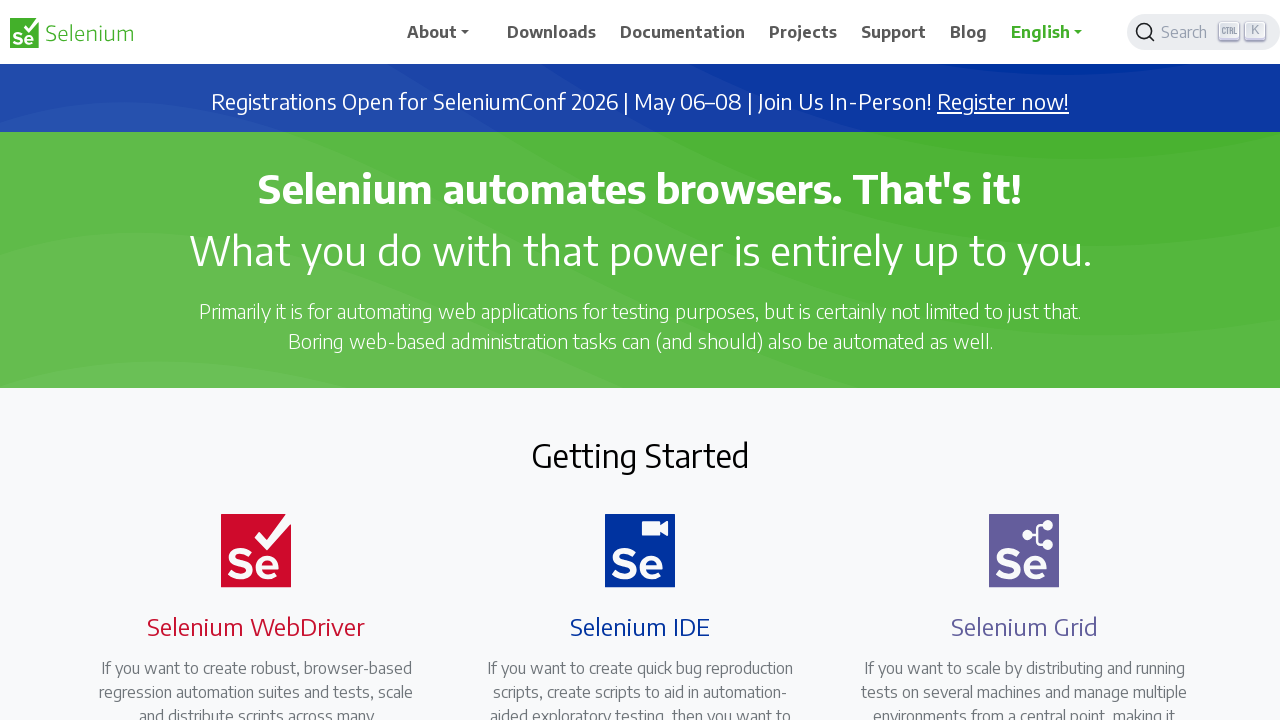

Retrieved href attribute from link: https://groups.google.com/g/selenium-developers
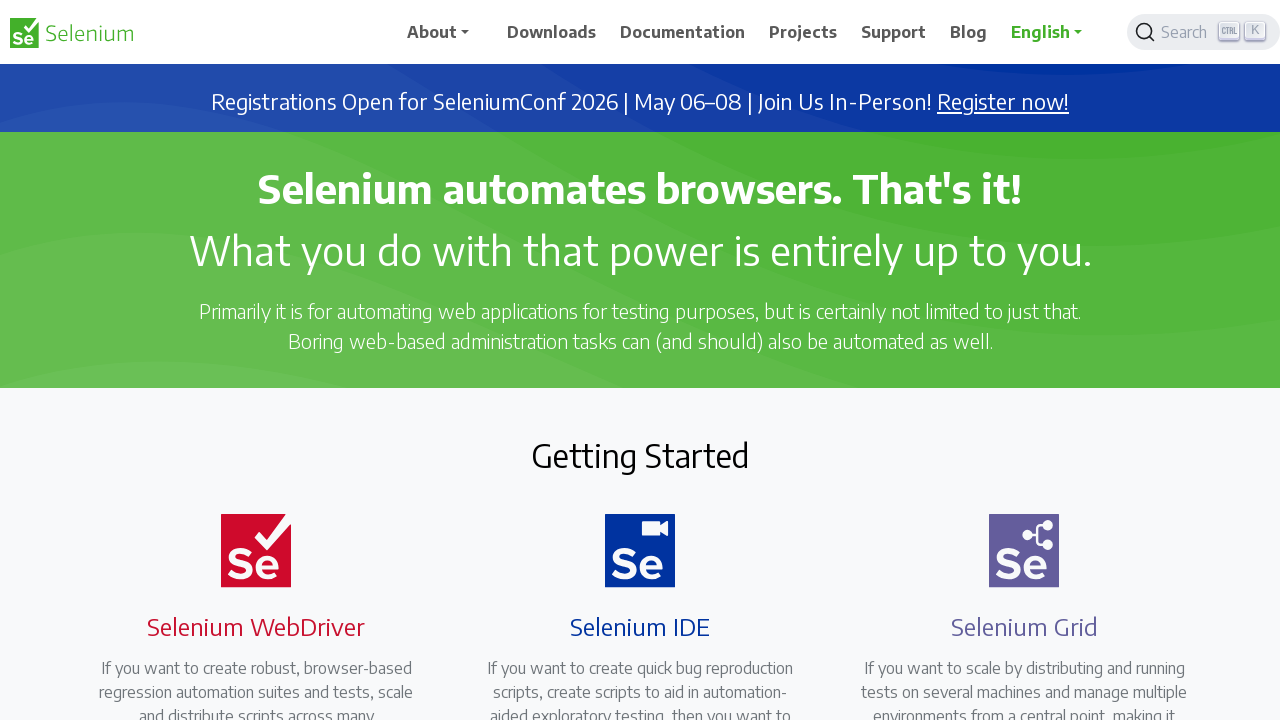

Verified link is visible: True (href: https://groups.google.com/g/selenium-developers)
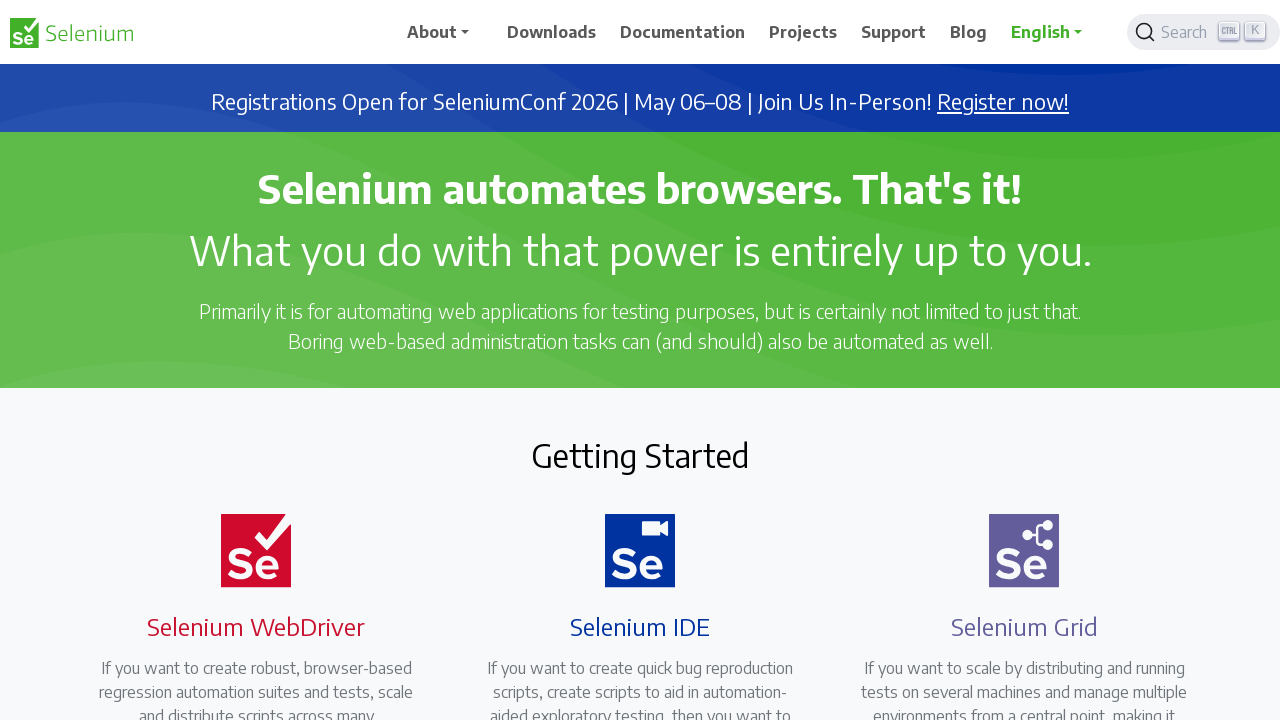

Retrieved href attribute from link: https://www.netlify.com
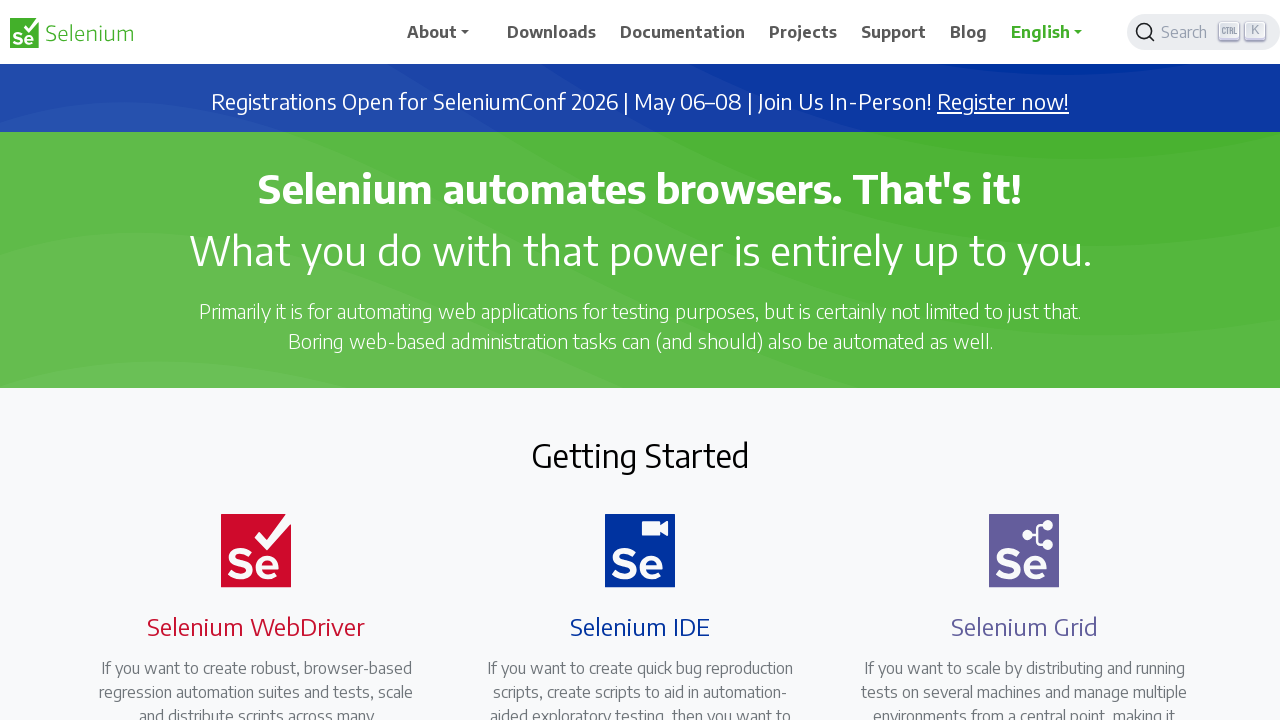

Verified link is visible: True (href: https://www.netlify.com)
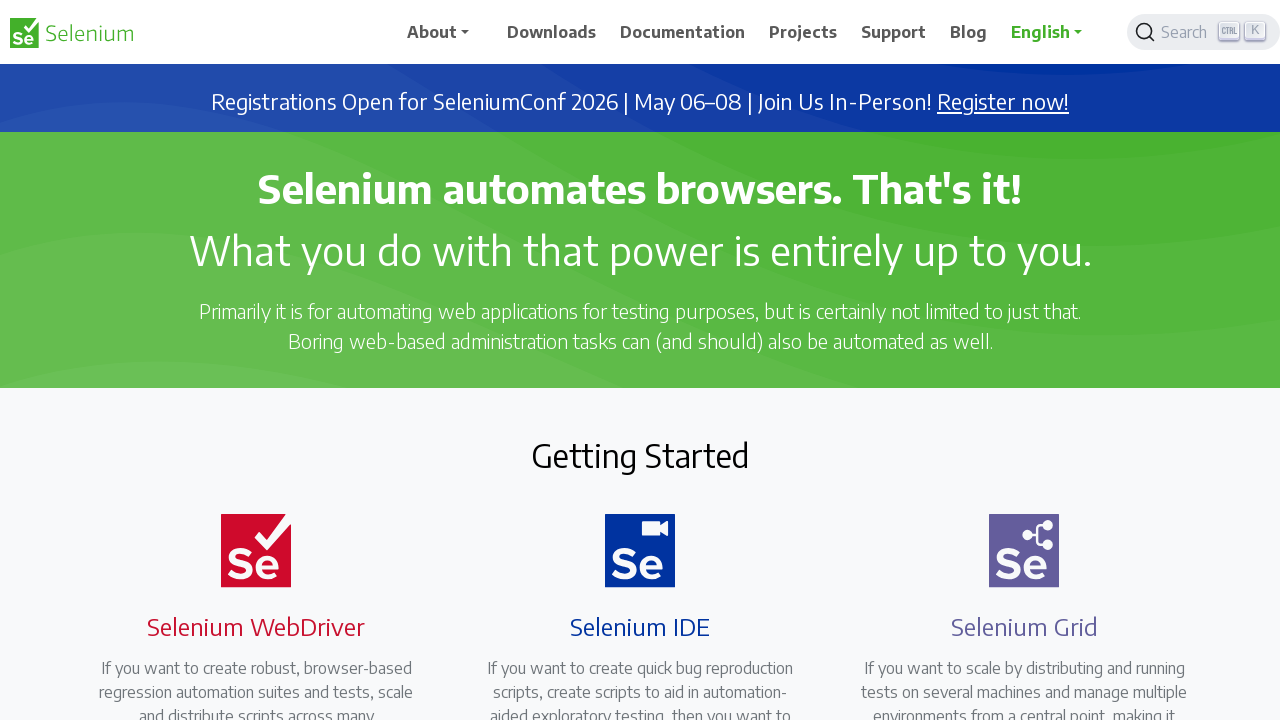

Retrieved href attribute from link: /about/
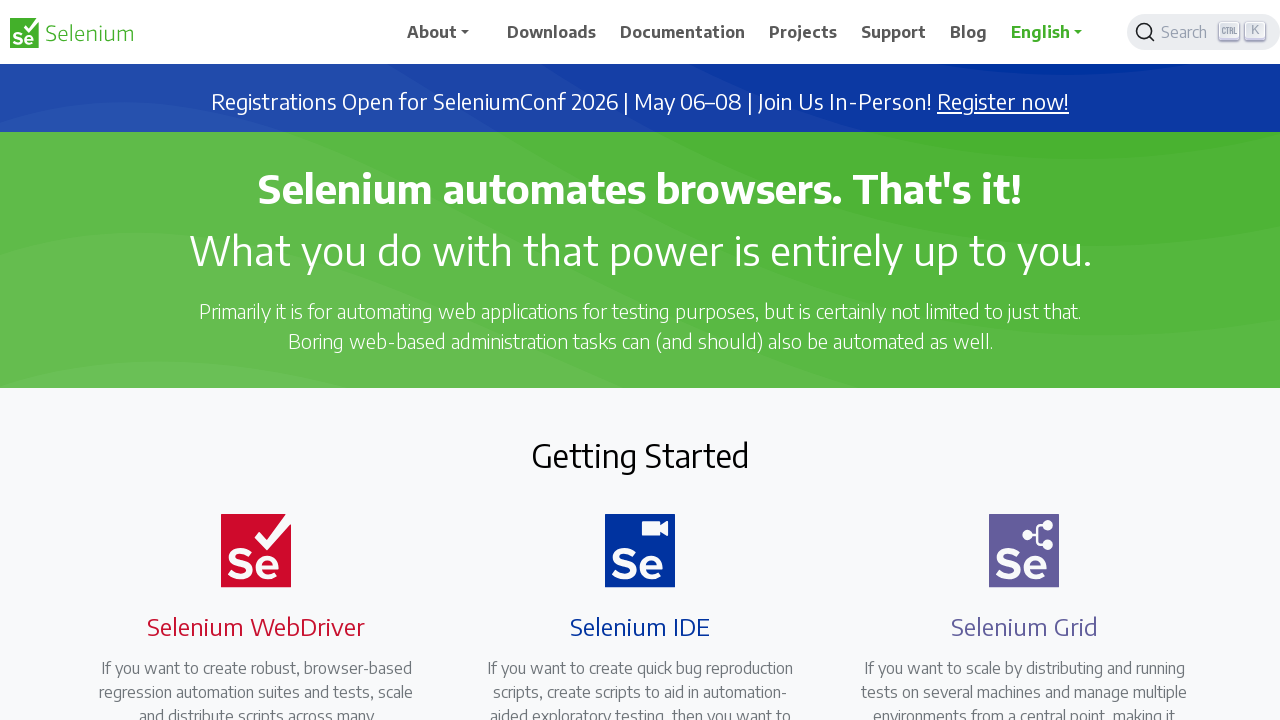

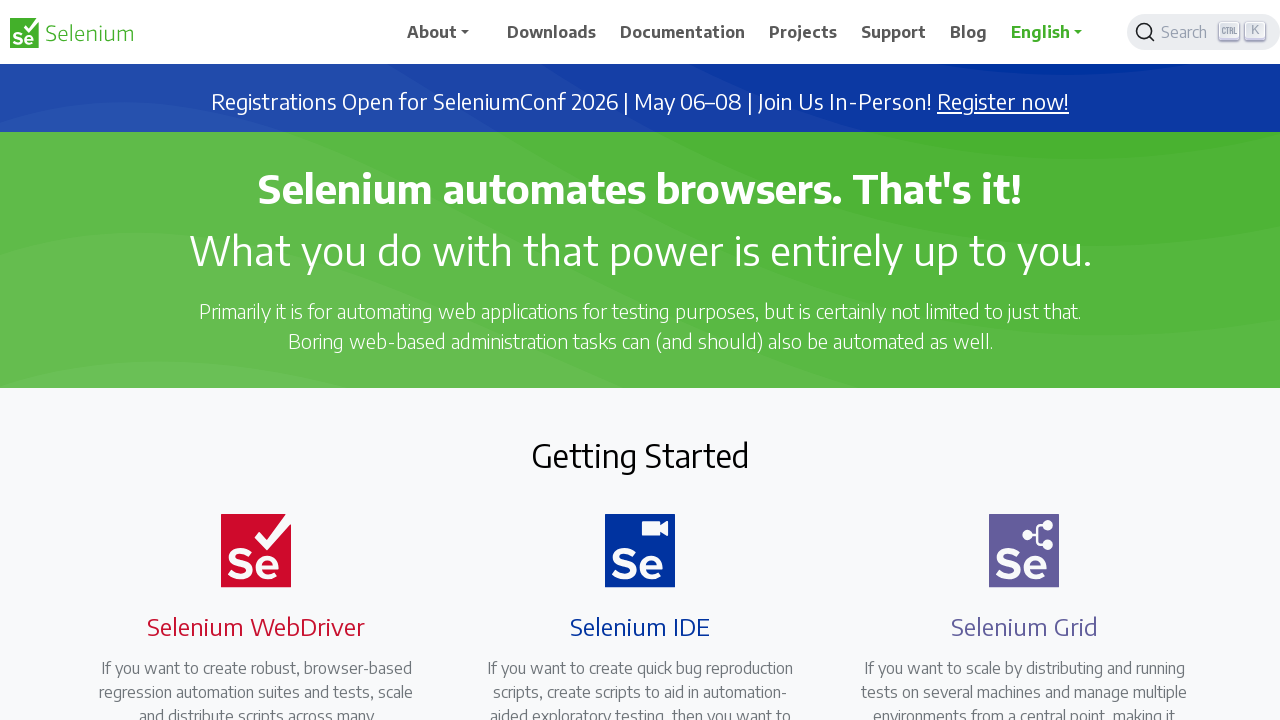